Tests checkbox interaction on jQuery UI demo page by navigating to the Checkboxradio widget, switching to the demo iframe, and repeatedly clicking checkboxes in a loop to toggle their states.

Starting URL: https://jqueryui.com/resizable/

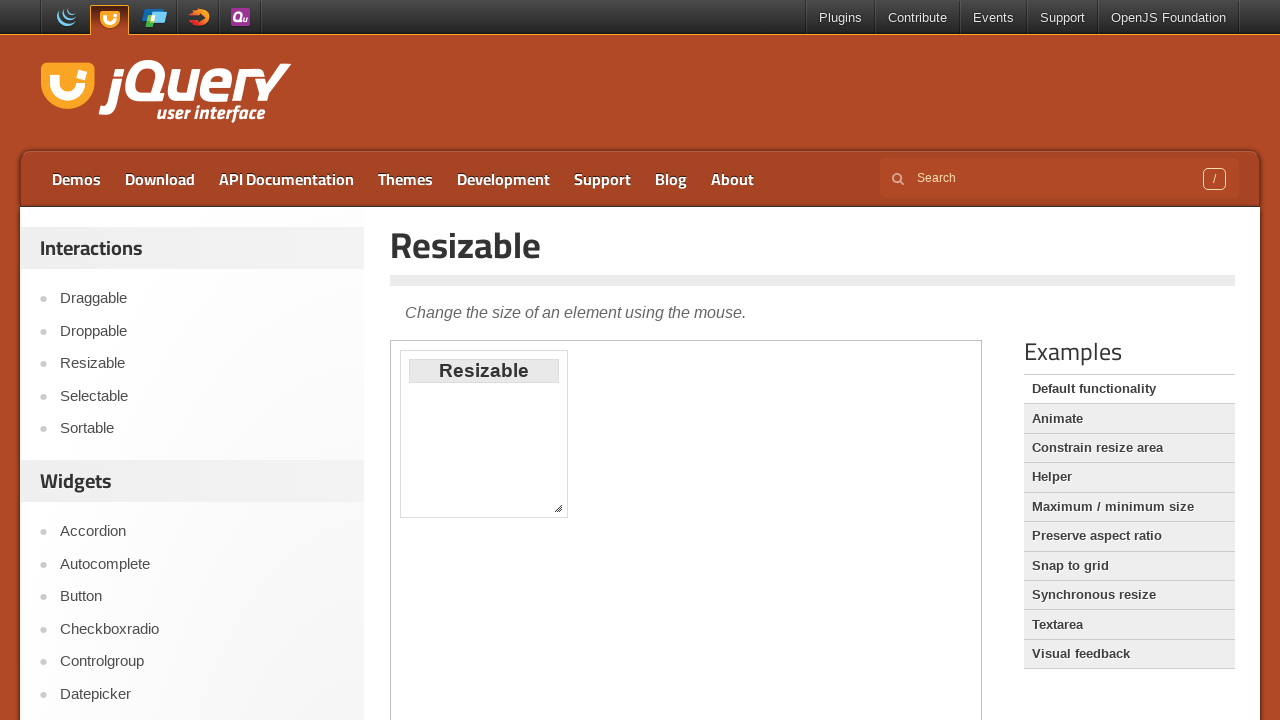

Clicked on Checkboxradio link in navigation at (202, 629) on xpath=//a[text()='Checkboxradio']
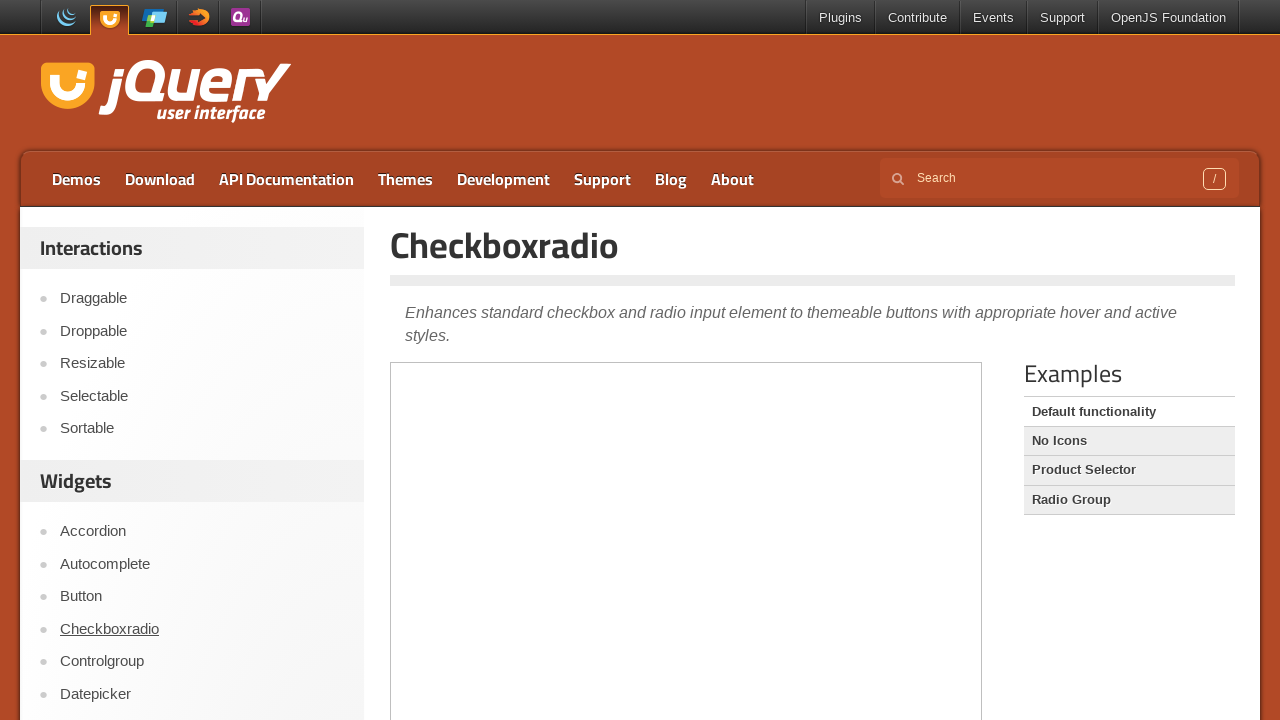

Waited for page to load
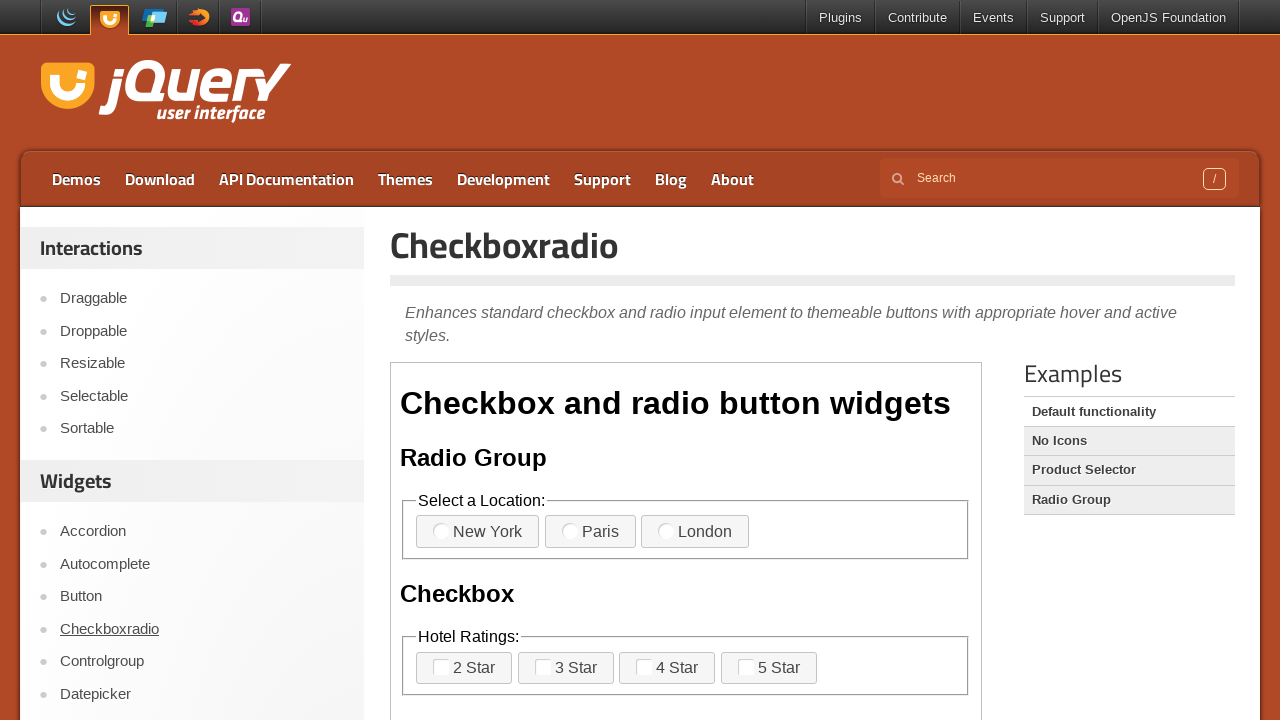

Located demo iframe
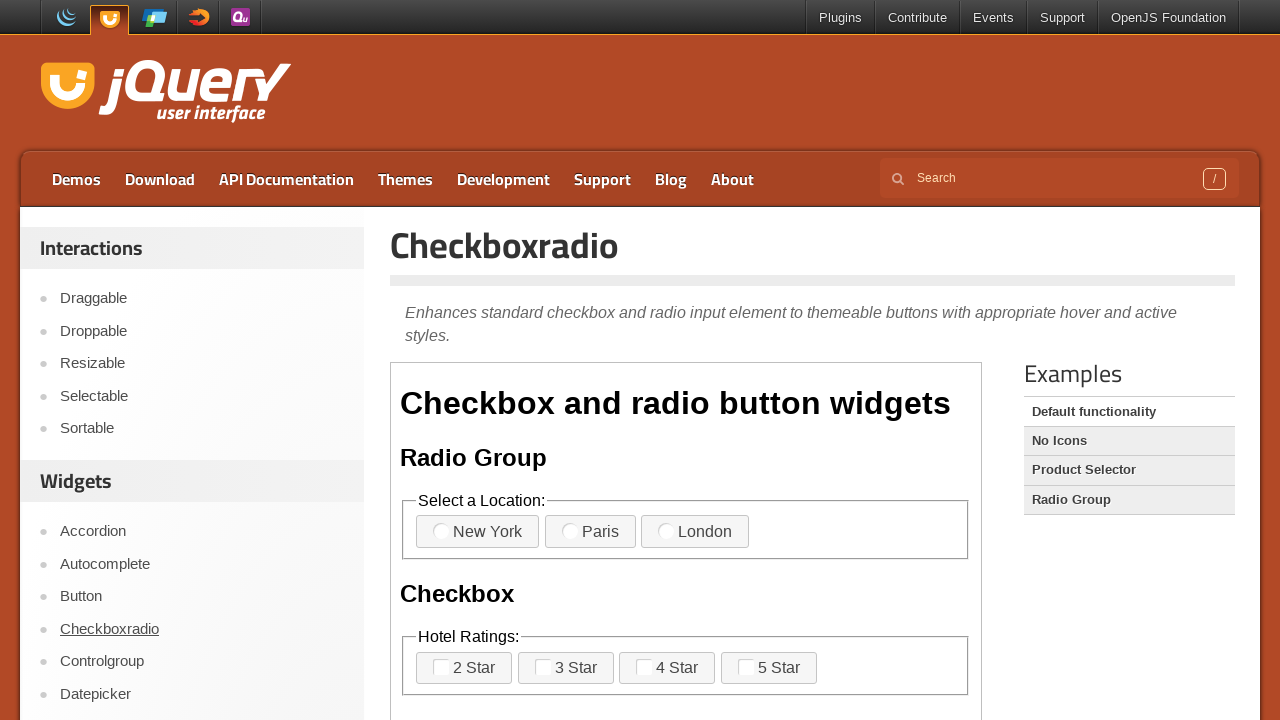

Iteration 1: Clicked checkbox 1 (first time) at (464, 668) on xpath=//*[@id='content']/iframe >> internal:control=enter-frame >> xpath=//label
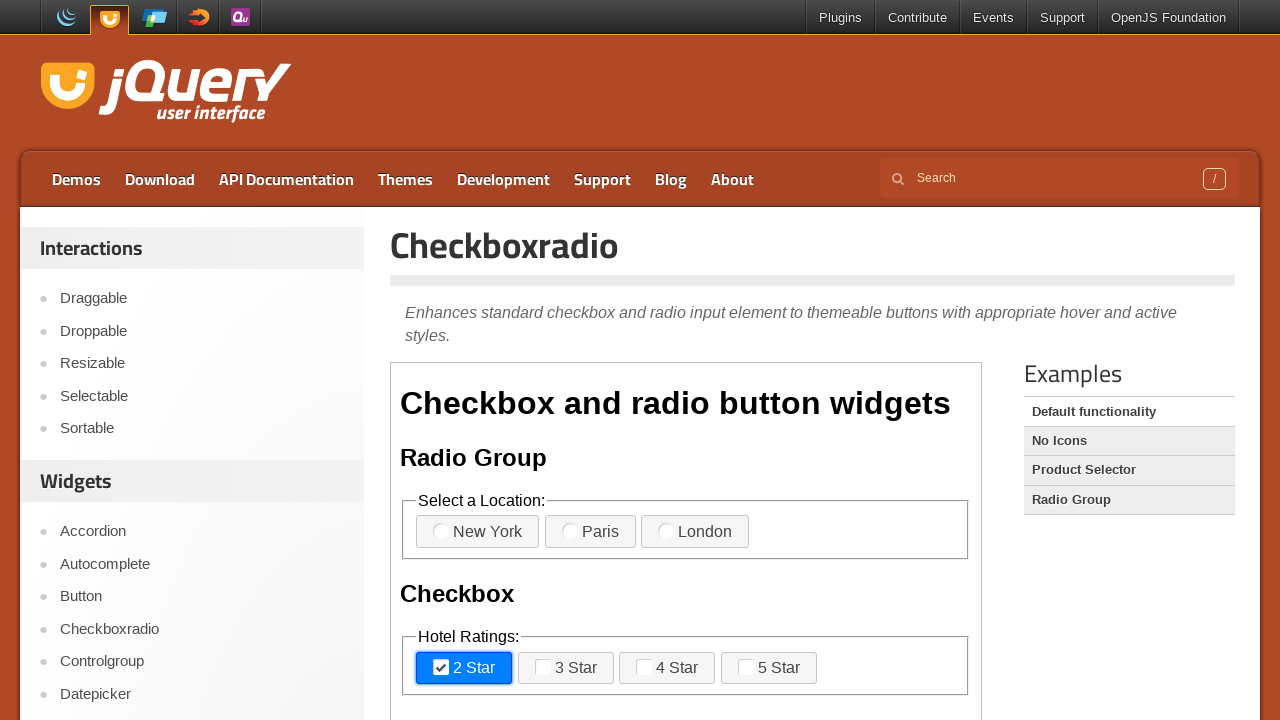

Iteration 1: Clicked checkbox 2 (first time) at (566, 668) on xpath=//*[@id='content']/iframe >> internal:control=enter-frame >> xpath=//label
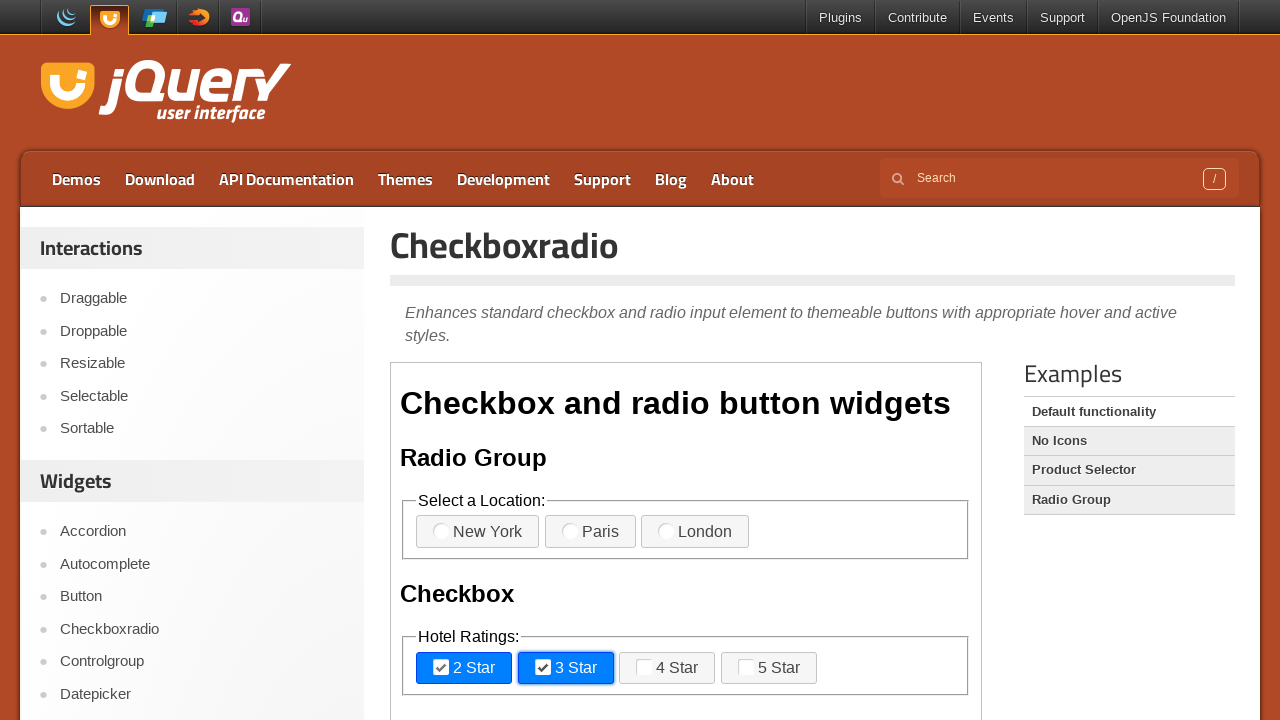

Iteration 1: Clicked checkbox 3 (first time) at (667, 668) on xpath=//*[@id='content']/iframe >> internal:control=enter-frame >> xpath=//label
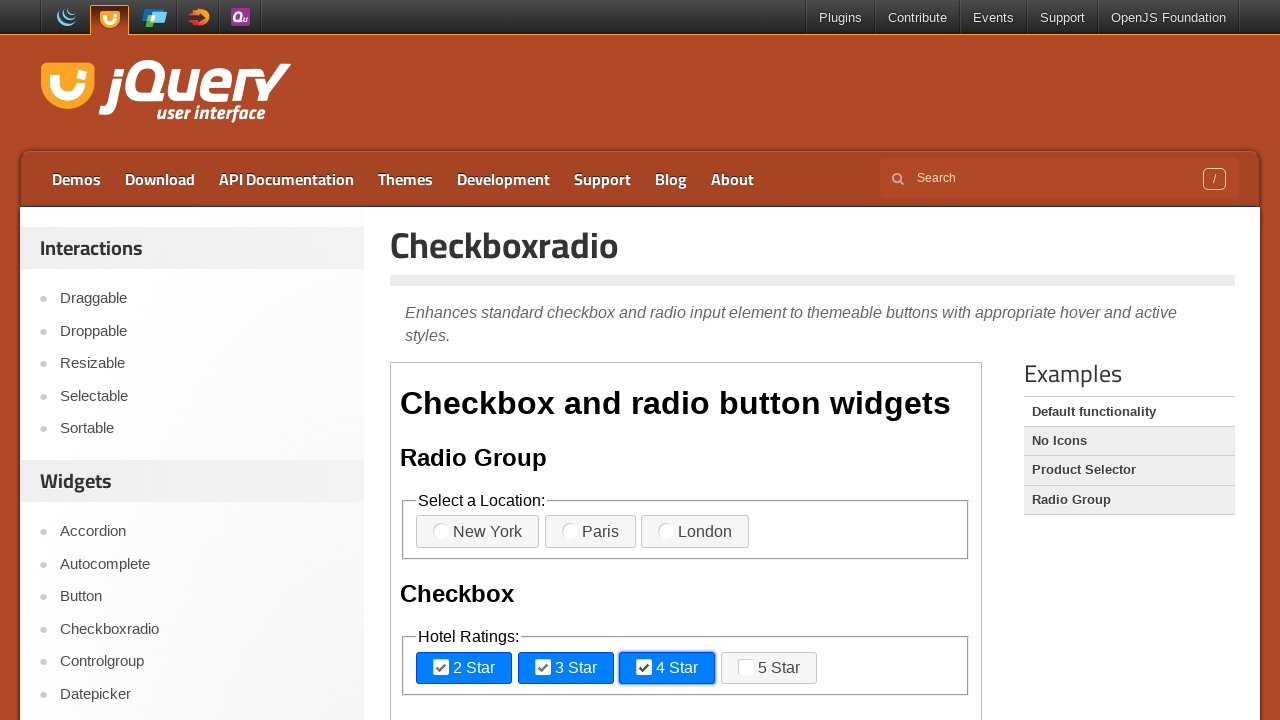

Iteration 1: Clicked checkbox 4 (first time) at (769, 668) on xpath=//*[@id='content']/iframe >> internal:control=enter-frame >> xpath=//label
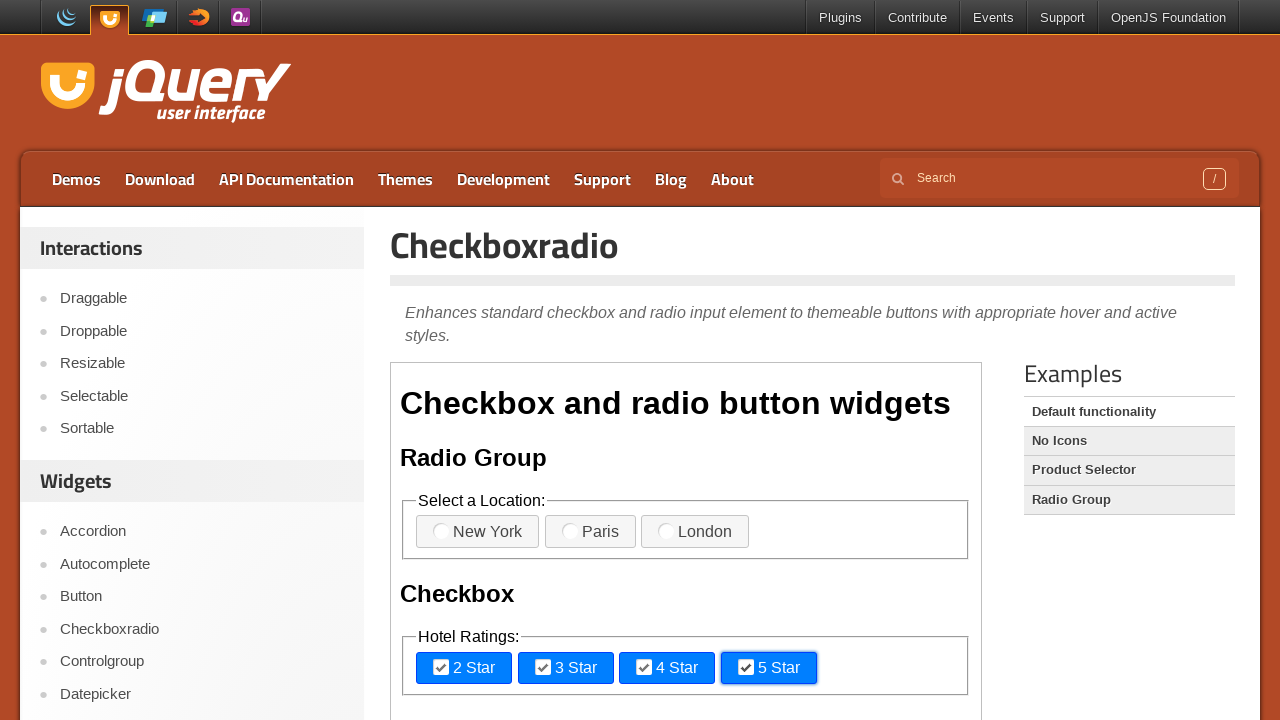

Iteration 1: Clicked checkbox 1 (second time) at (464, 668) on xpath=//*[@id='content']/iframe >> internal:control=enter-frame >> xpath=//label
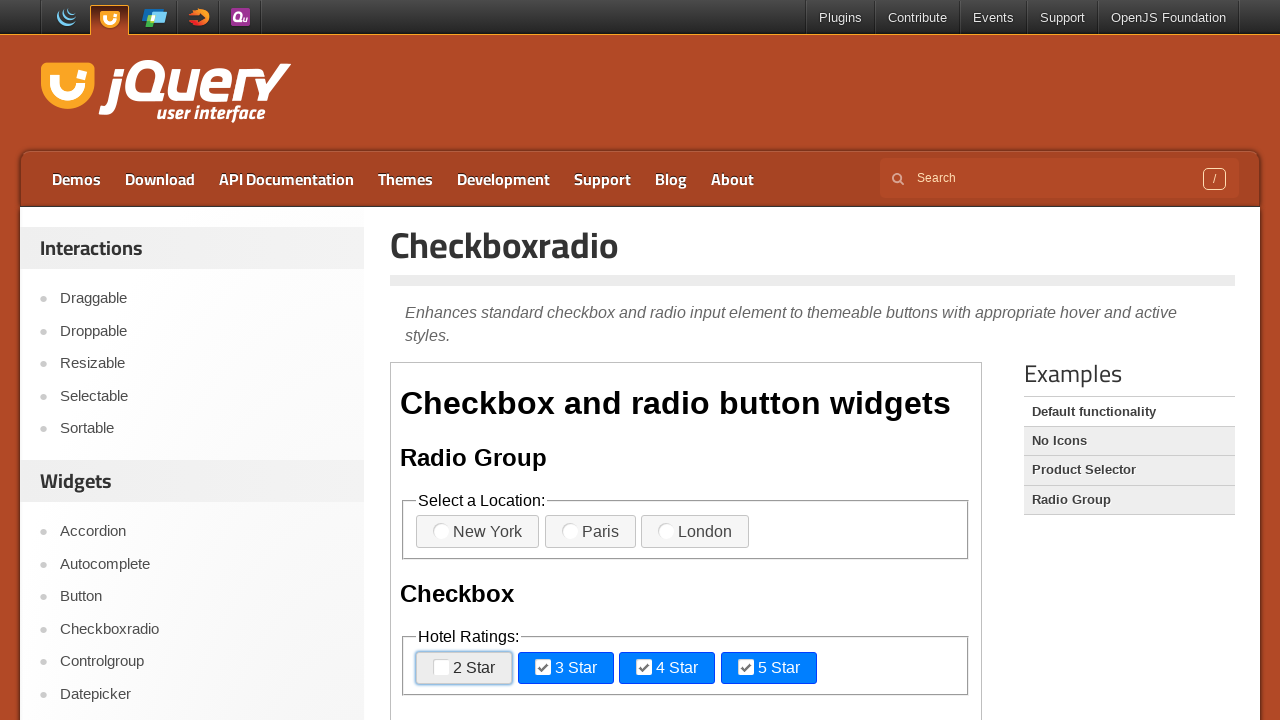

Iteration 1: Clicked checkbox 2 (second time) at (566, 668) on xpath=//*[@id='content']/iframe >> internal:control=enter-frame >> xpath=//label
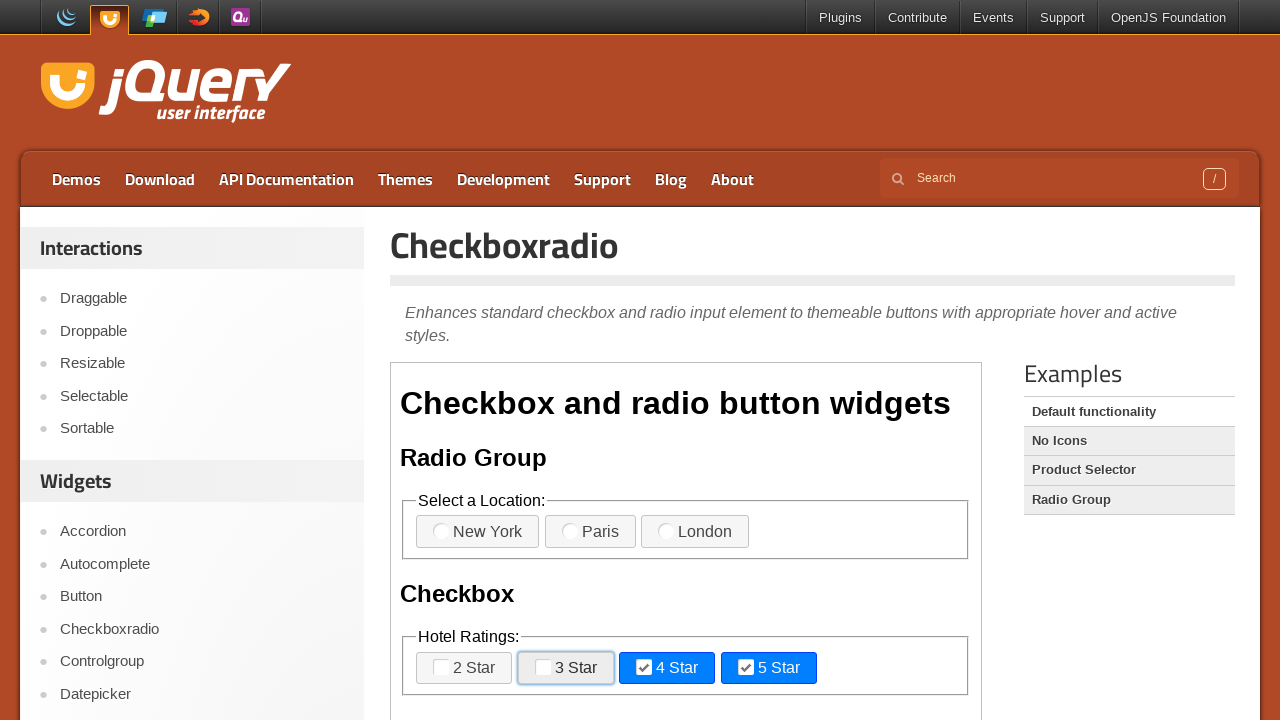

Iteration 1: Clicked checkbox 3 (second time) at (667, 668) on xpath=//*[@id='content']/iframe >> internal:control=enter-frame >> xpath=//label
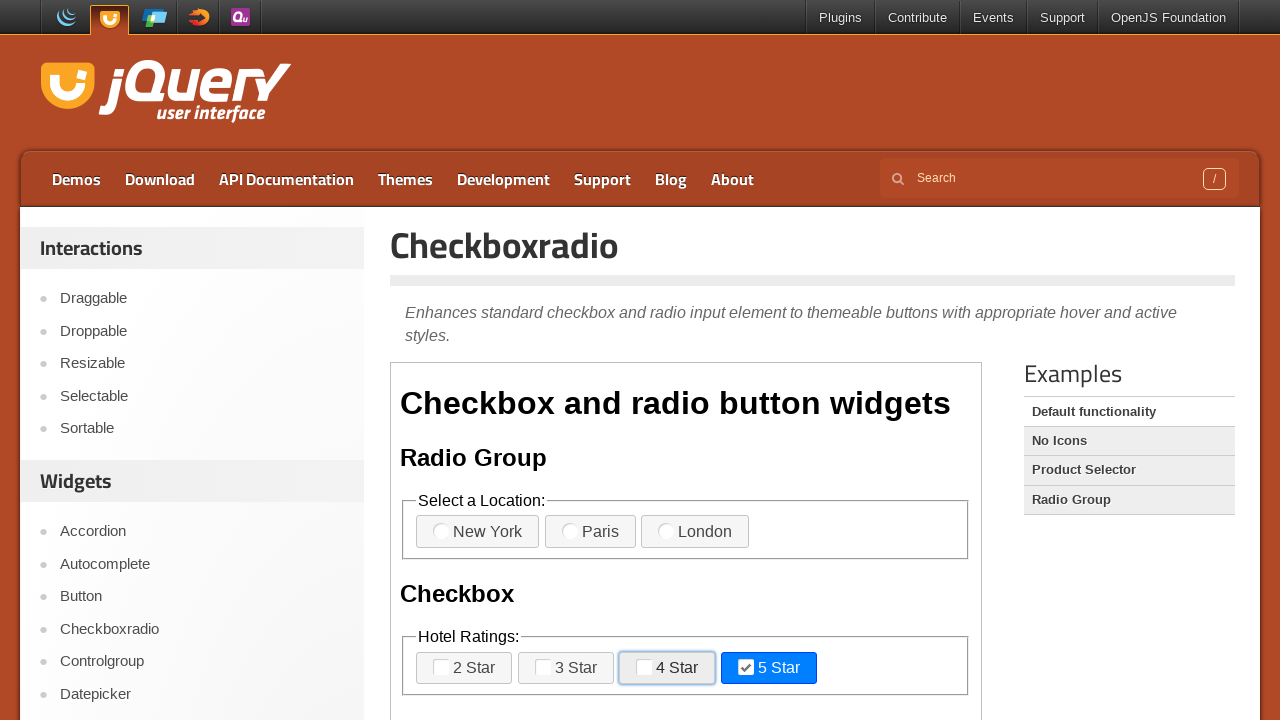

Iteration 1: Clicked checkbox 4 (second time) at (769, 668) on xpath=//*[@id='content']/iframe >> internal:control=enter-frame >> xpath=//label
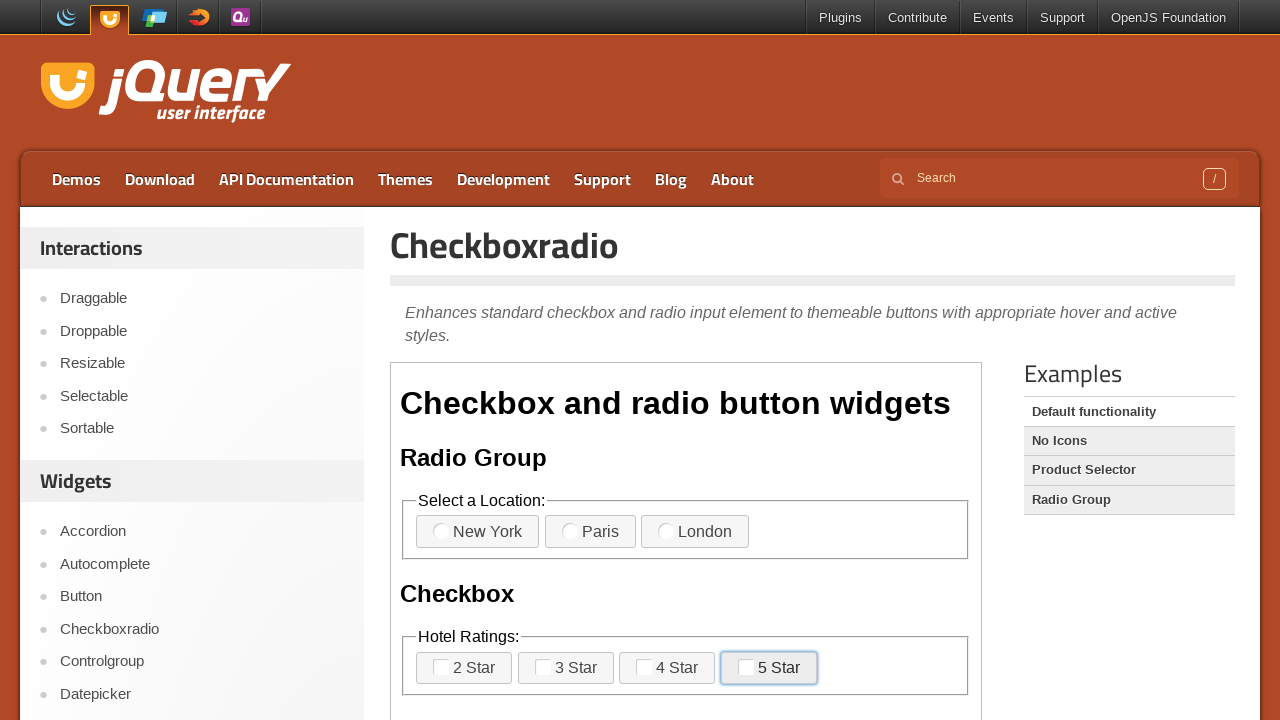

Iteration 1: Waited 1 second before next iteration
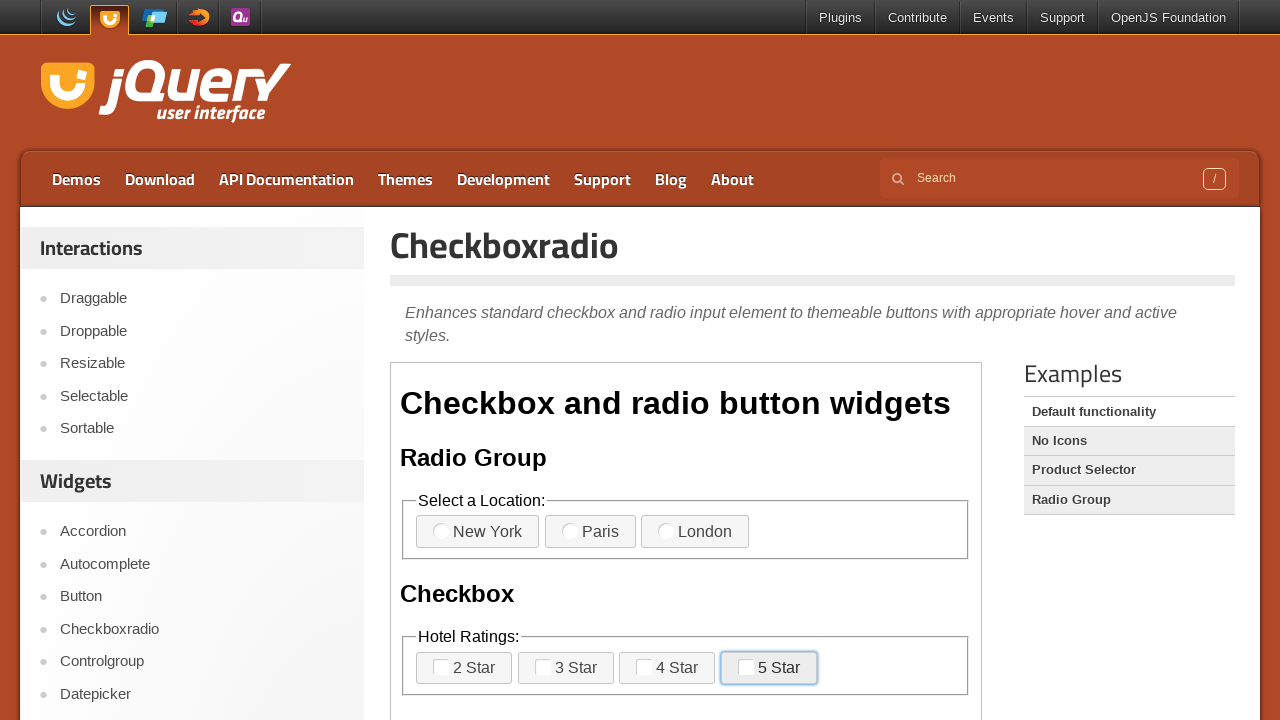

Iteration 2: Clicked checkbox 1 (first time) at (464, 668) on xpath=//*[@id='content']/iframe >> internal:control=enter-frame >> xpath=//label
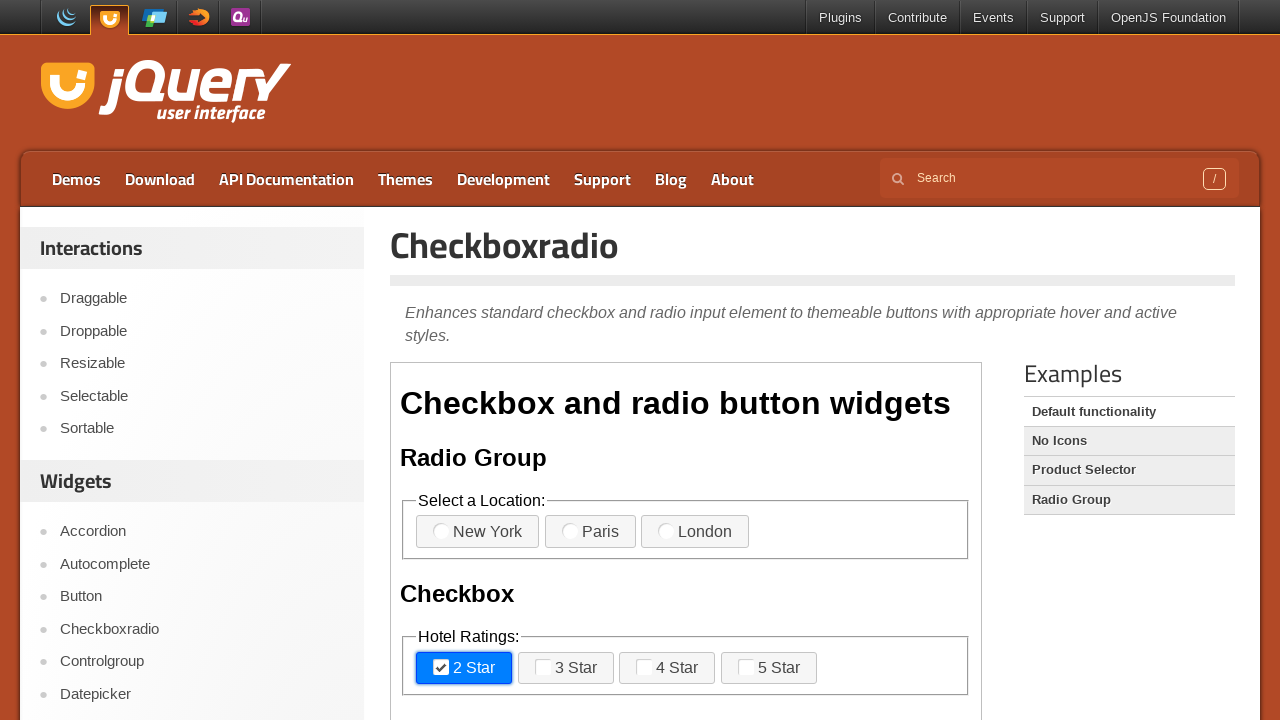

Iteration 2: Clicked checkbox 2 (first time) at (566, 668) on xpath=//*[@id='content']/iframe >> internal:control=enter-frame >> xpath=//label
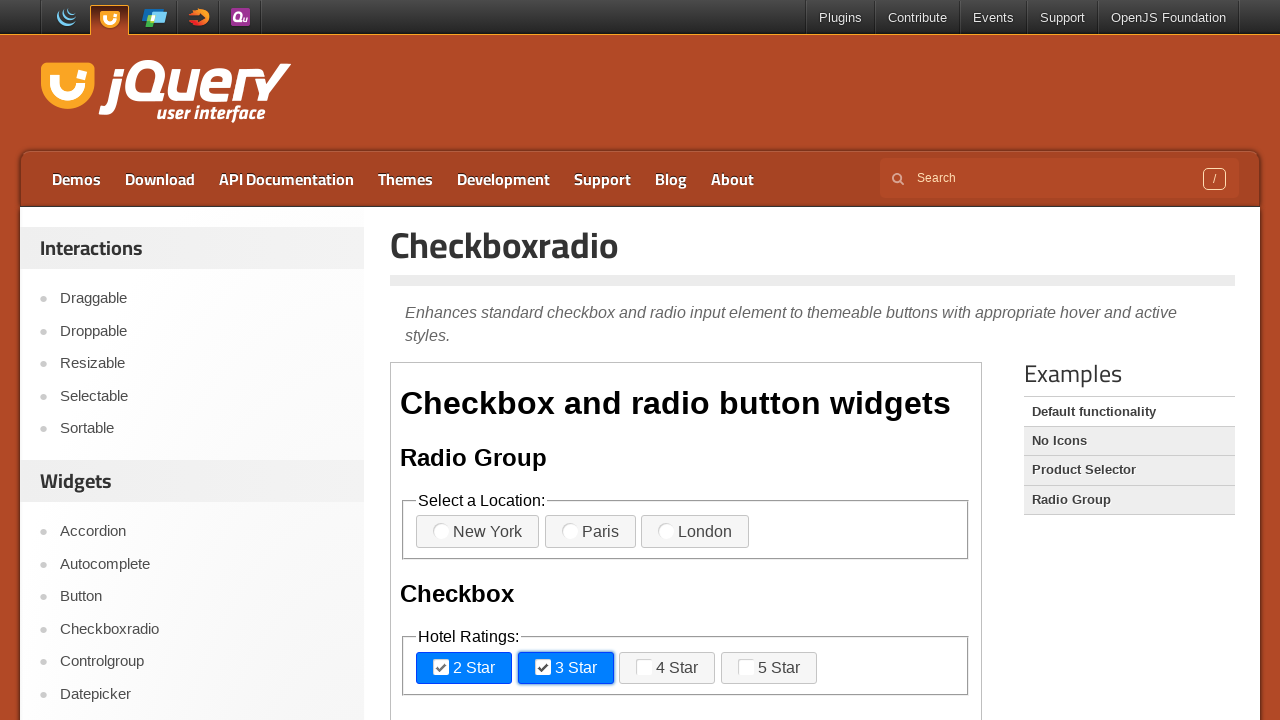

Iteration 2: Clicked checkbox 3 (first time) at (667, 668) on xpath=//*[@id='content']/iframe >> internal:control=enter-frame >> xpath=//label
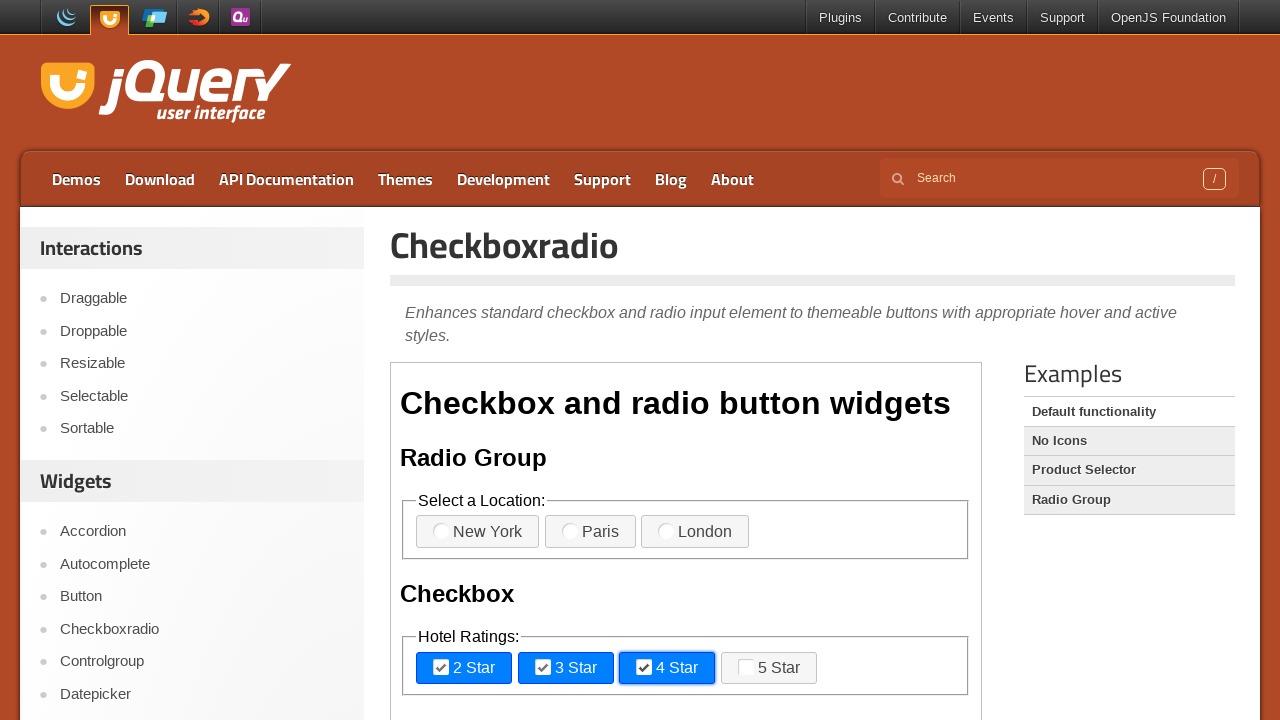

Iteration 2: Clicked checkbox 4 (first time) at (769, 668) on xpath=//*[@id='content']/iframe >> internal:control=enter-frame >> xpath=//label
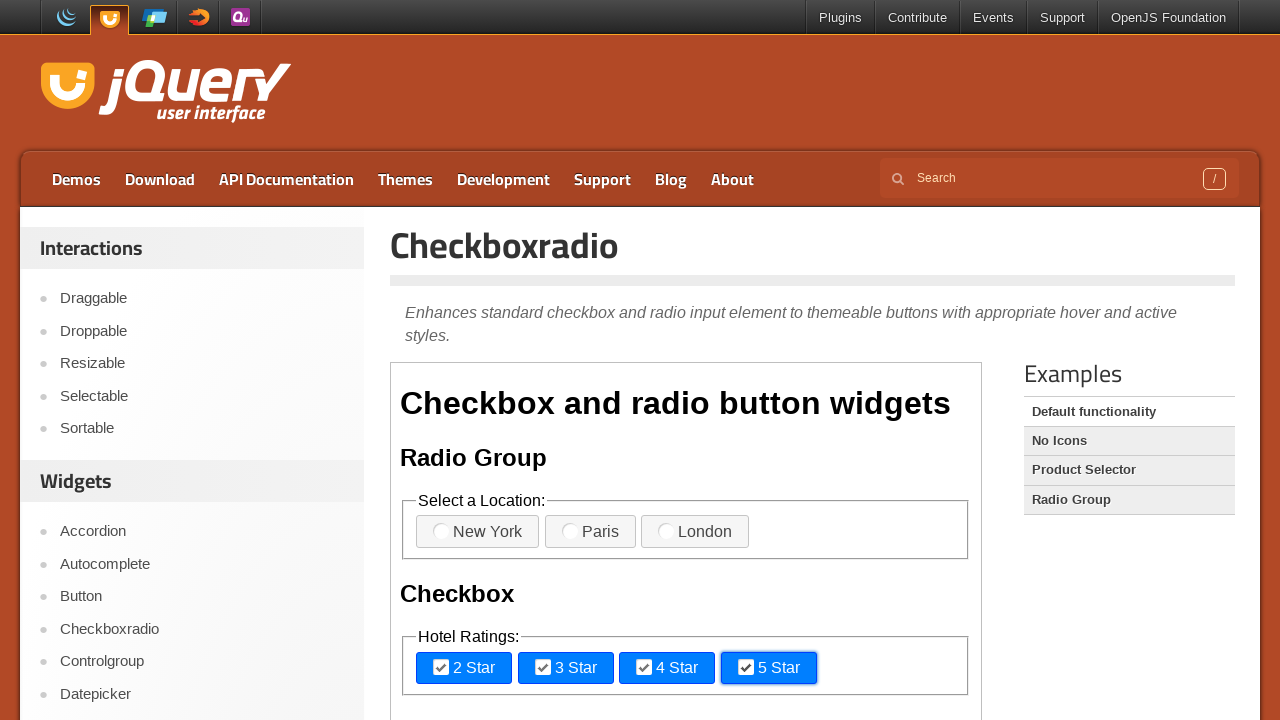

Iteration 2: Clicked checkbox 1 (second time) at (464, 668) on xpath=//*[@id='content']/iframe >> internal:control=enter-frame >> xpath=//label
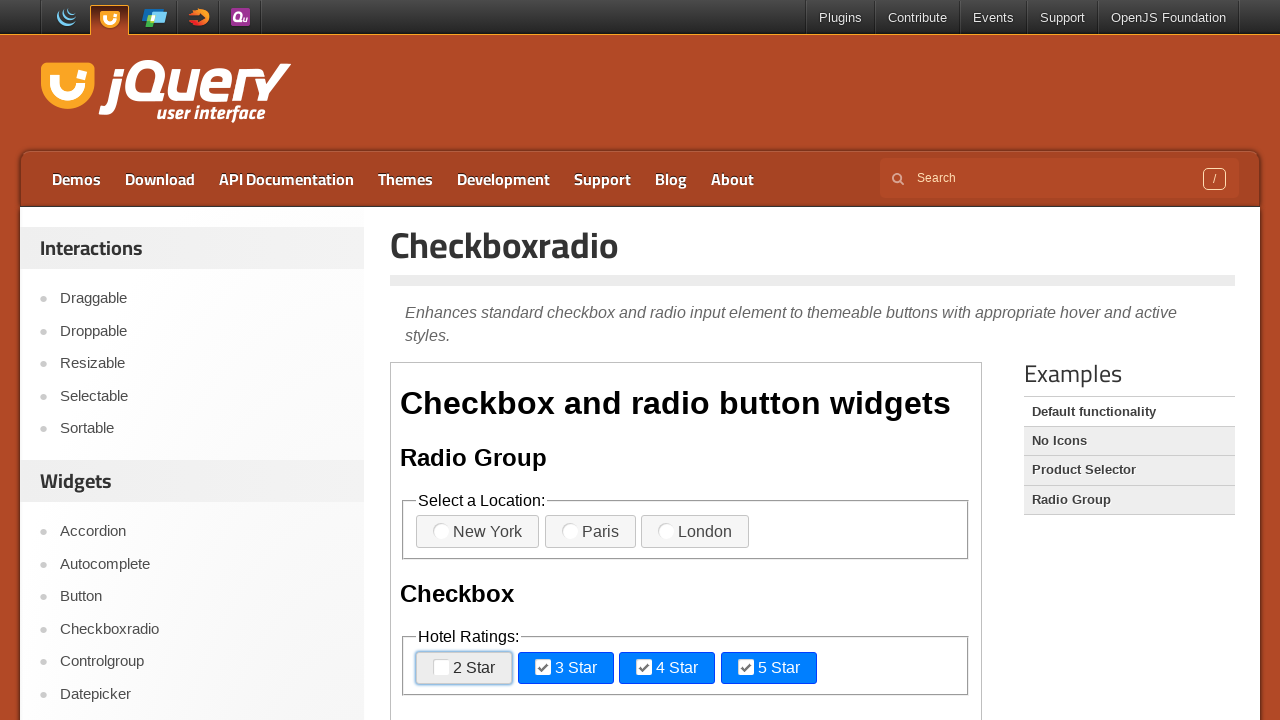

Iteration 2: Clicked checkbox 2 (second time) at (566, 668) on xpath=//*[@id='content']/iframe >> internal:control=enter-frame >> xpath=//label
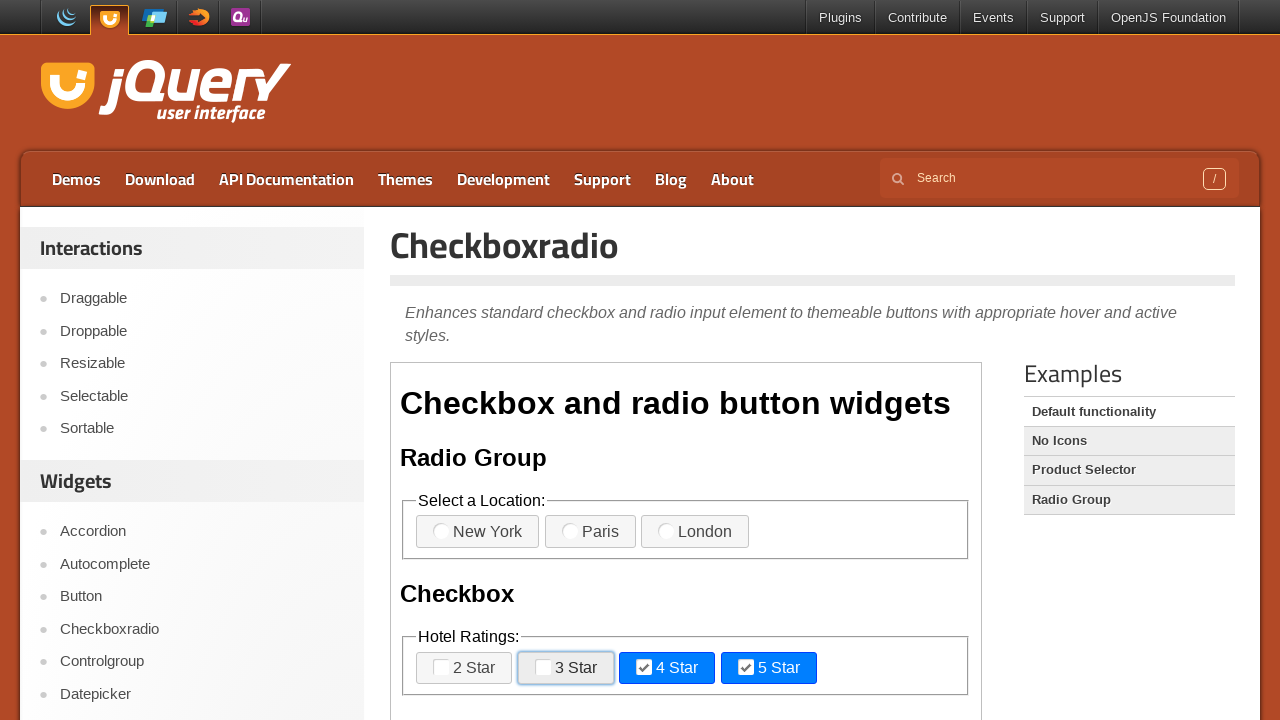

Iteration 2: Clicked checkbox 3 (second time) at (667, 668) on xpath=//*[@id='content']/iframe >> internal:control=enter-frame >> xpath=//label
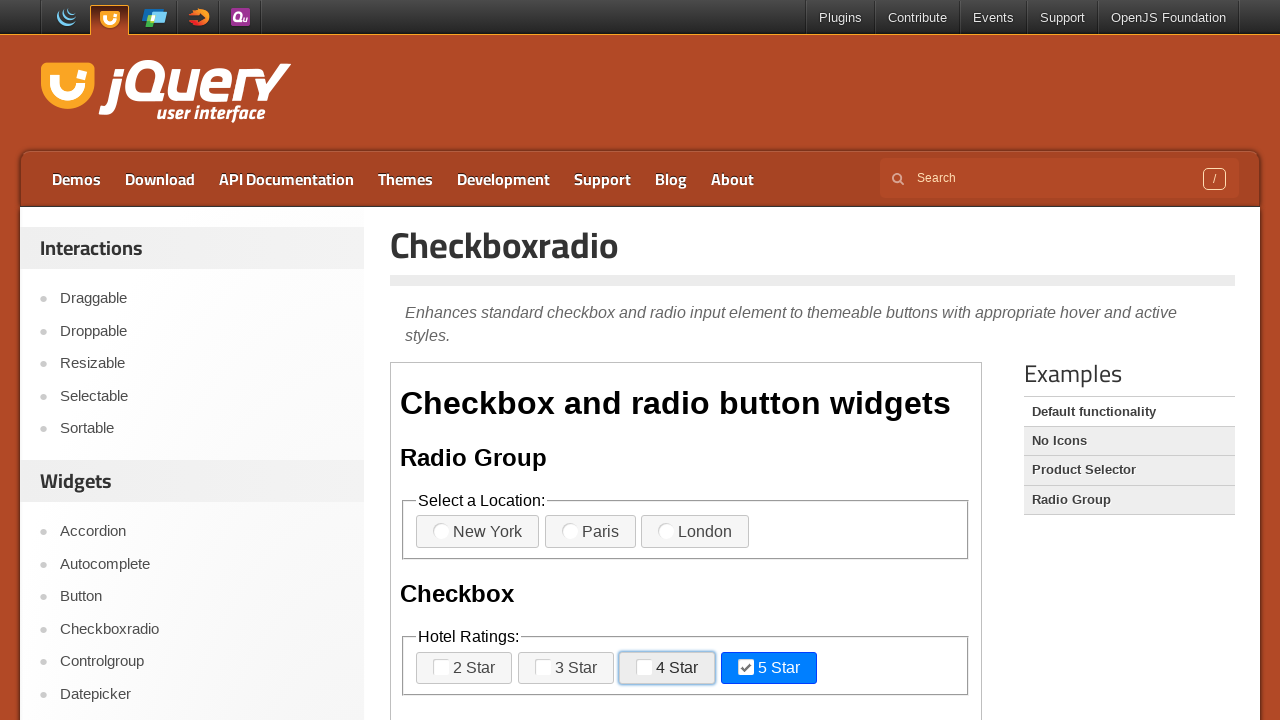

Iteration 2: Clicked checkbox 4 (second time) at (769, 668) on xpath=//*[@id='content']/iframe >> internal:control=enter-frame >> xpath=//label
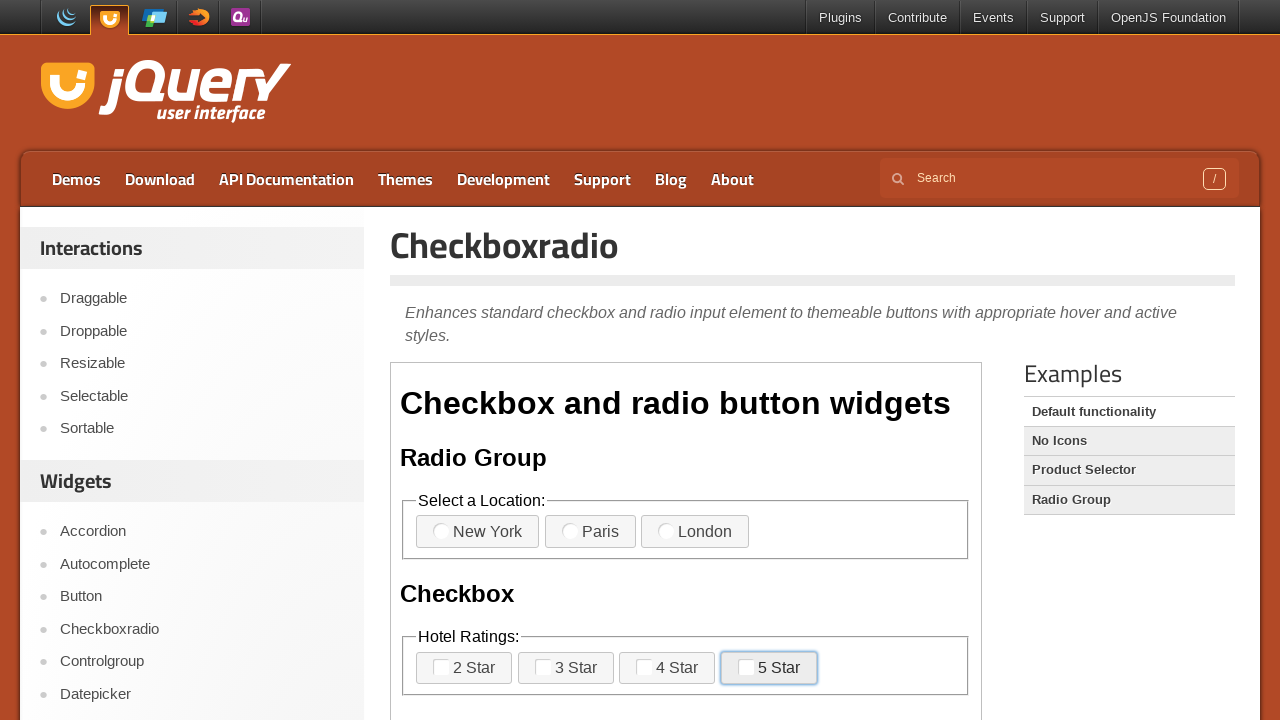

Iteration 2: Waited 1 second before next iteration
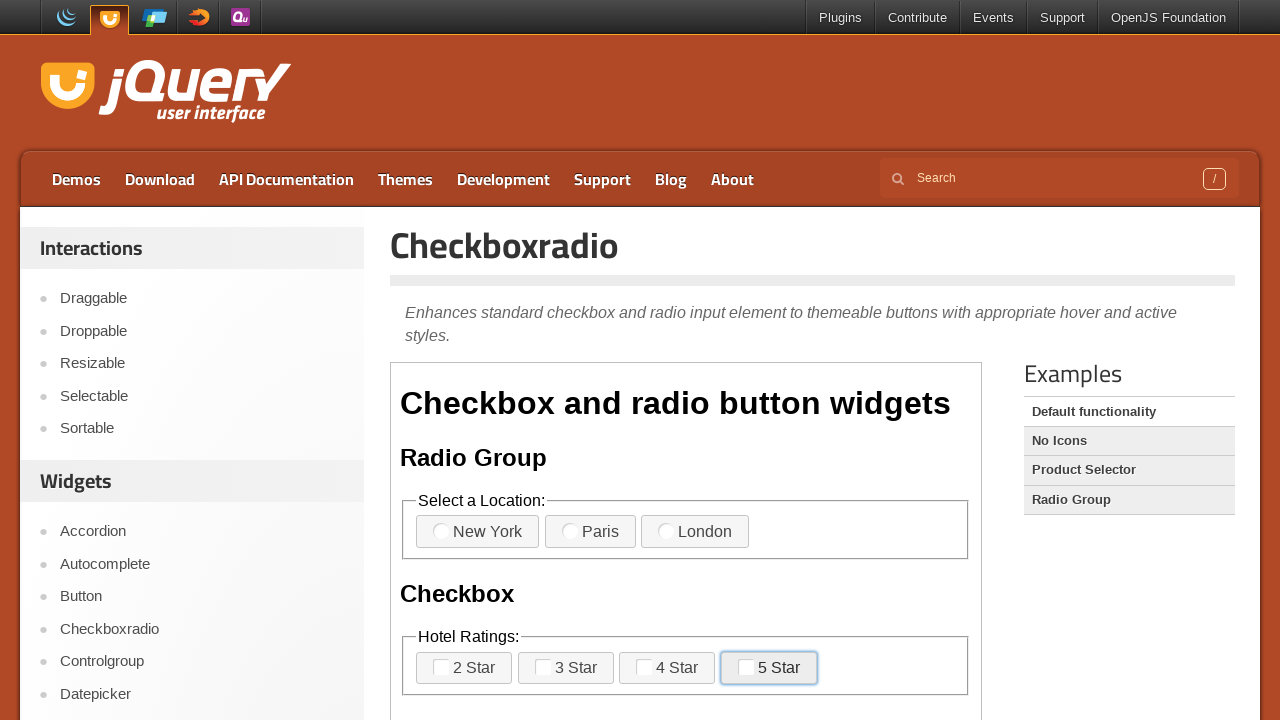

Iteration 3: Clicked checkbox 1 (first time) at (464, 668) on xpath=//*[@id='content']/iframe >> internal:control=enter-frame >> xpath=//label
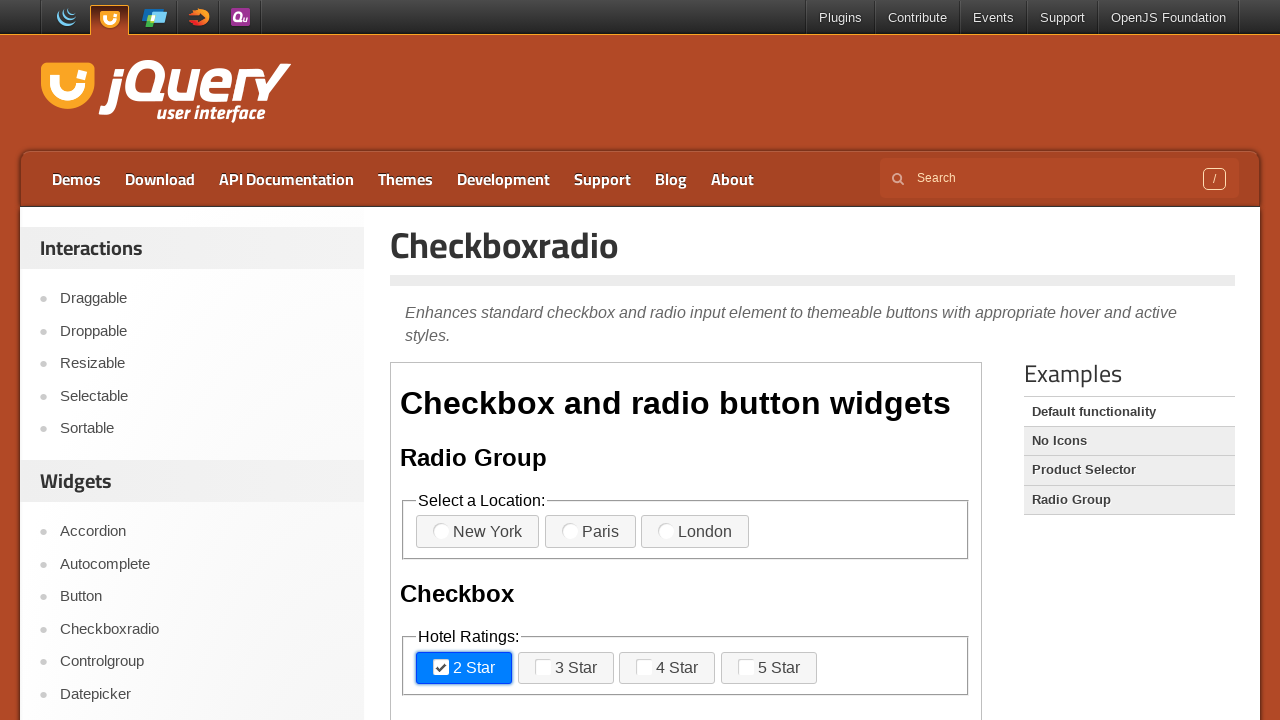

Iteration 3: Clicked checkbox 2 (first time) at (566, 668) on xpath=//*[@id='content']/iframe >> internal:control=enter-frame >> xpath=//label
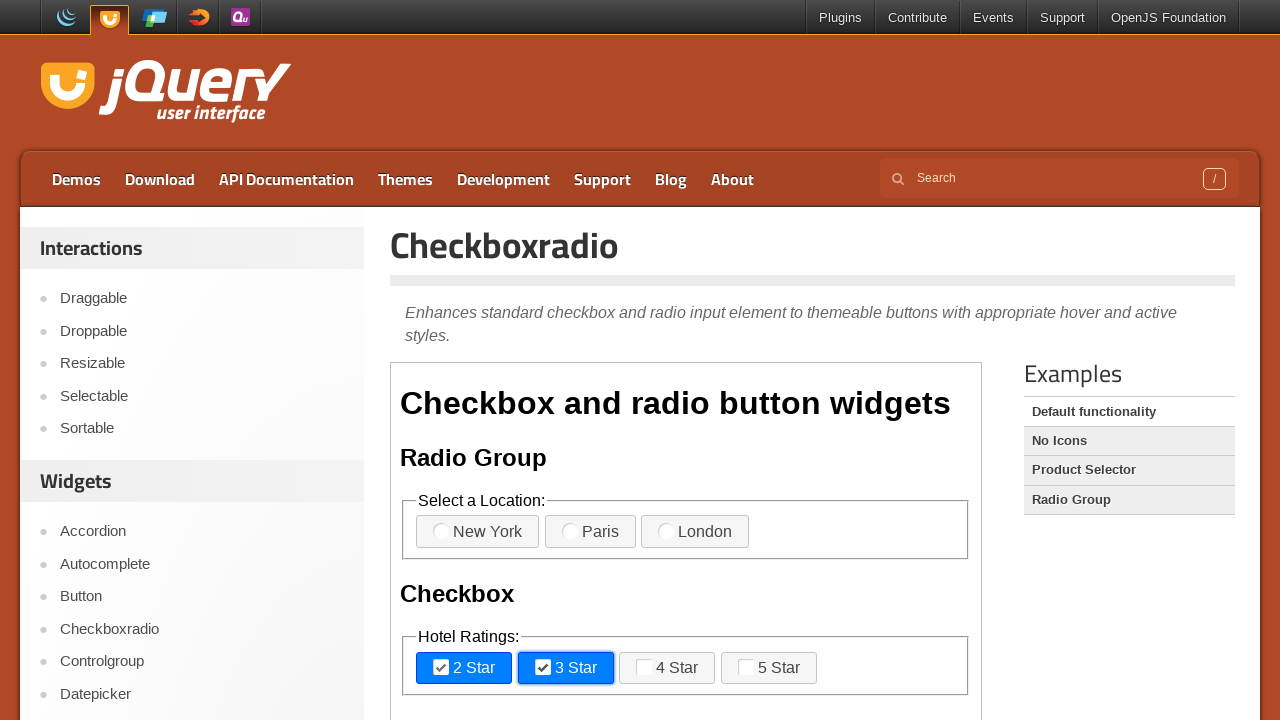

Iteration 3: Clicked checkbox 3 (first time) at (667, 668) on xpath=//*[@id='content']/iframe >> internal:control=enter-frame >> xpath=//label
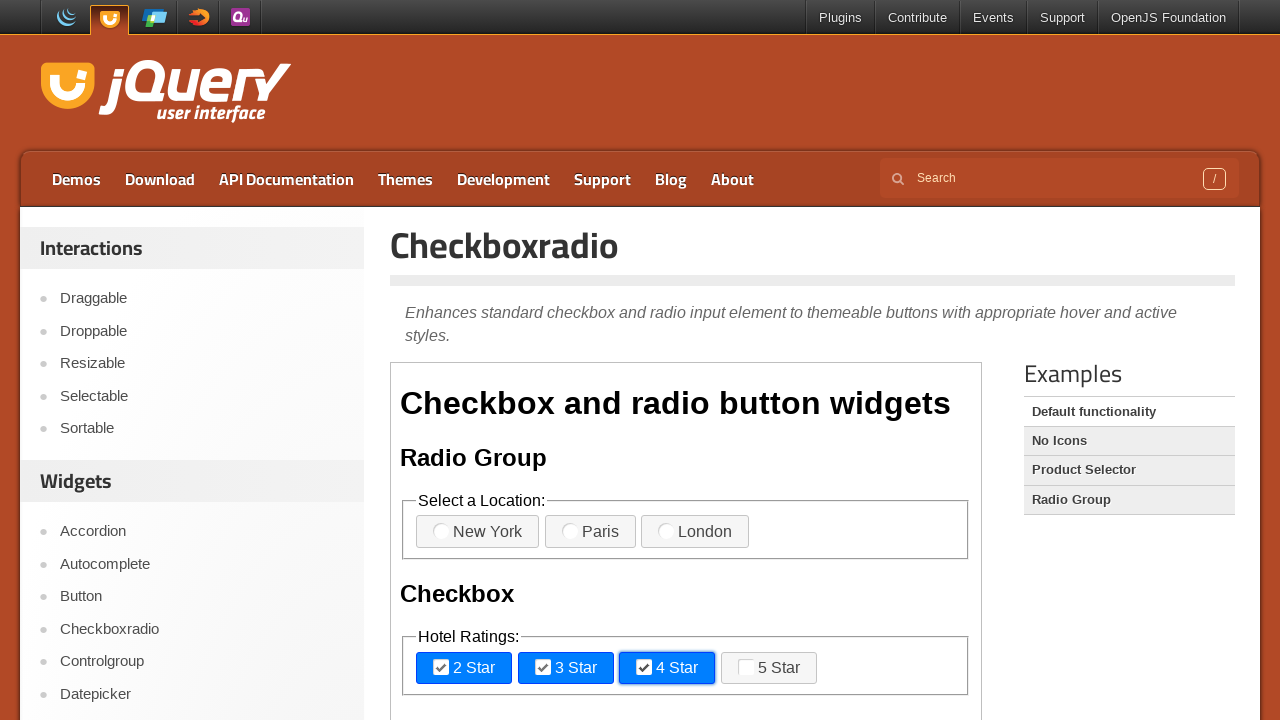

Iteration 3: Clicked checkbox 4 (first time) at (769, 668) on xpath=//*[@id='content']/iframe >> internal:control=enter-frame >> xpath=//label
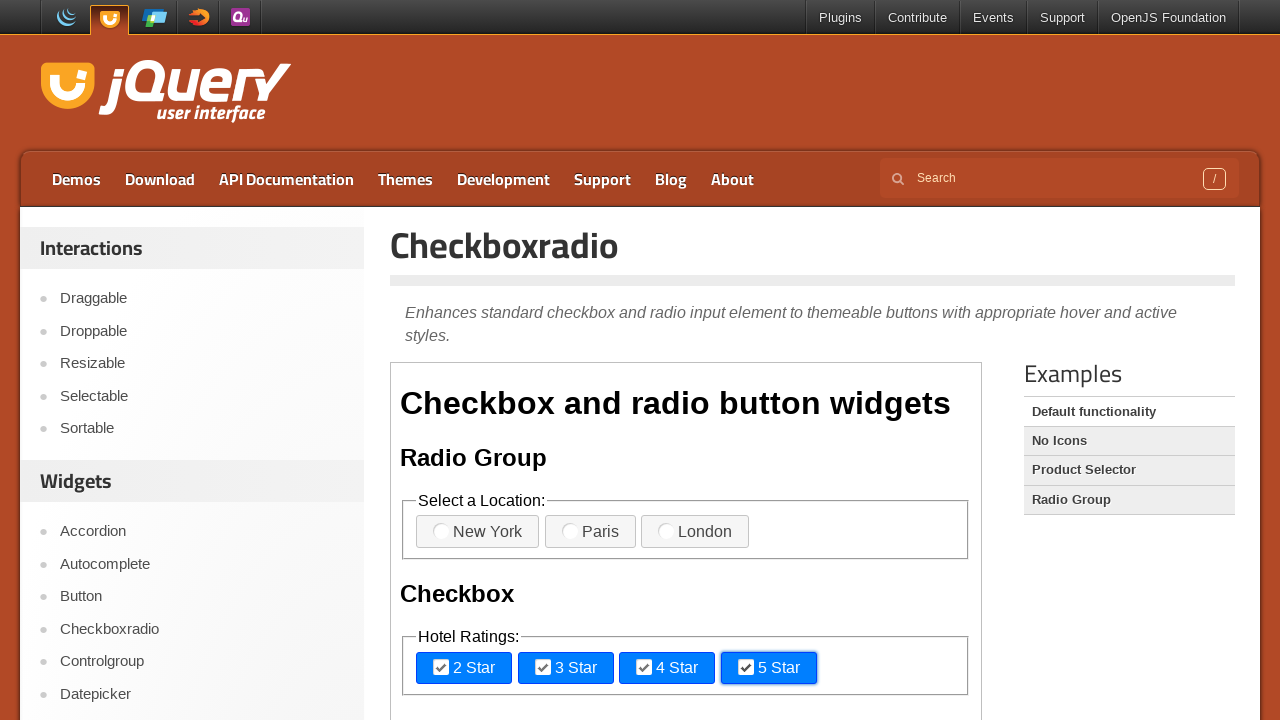

Iteration 3: Clicked checkbox 1 (second time) at (464, 668) on xpath=//*[@id='content']/iframe >> internal:control=enter-frame >> xpath=//label
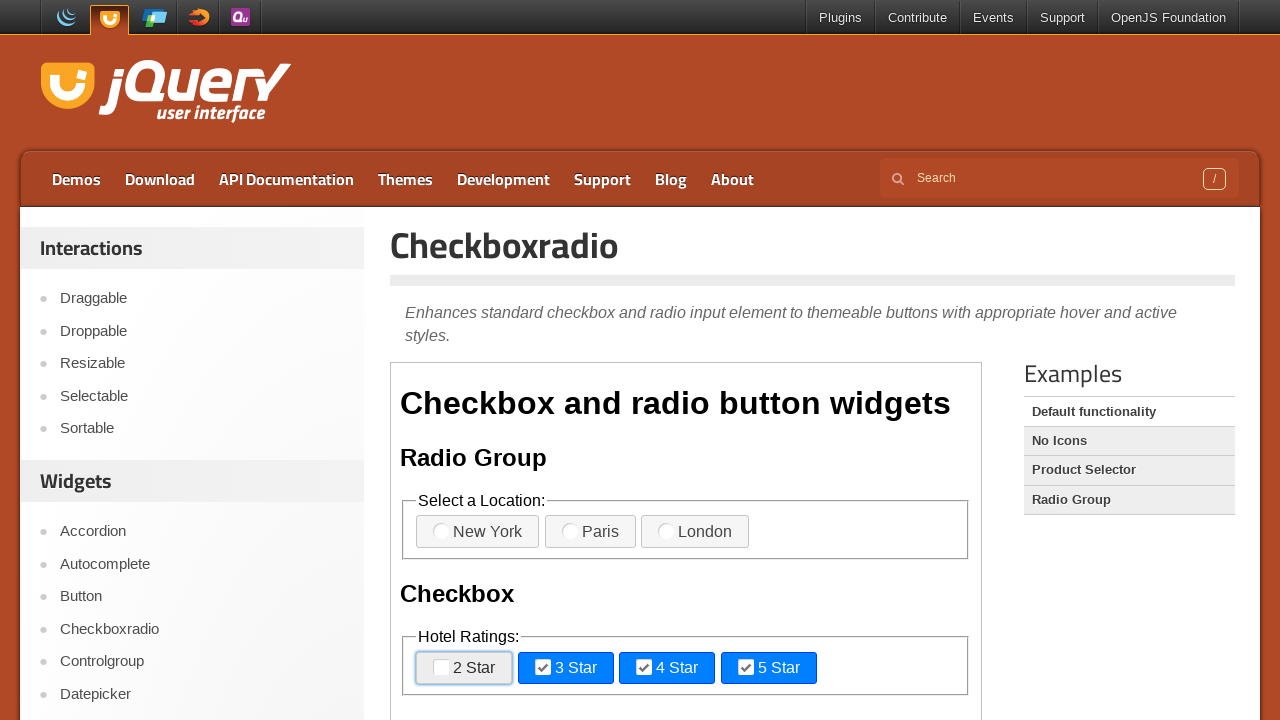

Iteration 3: Clicked checkbox 2 (second time) at (566, 668) on xpath=//*[@id='content']/iframe >> internal:control=enter-frame >> xpath=//label
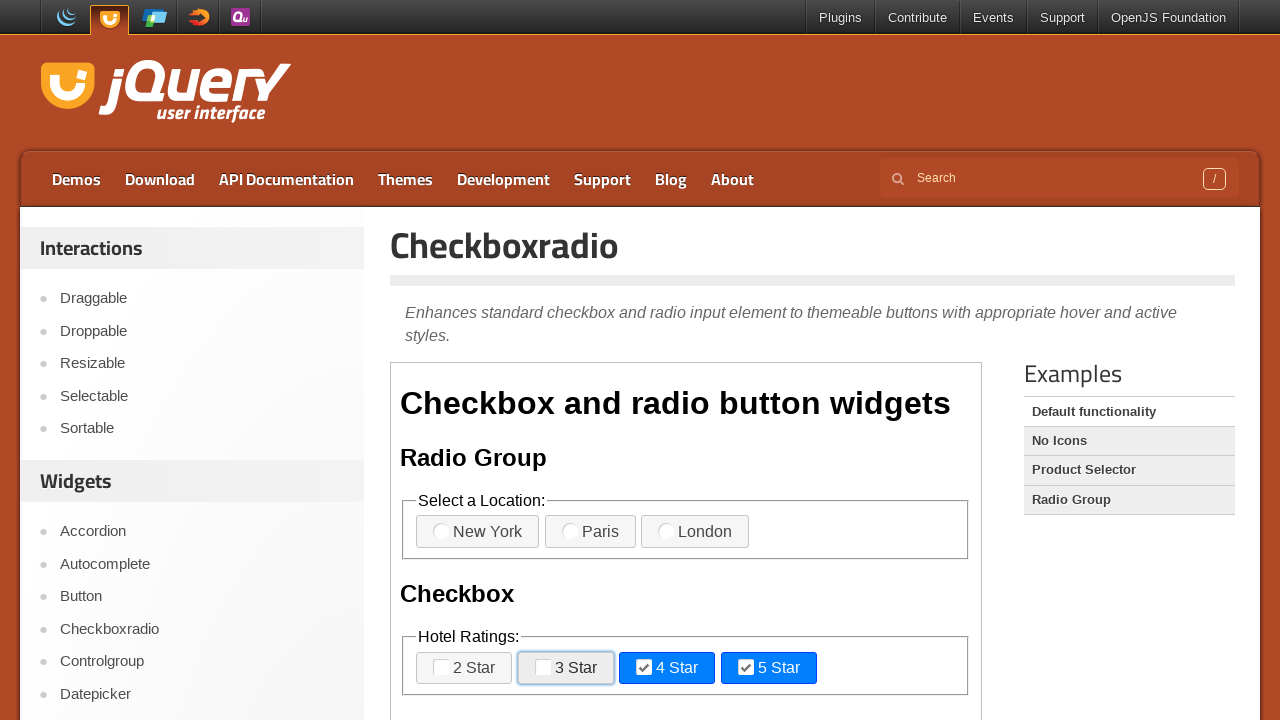

Iteration 3: Clicked checkbox 3 (second time) at (667, 668) on xpath=//*[@id='content']/iframe >> internal:control=enter-frame >> xpath=//label
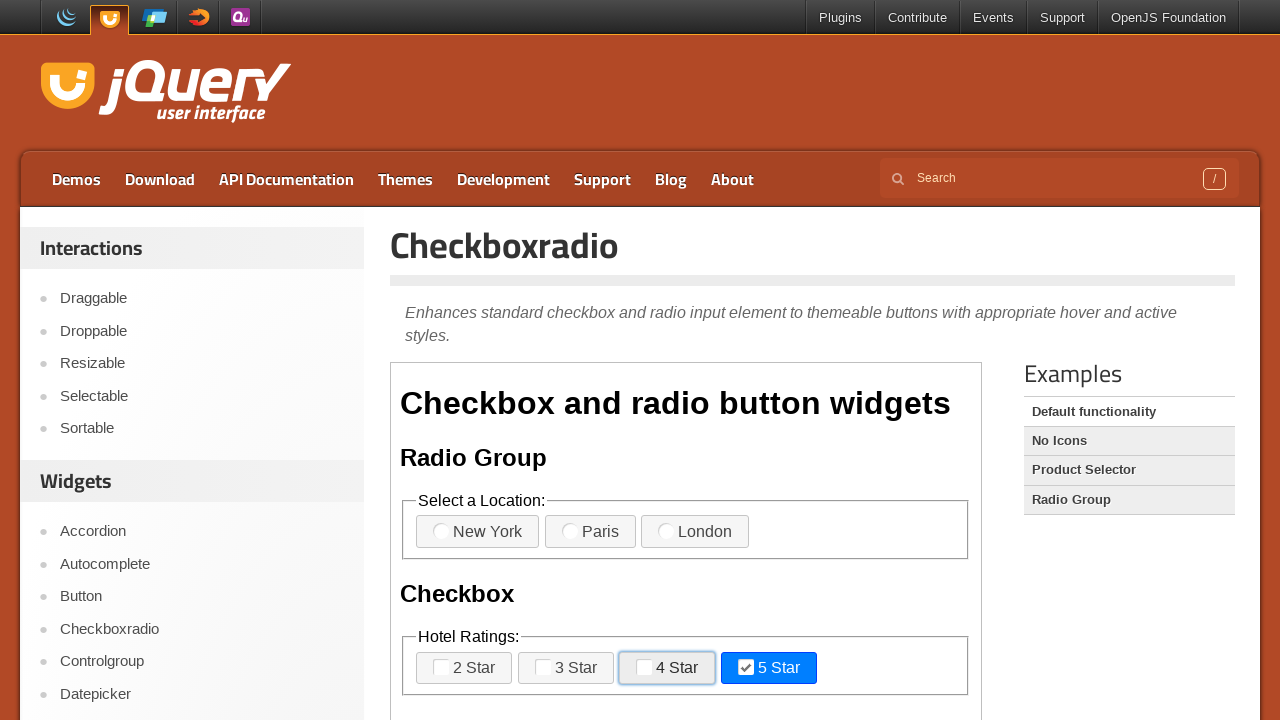

Iteration 3: Clicked checkbox 4 (second time) at (769, 668) on xpath=//*[@id='content']/iframe >> internal:control=enter-frame >> xpath=//label
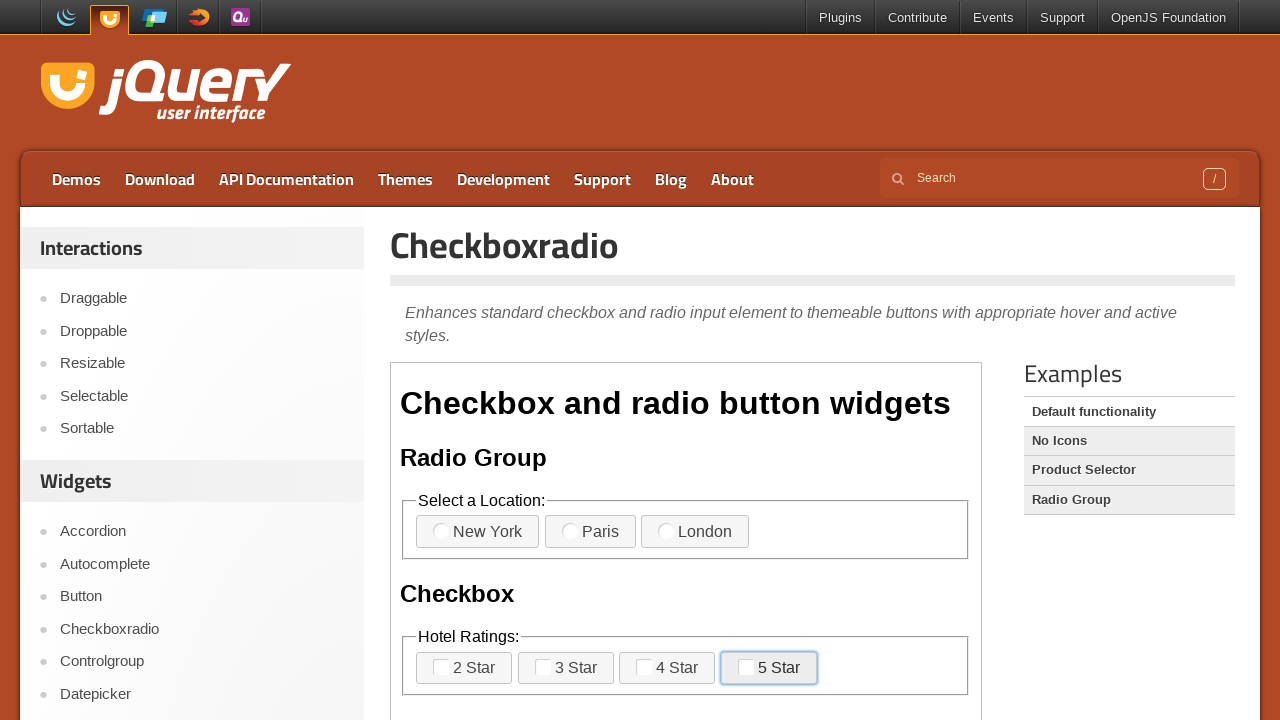

Iteration 3: Waited 1 second before next iteration
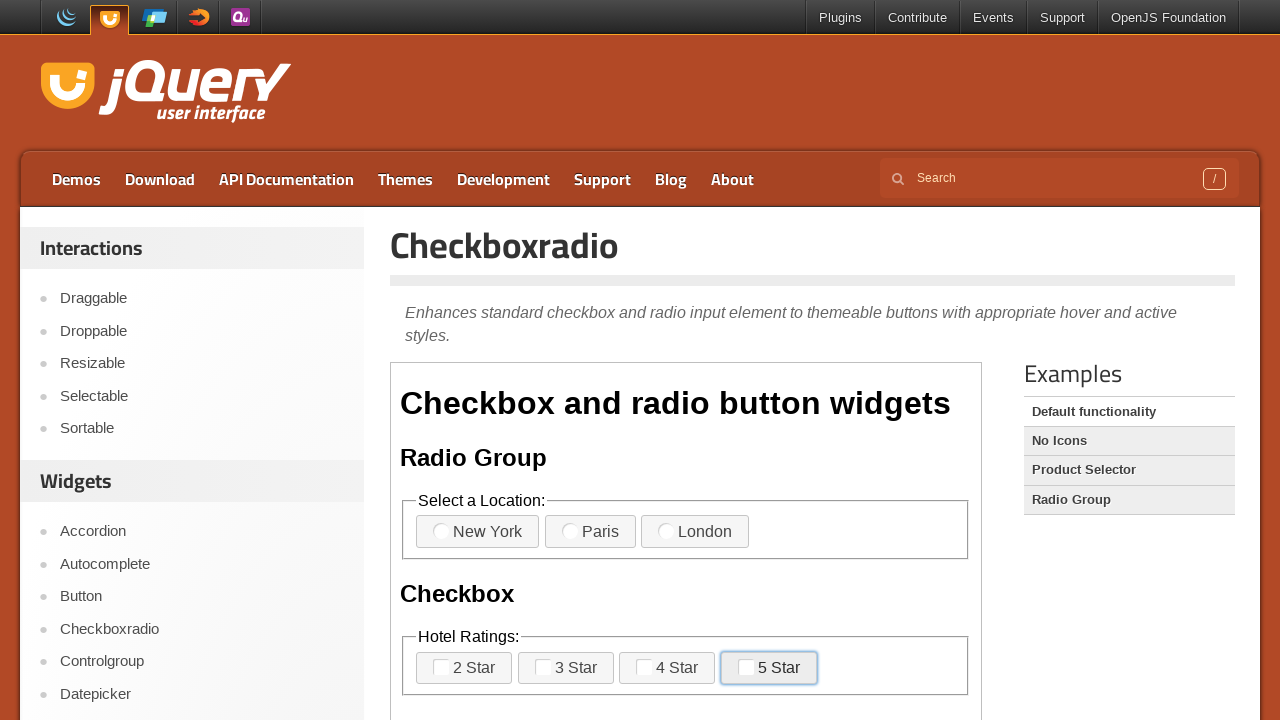

Iteration 4: Clicked checkbox 1 (first time) at (464, 668) on xpath=//*[@id='content']/iframe >> internal:control=enter-frame >> xpath=//label
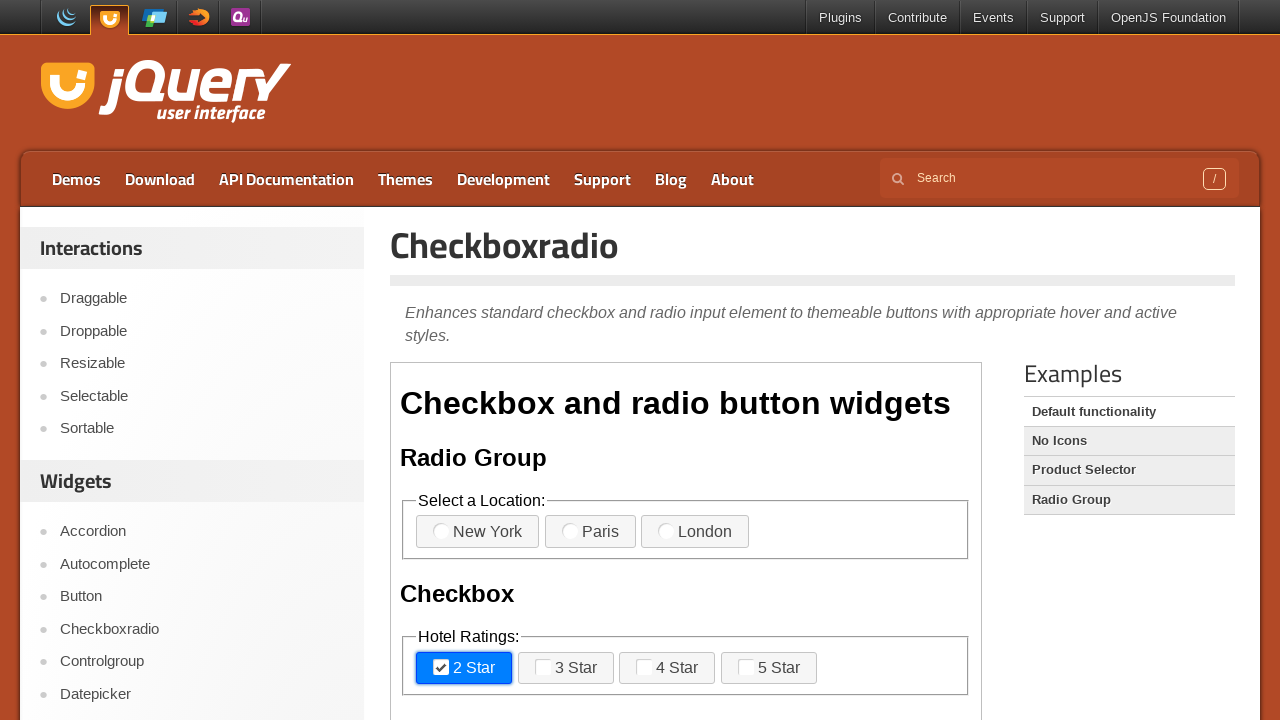

Iteration 4: Clicked checkbox 2 (first time) at (566, 668) on xpath=//*[@id='content']/iframe >> internal:control=enter-frame >> xpath=//label
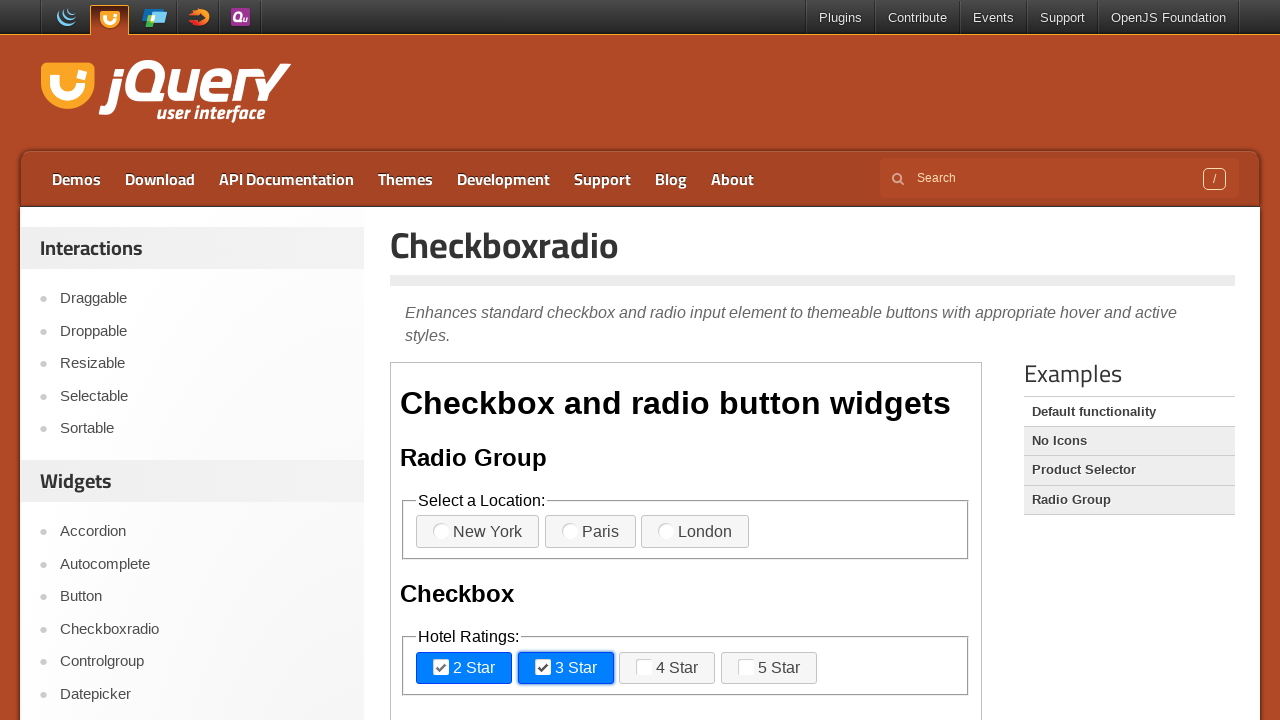

Iteration 4: Clicked checkbox 3 (first time) at (667, 668) on xpath=//*[@id='content']/iframe >> internal:control=enter-frame >> xpath=//label
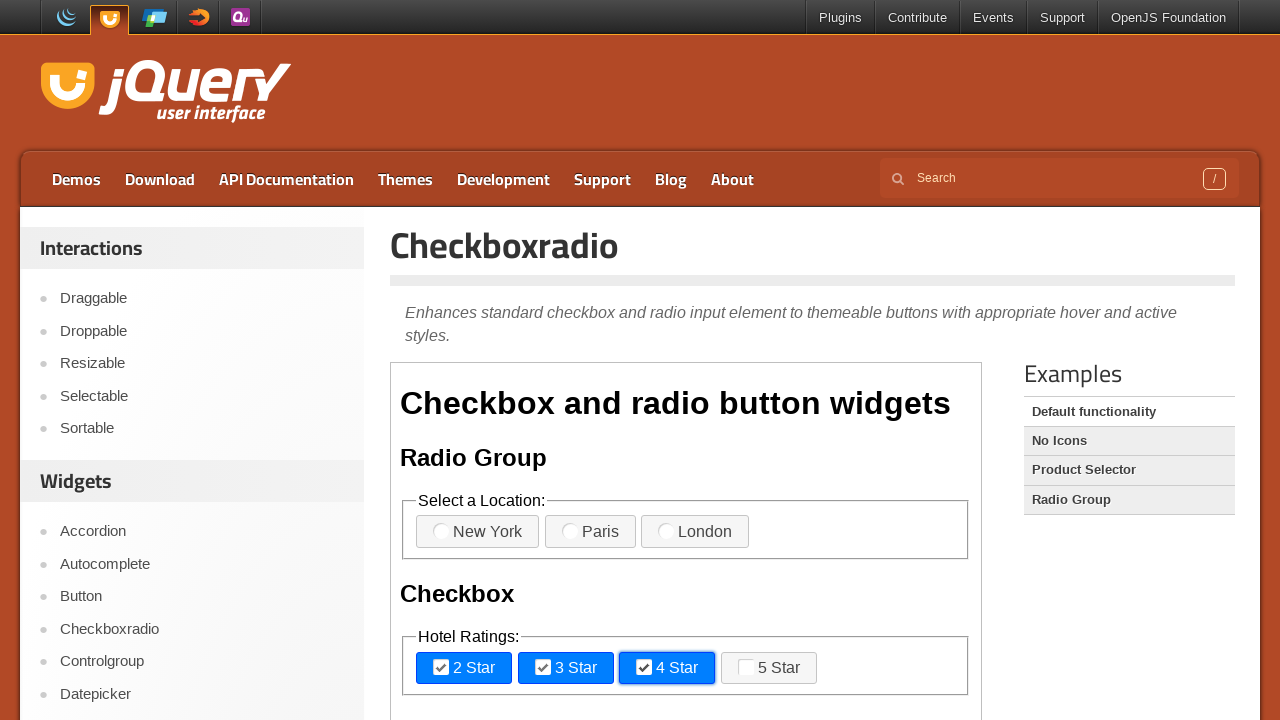

Iteration 4: Clicked checkbox 4 (first time) at (769, 668) on xpath=//*[@id='content']/iframe >> internal:control=enter-frame >> xpath=//label
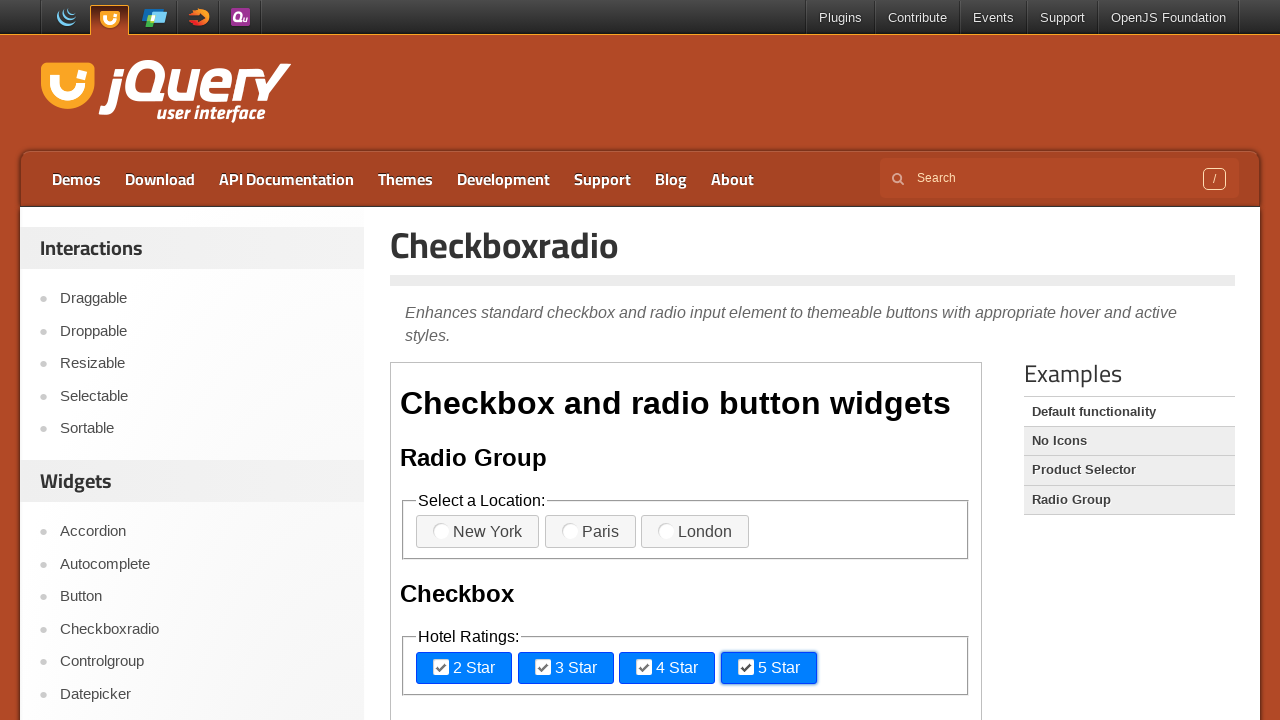

Iteration 4: Clicked checkbox 1 (second time) at (464, 668) on xpath=//*[@id='content']/iframe >> internal:control=enter-frame >> xpath=//label
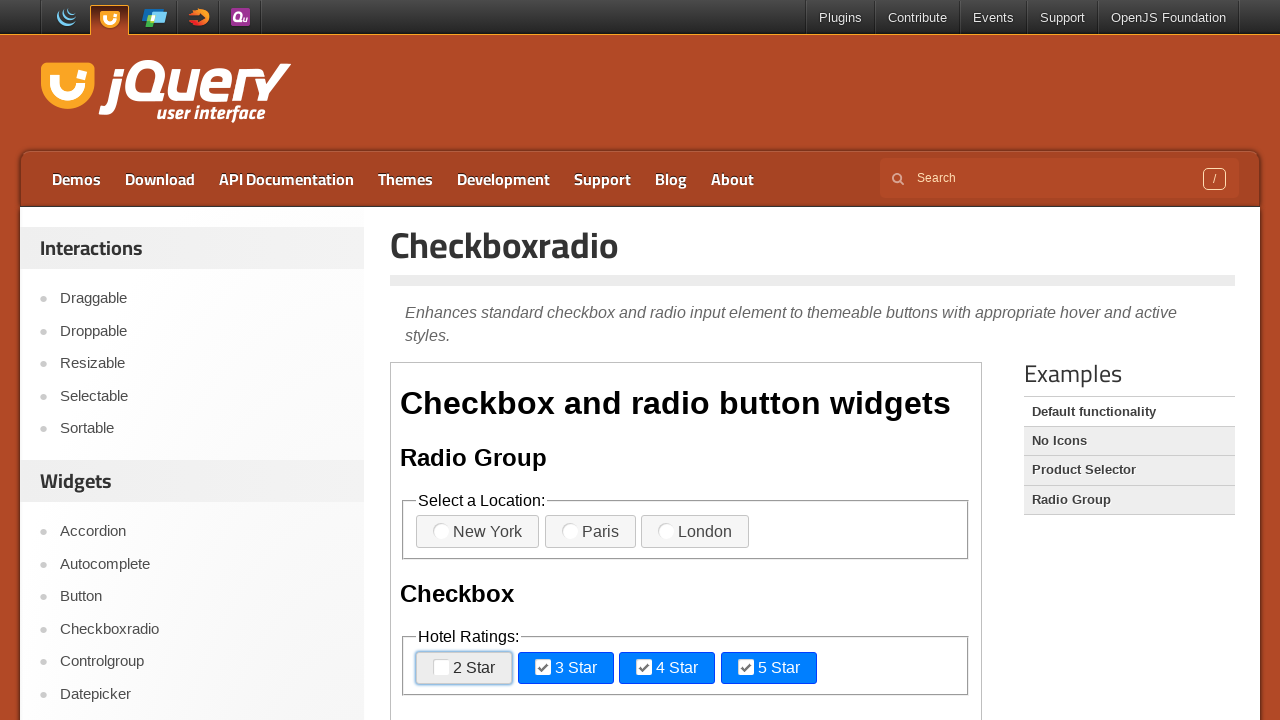

Iteration 4: Clicked checkbox 2 (second time) at (566, 668) on xpath=//*[@id='content']/iframe >> internal:control=enter-frame >> xpath=//label
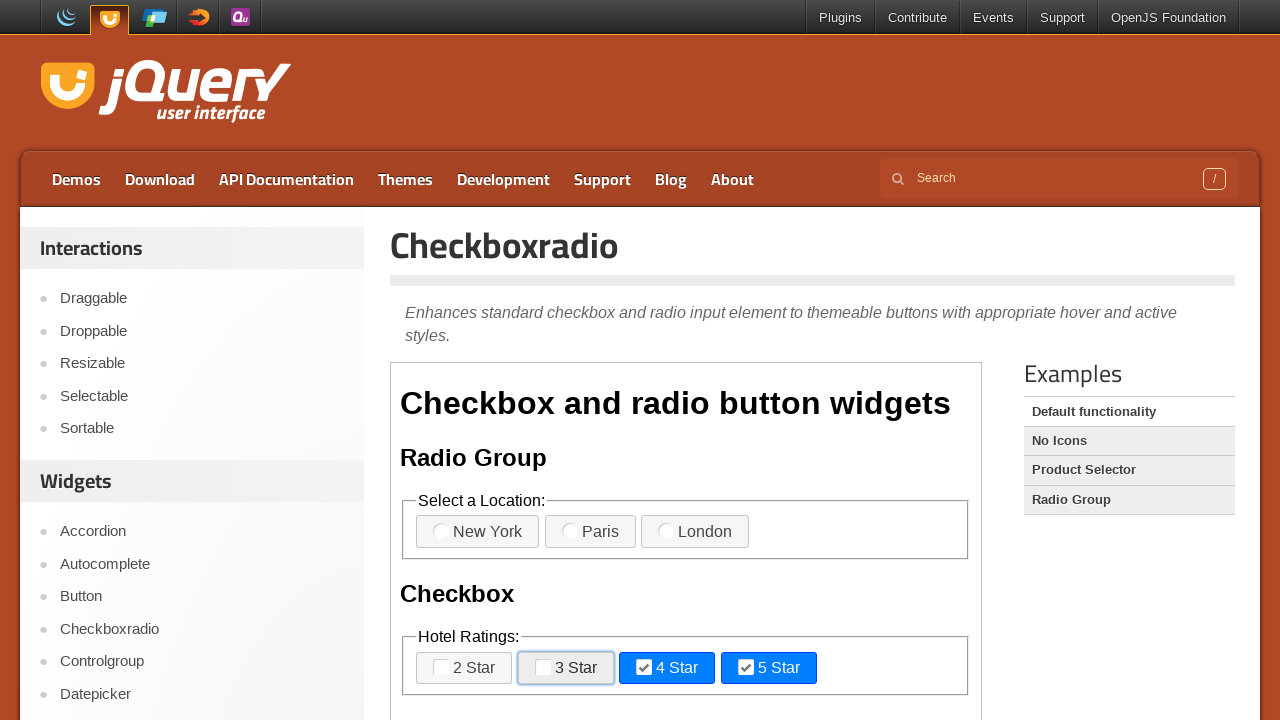

Iteration 4: Clicked checkbox 3 (second time) at (667, 668) on xpath=//*[@id='content']/iframe >> internal:control=enter-frame >> xpath=//label
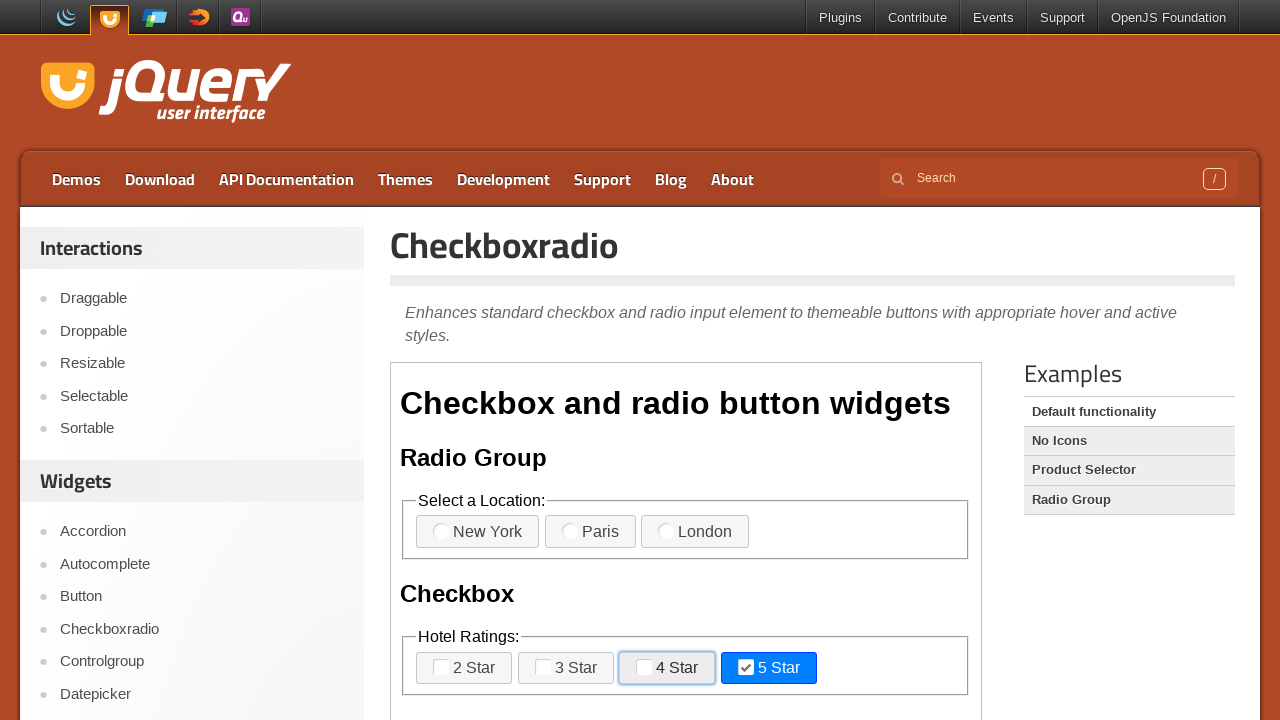

Iteration 4: Clicked checkbox 4 (second time) at (769, 668) on xpath=//*[@id='content']/iframe >> internal:control=enter-frame >> xpath=//label
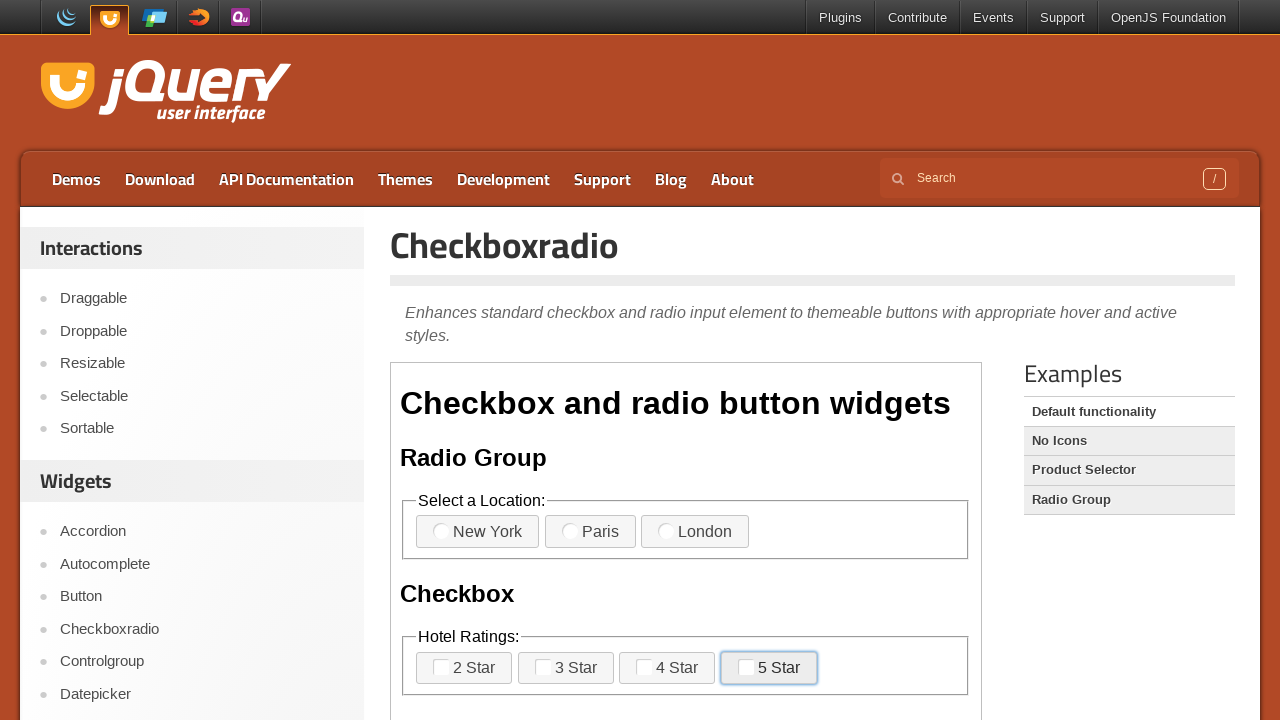

Iteration 4: Waited 1 second before next iteration
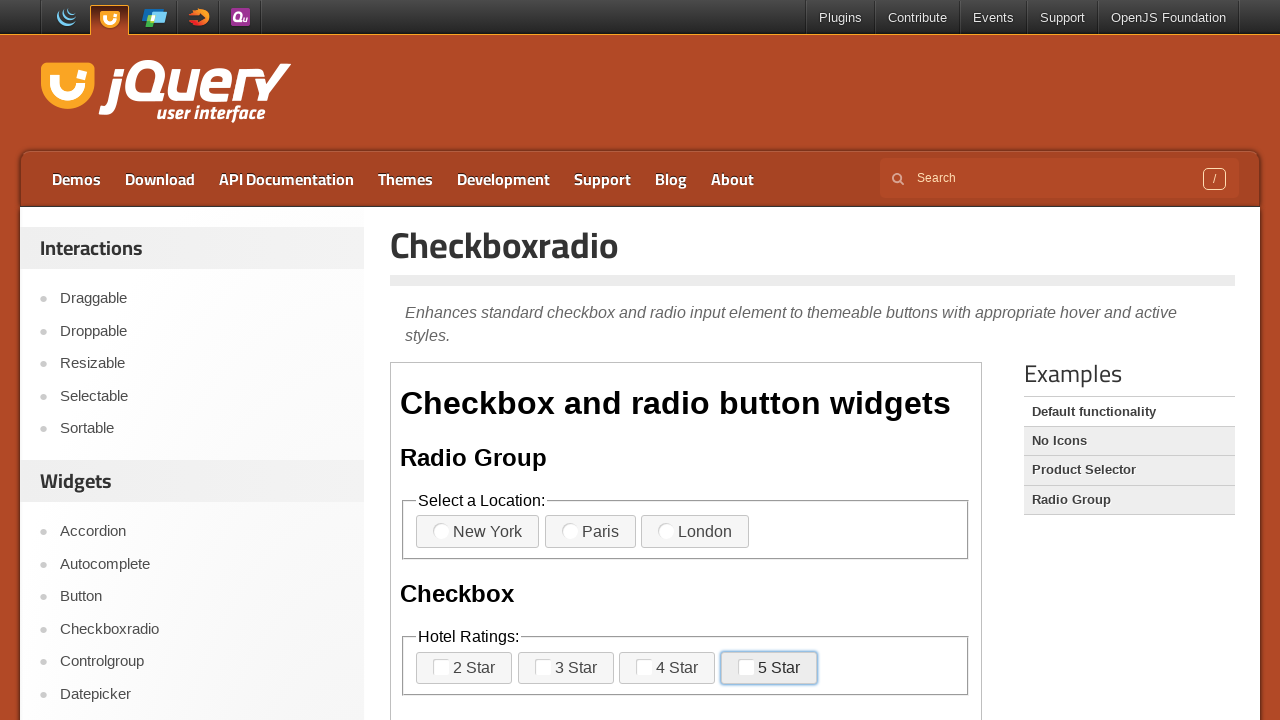

Iteration 5: Clicked checkbox 1 (first time) at (464, 668) on xpath=//*[@id='content']/iframe >> internal:control=enter-frame >> xpath=//label
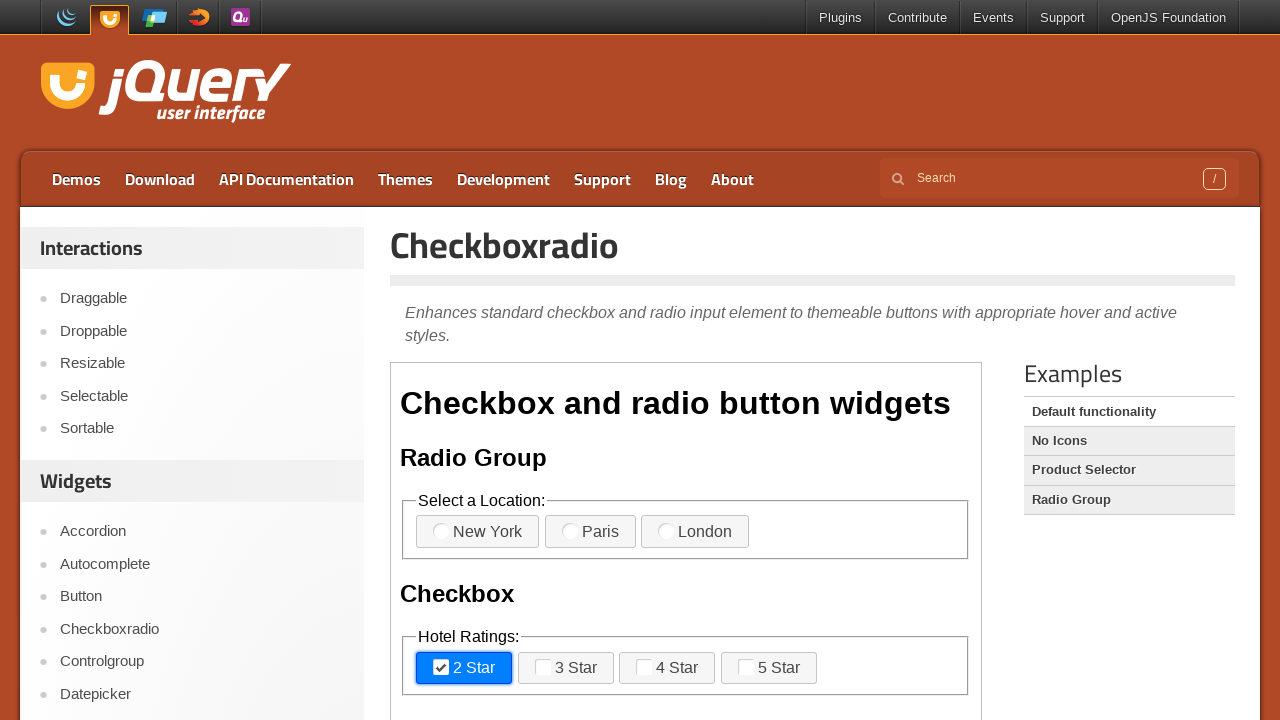

Iteration 5: Clicked checkbox 2 (first time) at (566, 668) on xpath=//*[@id='content']/iframe >> internal:control=enter-frame >> xpath=//label
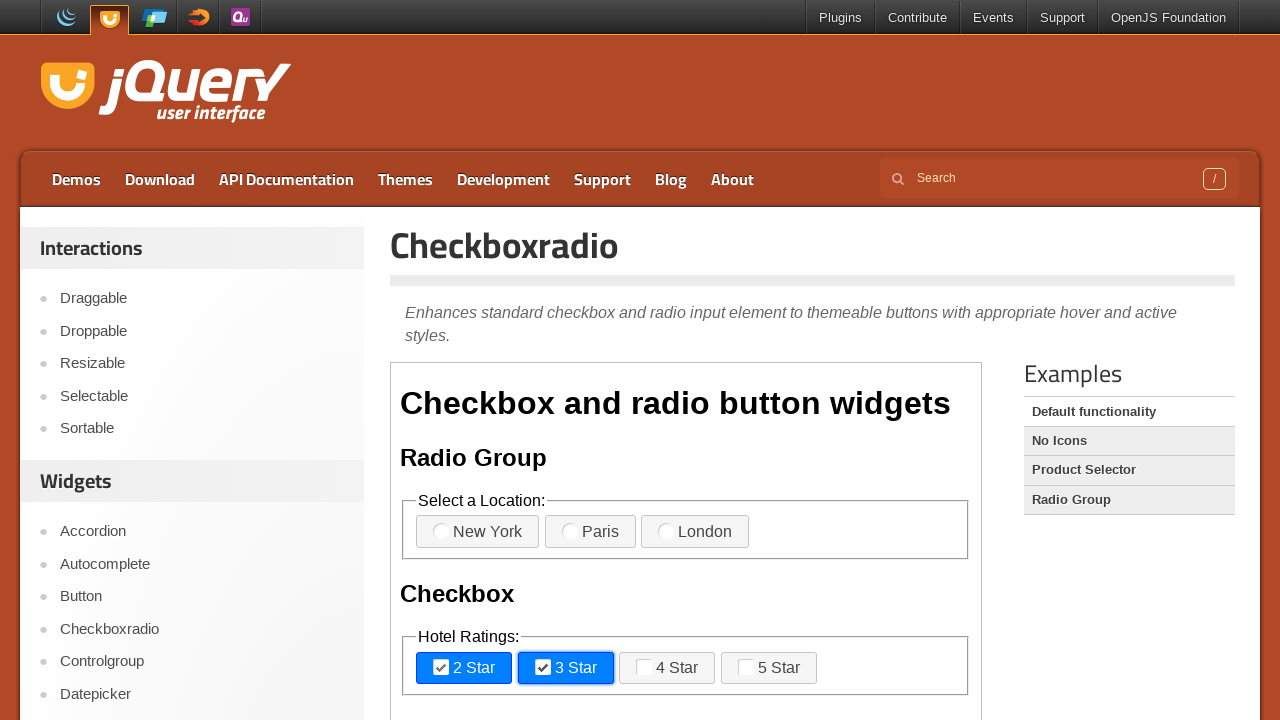

Iteration 5: Clicked checkbox 3 (first time) at (667, 668) on xpath=//*[@id='content']/iframe >> internal:control=enter-frame >> xpath=//label
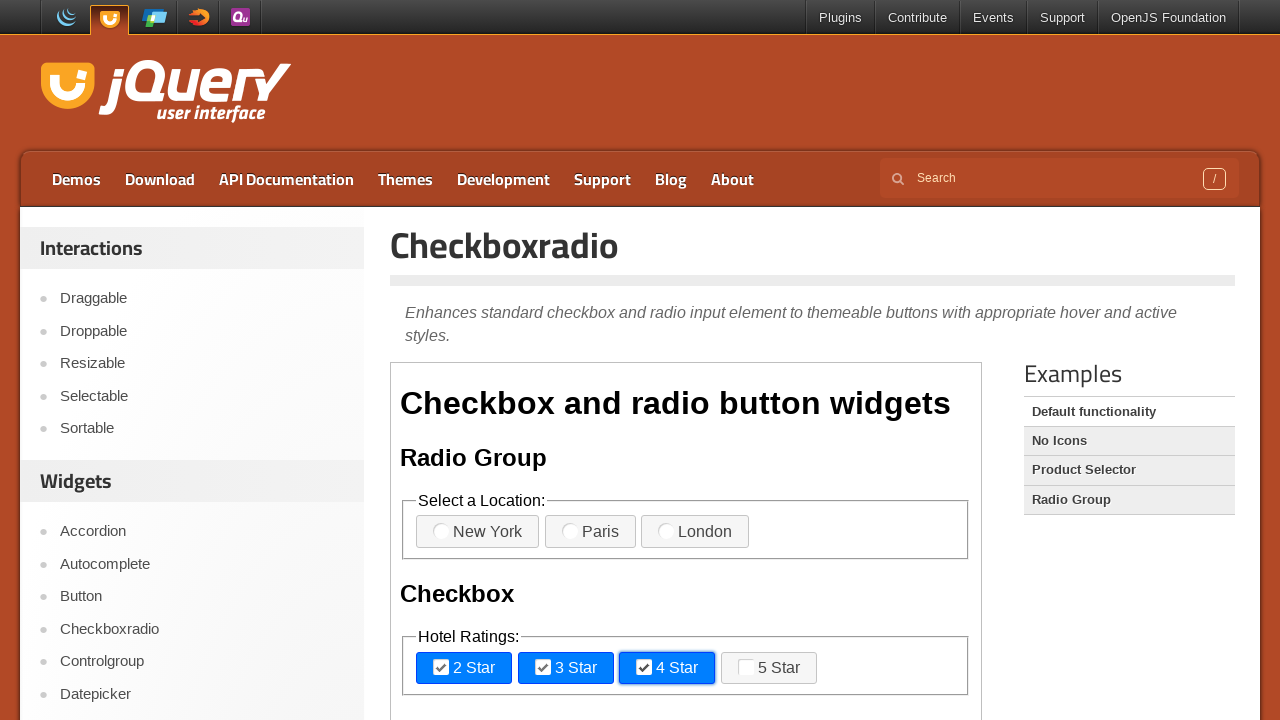

Iteration 5: Clicked checkbox 4 (first time) at (769, 668) on xpath=//*[@id='content']/iframe >> internal:control=enter-frame >> xpath=//label
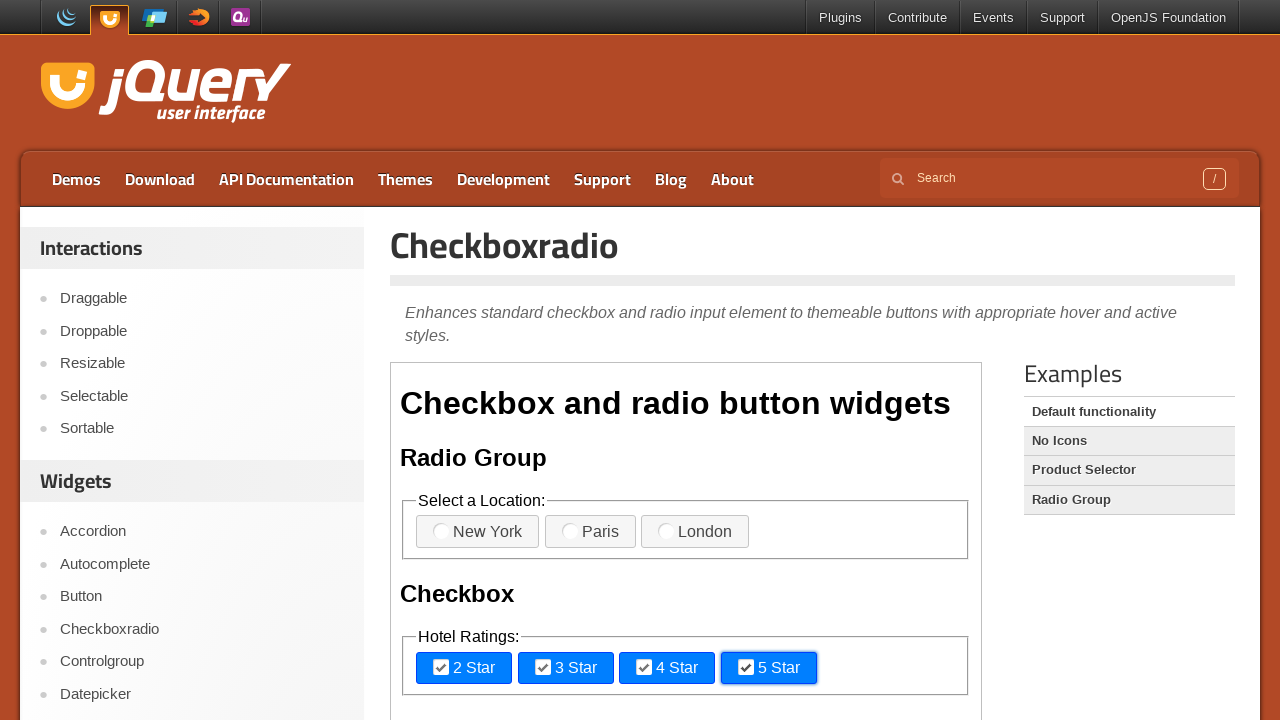

Iteration 5: Clicked checkbox 1 (second time) at (464, 668) on xpath=//*[@id='content']/iframe >> internal:control=enter-frame >> xpath=//label
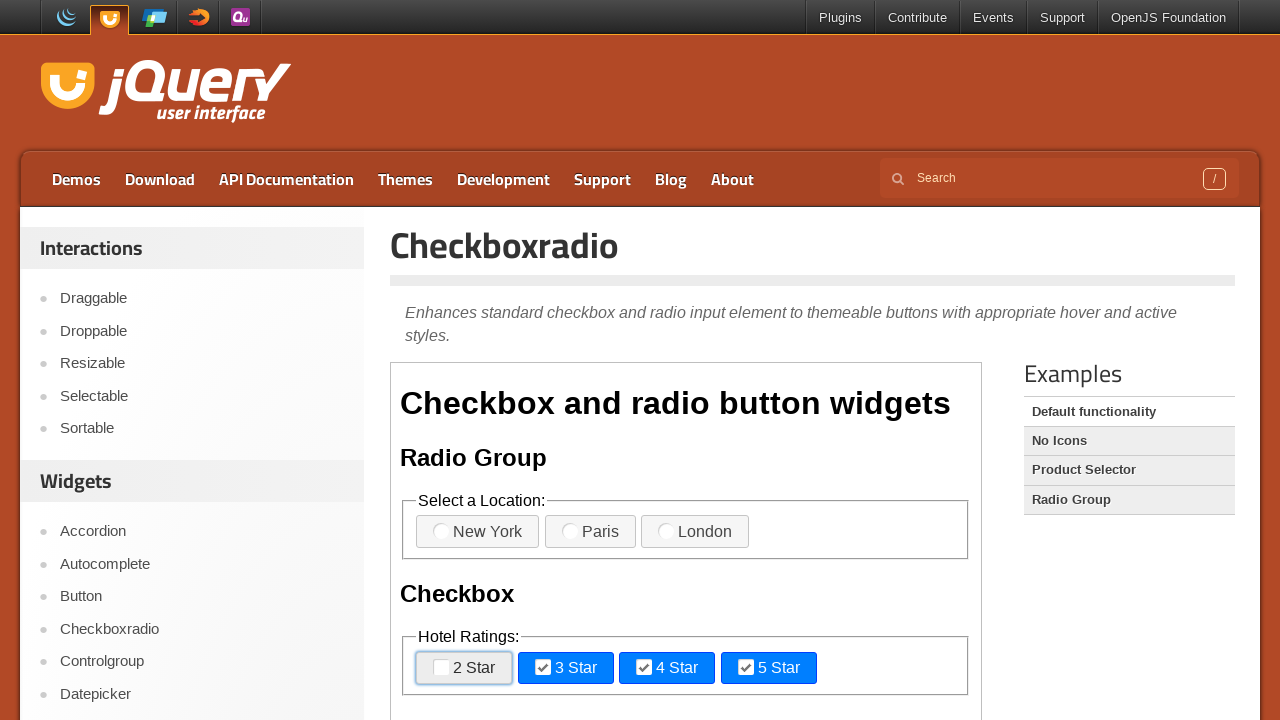

Iteration 5: Clicked checkbox 2 (second time) at (566, 668) on xpath=//*[@id='content']/iframe >> internal:control=enter-frame >> xpath=//label
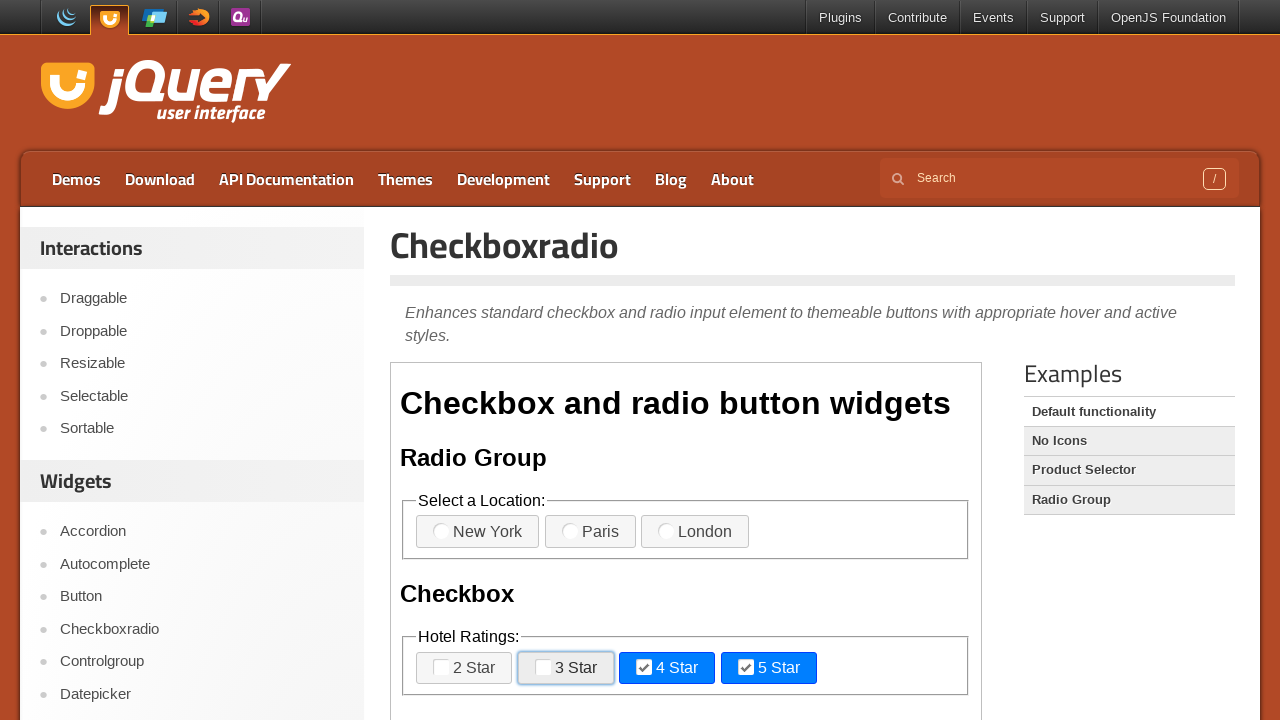

Iteration 5: Clicked checkbox 3 (second time) at (667, 668) on xpath=//*[@id='content']/iframe >> internal:control=enter-frame >> xpath=//label
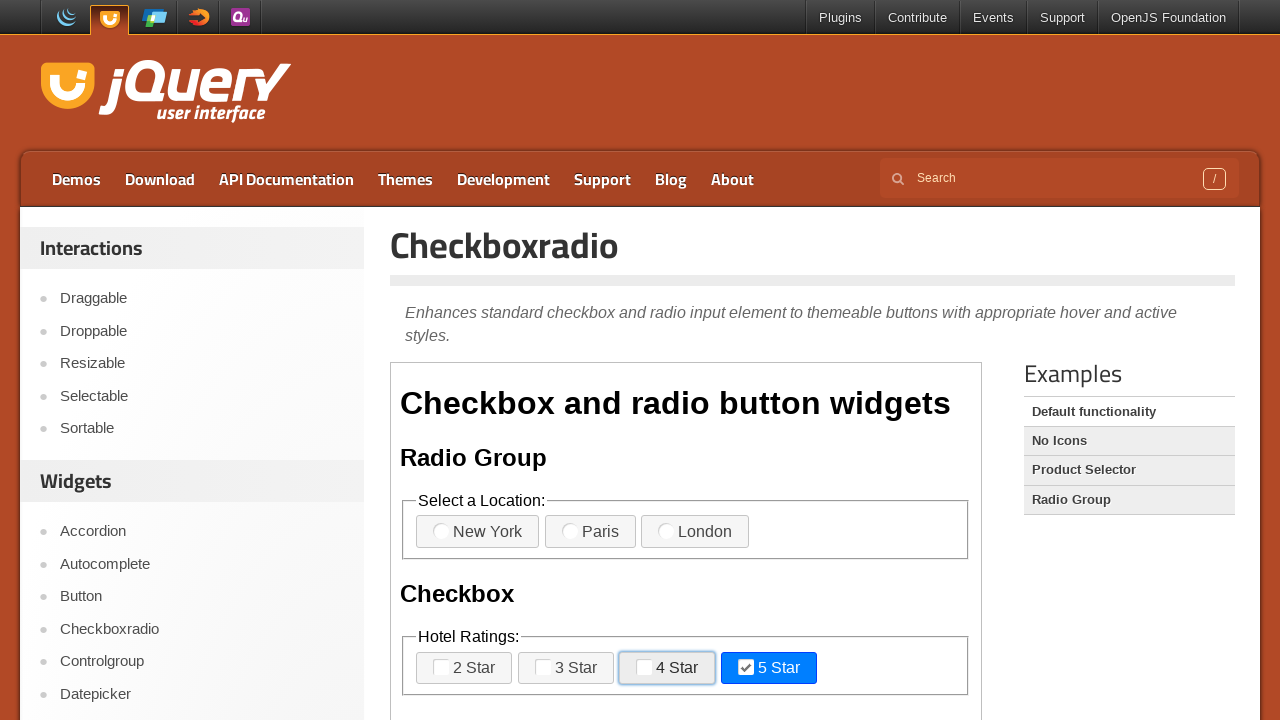

Iteration 5: Clicked checkbox 4 (second time) at (769, 668) on xpath=//*[@id='content']/iframe >> internal:control=enter-frame >> xpath=//label
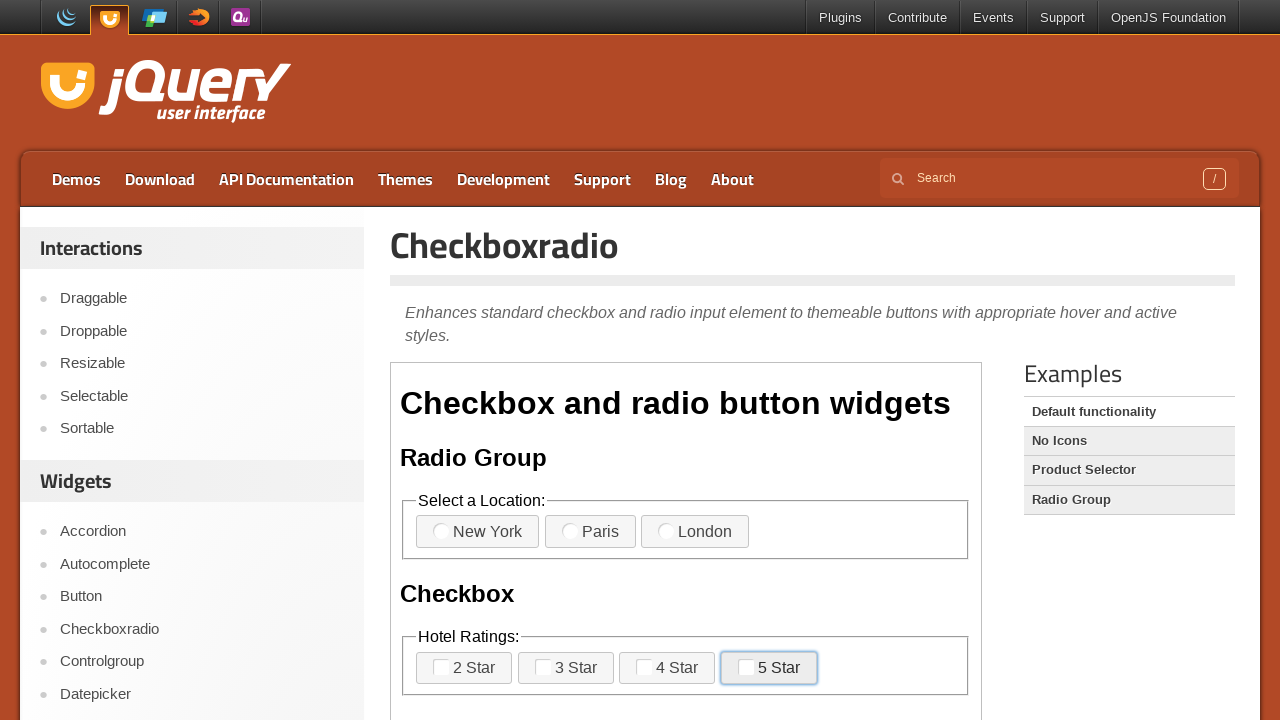

Iteration 5: Waited 1 second before next iteration
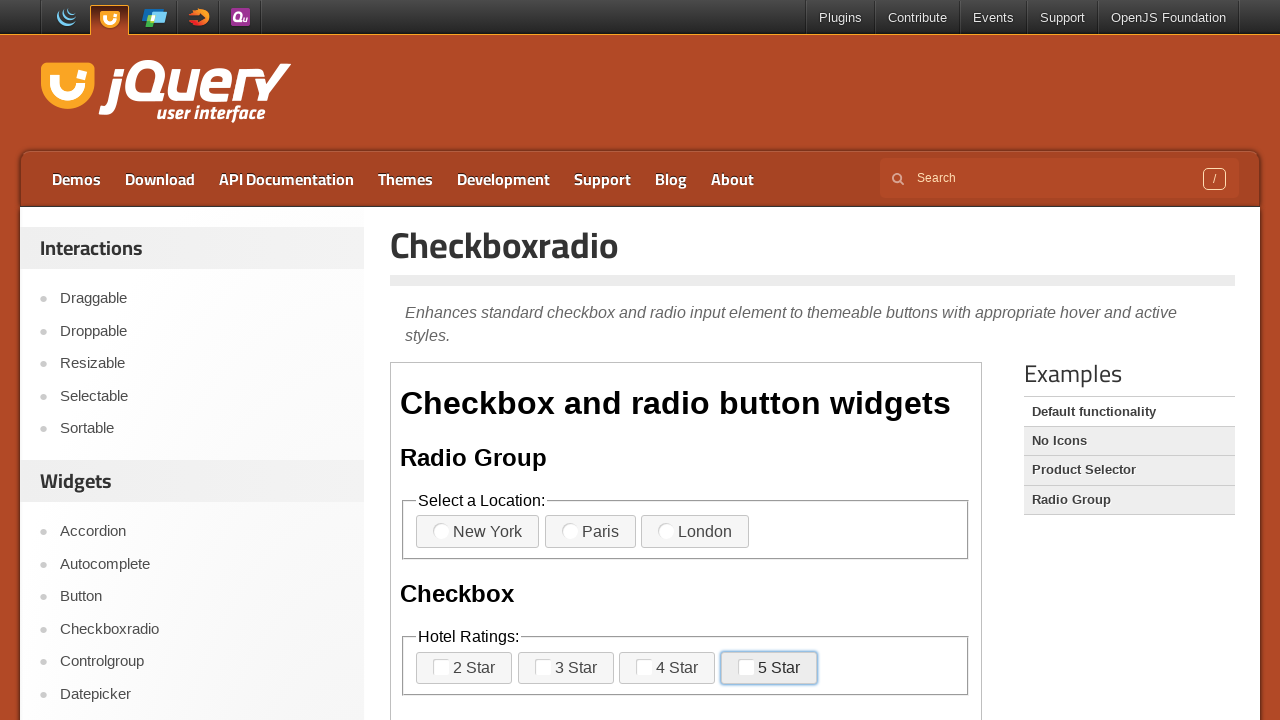

Iteration 6: Clicked checkbox 1 (first time) at (464, 668) on xpath=//*[@id='content']/iframe >> internal:control=enter-frame >> xpath=//label
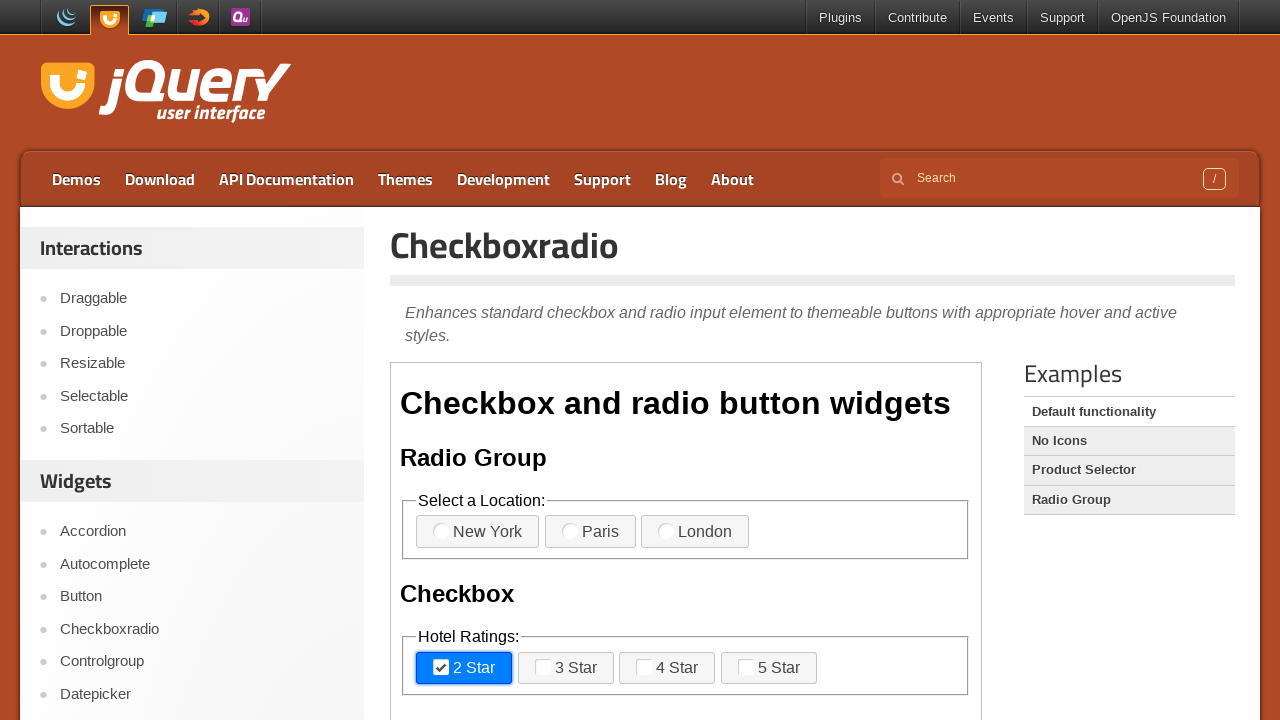

Iteration 6: Clicked checkbox 2 (first time) at (566, 668) on xpath=//*[@id='content']/iframe >> internal:control=enter-frame >> xpath=//label
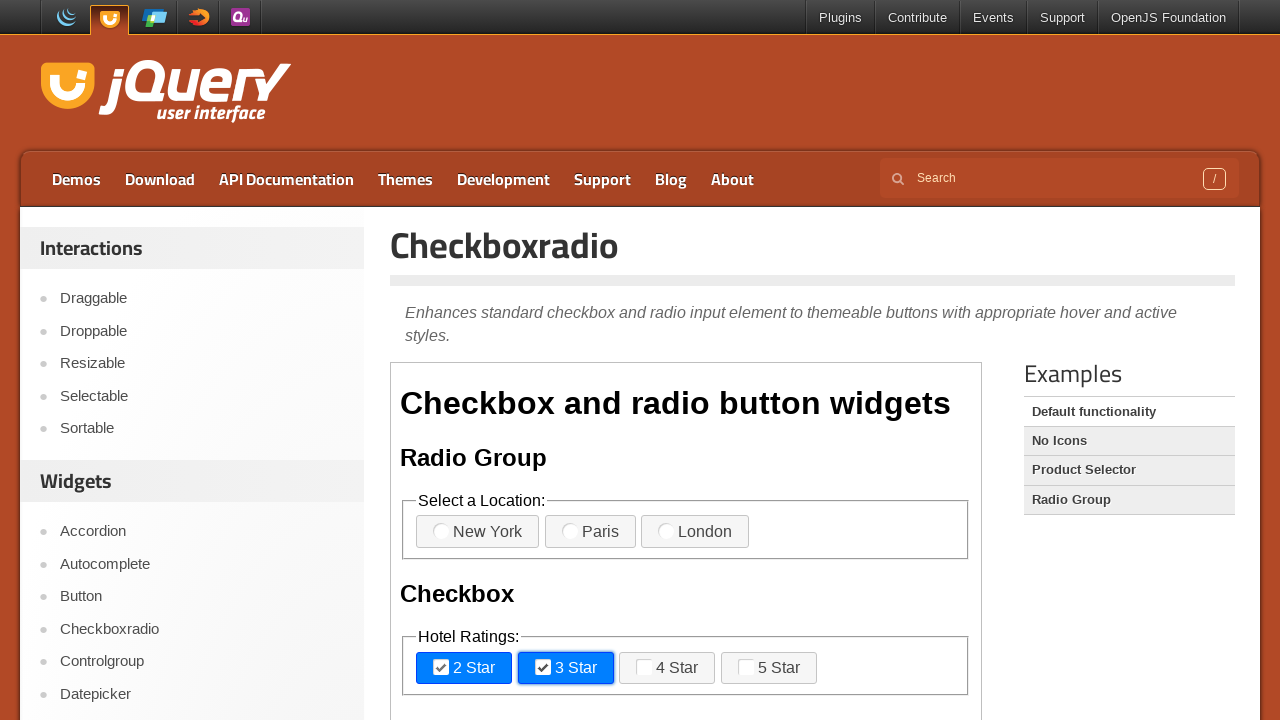

Iteration 6: Clicked checkbox 3 (first time) at (667, 668) on xpath=//*[@id='content']/iframe >> internal:control=enter-frame >> xpath=//label
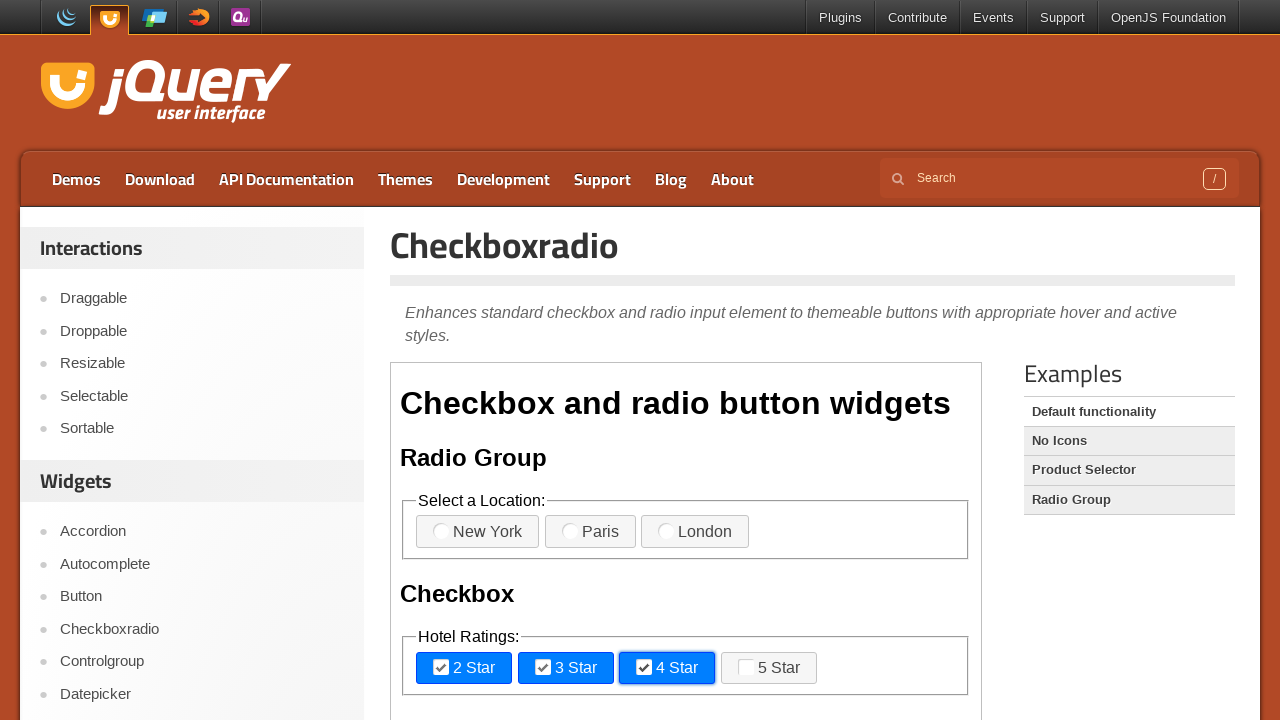

Iteration 6: Clicked checkbox 4 (first time) at (769, 668) on xpath=//*[@id='content']/iframe >> internal:control=enter-frame >> xpath=//label
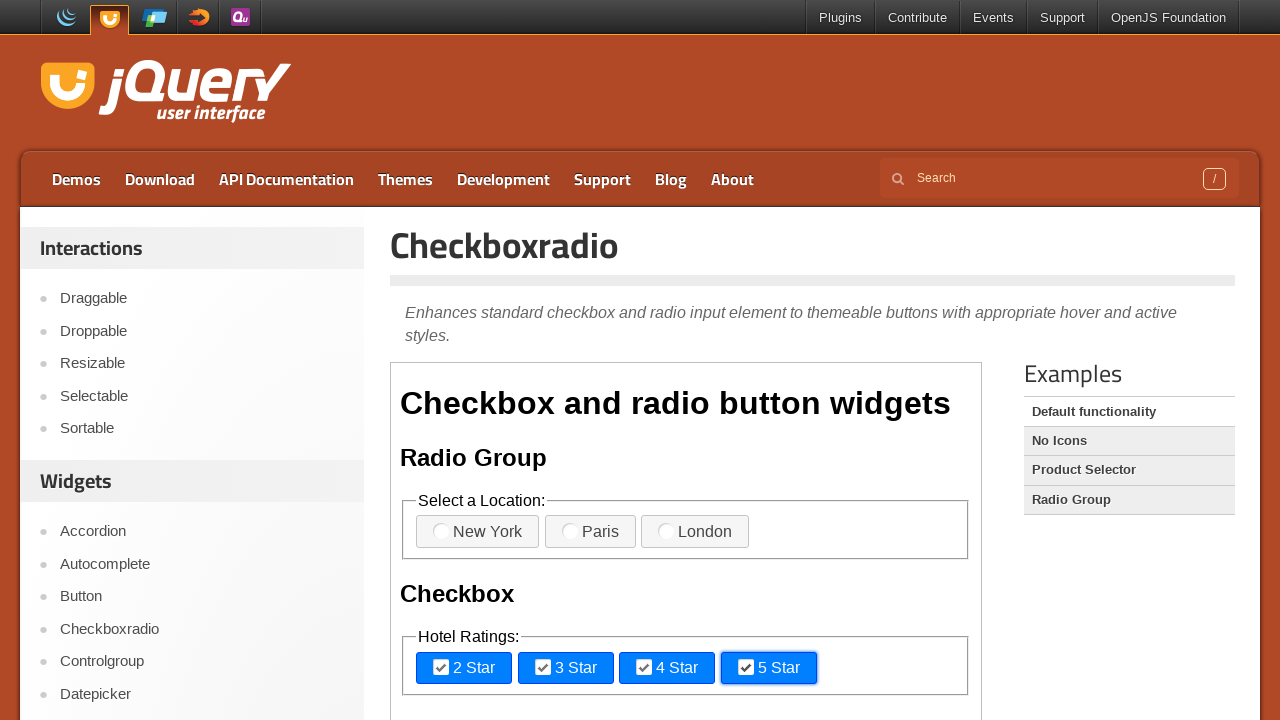

Iteration 6: Clicked checkbox 1 (second time) at (464, 668) on xpath=//*[@id='content']/iframe >> internal:control=enter-frame >> xpath=//label
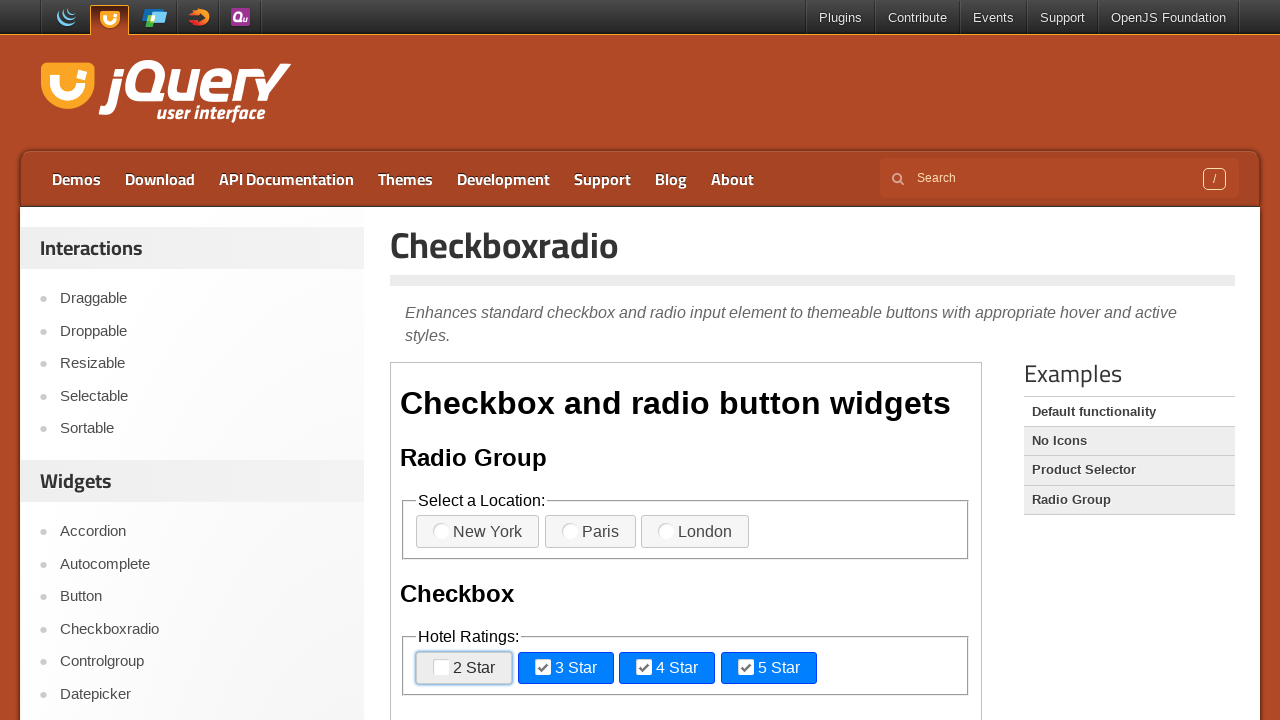

Iteration 6: Clicked checkbox 2 (second time) at (566, 668) on xpath=//*[@id='content']/iframe >> internal:control=enter-frame >> xpath=//label
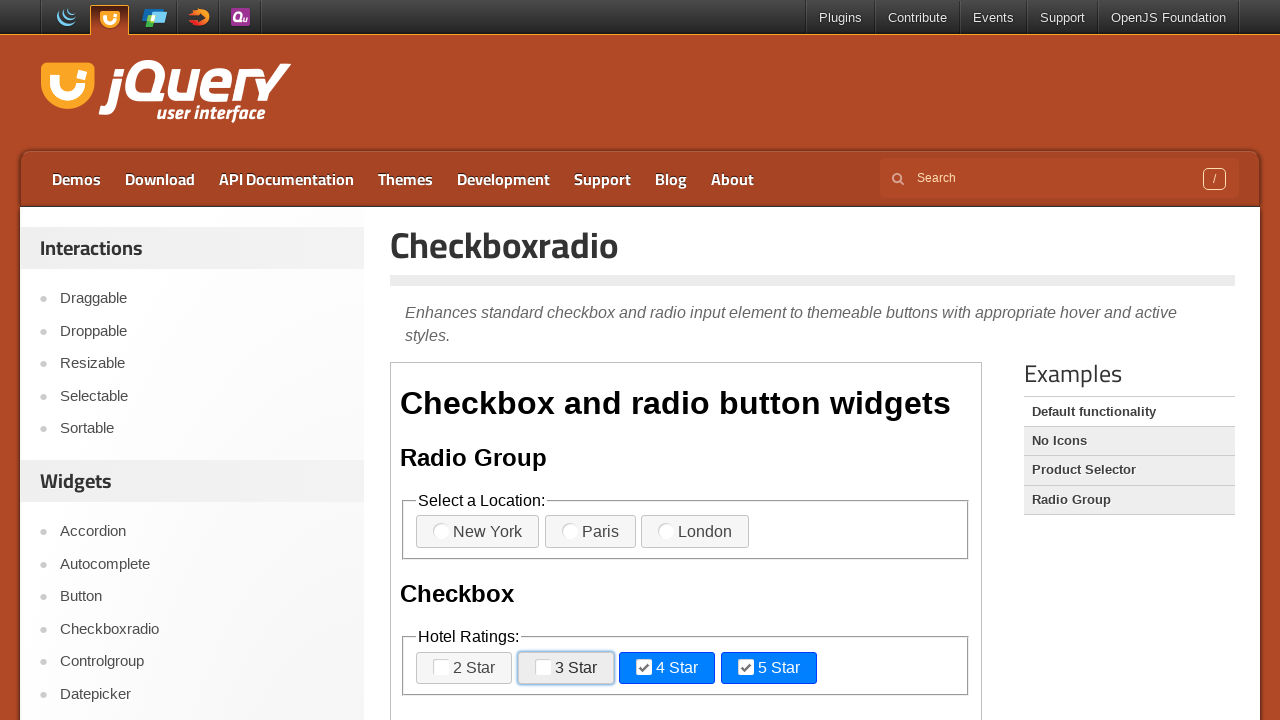

Iteration 6: Clicked checkbox 3 (second time) at (667, 668) on xpath=//*[@id='content']/iframe >> internal:control=enter-frame >> xpath=//label
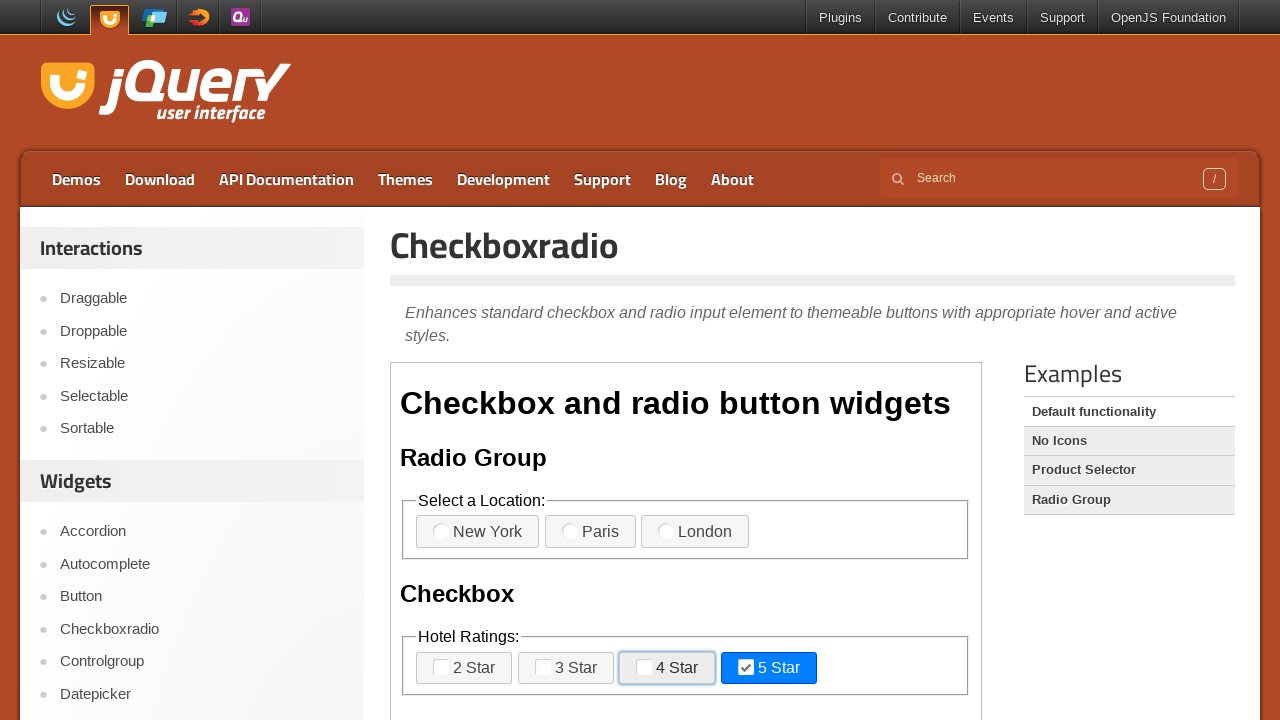

Iteration 6: Clicked checkbox 4 (second time) at (769, 668) on xpath=//*[@id='content']/iframe >> internal:control=enter-frame >> xpath=//label
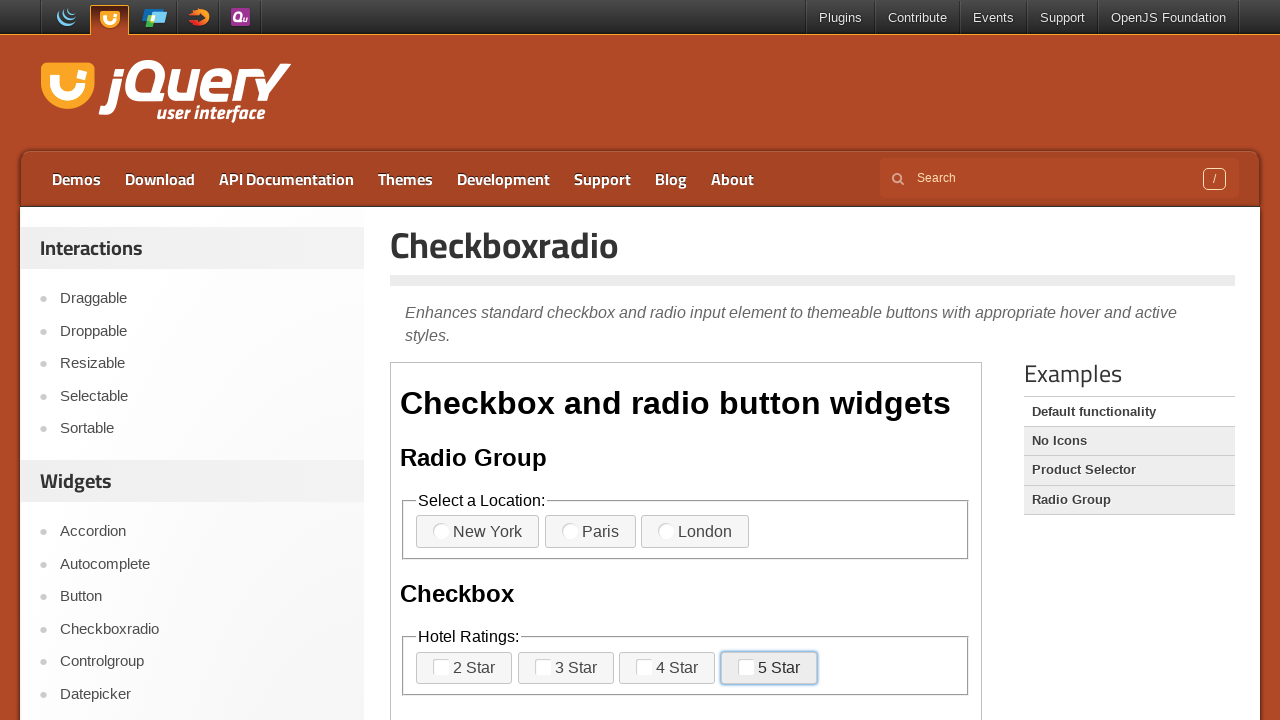

Iteration 6: Waited 1 second before next iteration
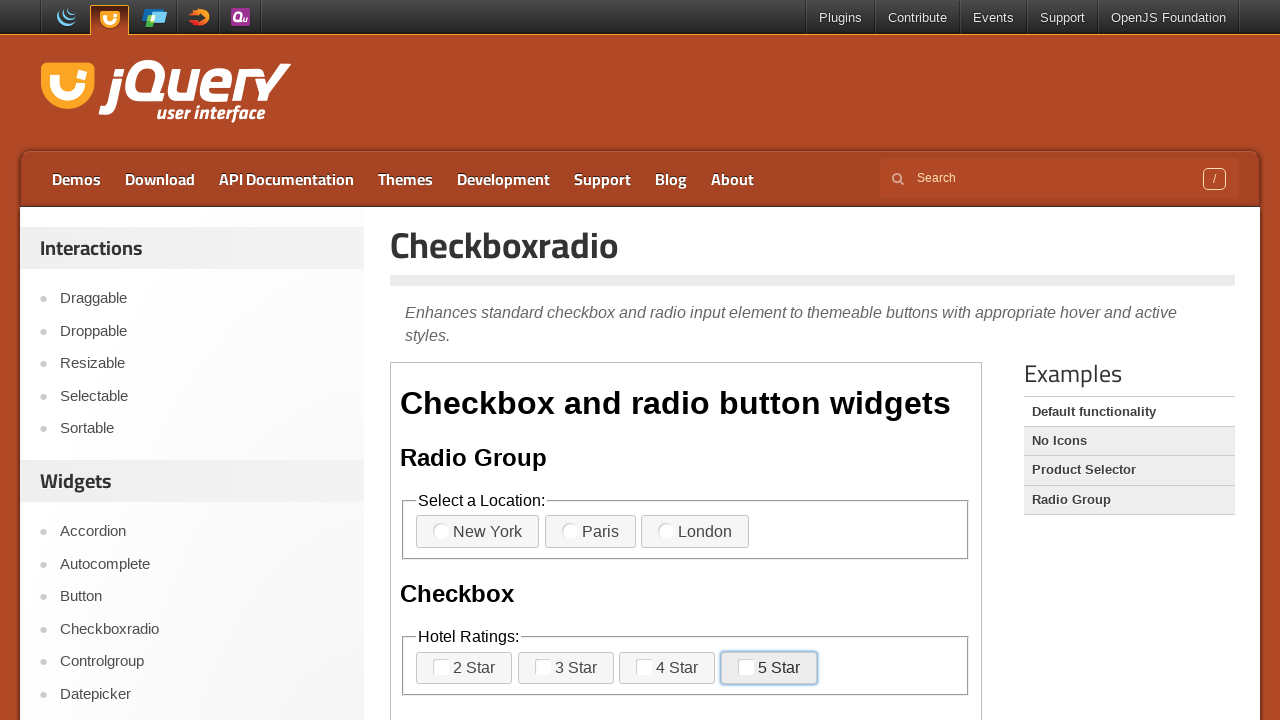

Iteration 7: Clicked checkbox 1 (first time) at (464, 668) on xpath=//*[@id='content']/iframe >> internal:control=enter-frame >> xpath=//label
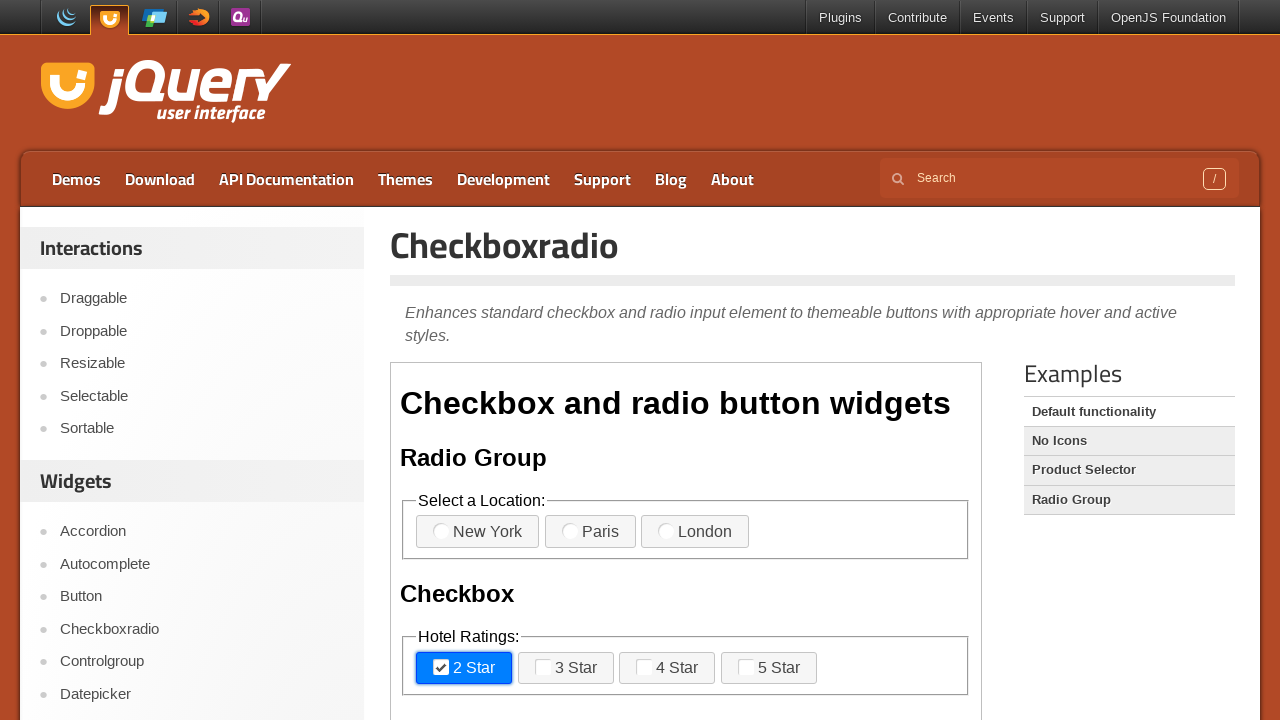

Iteration 7: Clicked checkbox 2 (first time) at (566, 668) on xpath=//*[@id='content']/iframe >> internal:control=enter-frame >> xpath=//label
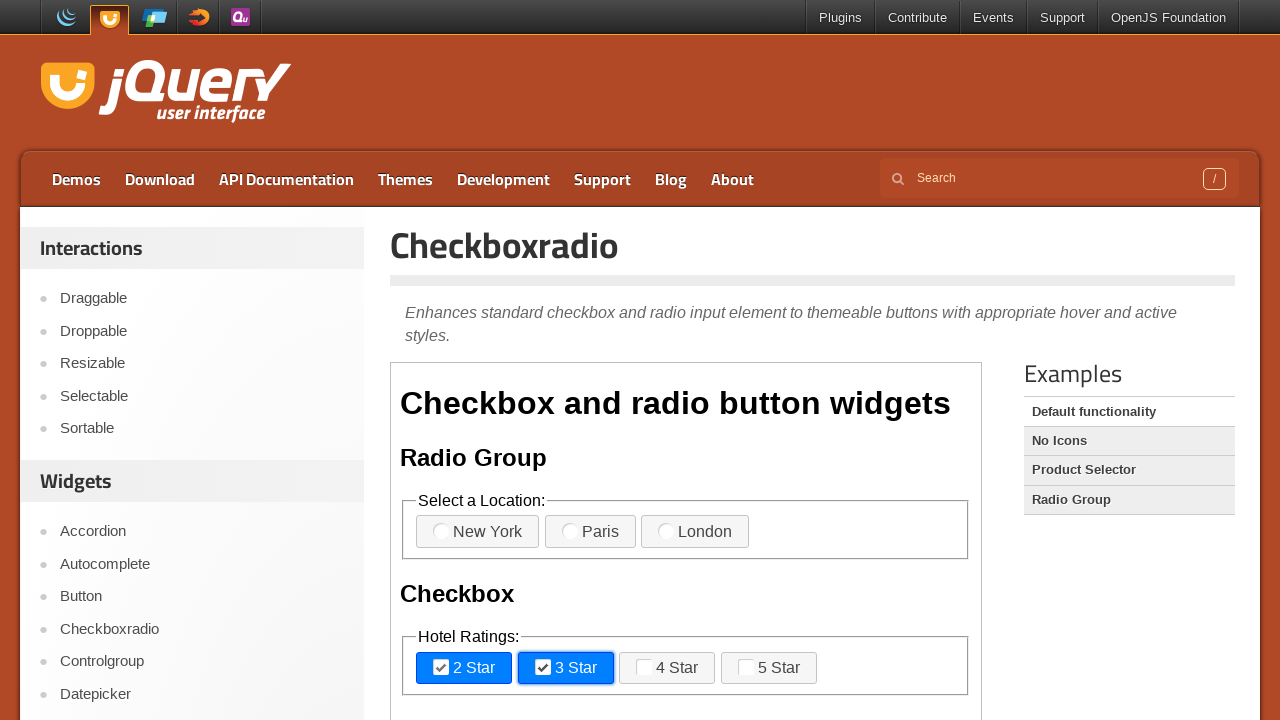

Iteration 7: Clicked checkbox 3 (first time) at (667, 668) on xpath=//*[@id='content']/iframe >> internal:control=enter-frame >> xpath=//label
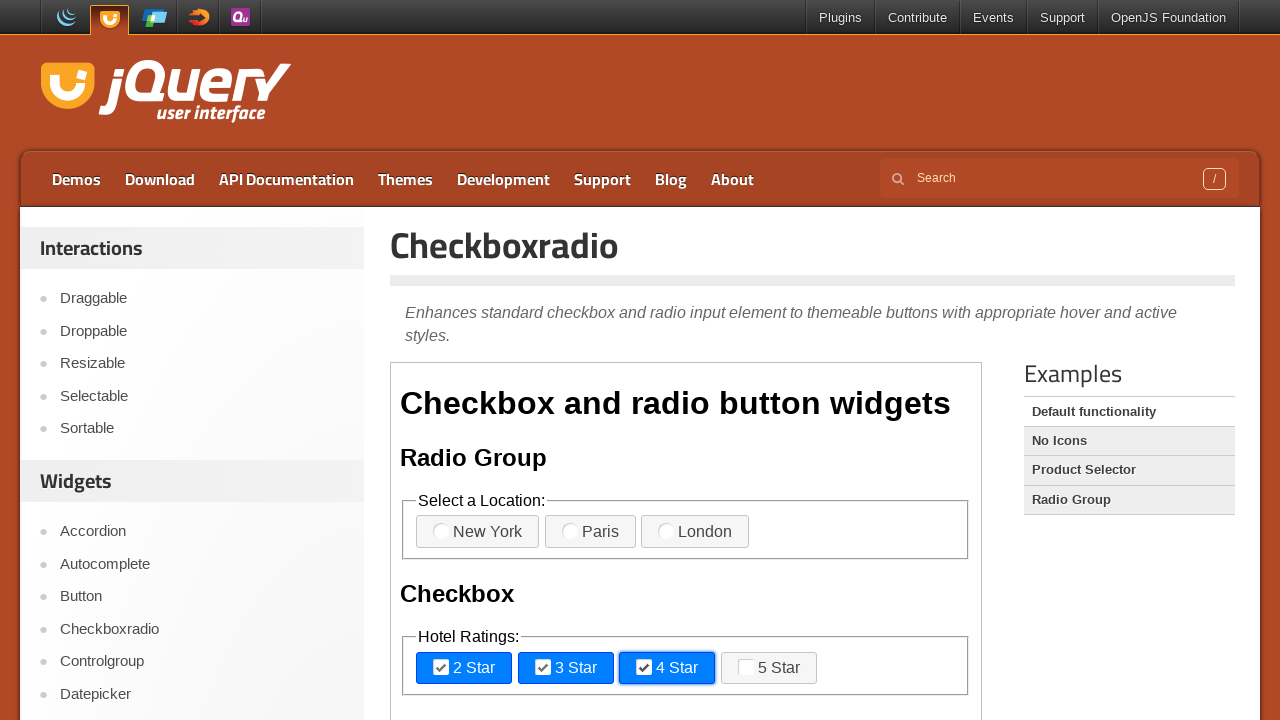

Iteration 7: Clicked checkbox 4 (first time) at (769, 668) on xpath=//*[@id='content']/iframe >> internal:control=enter-frame >> xpath=//label
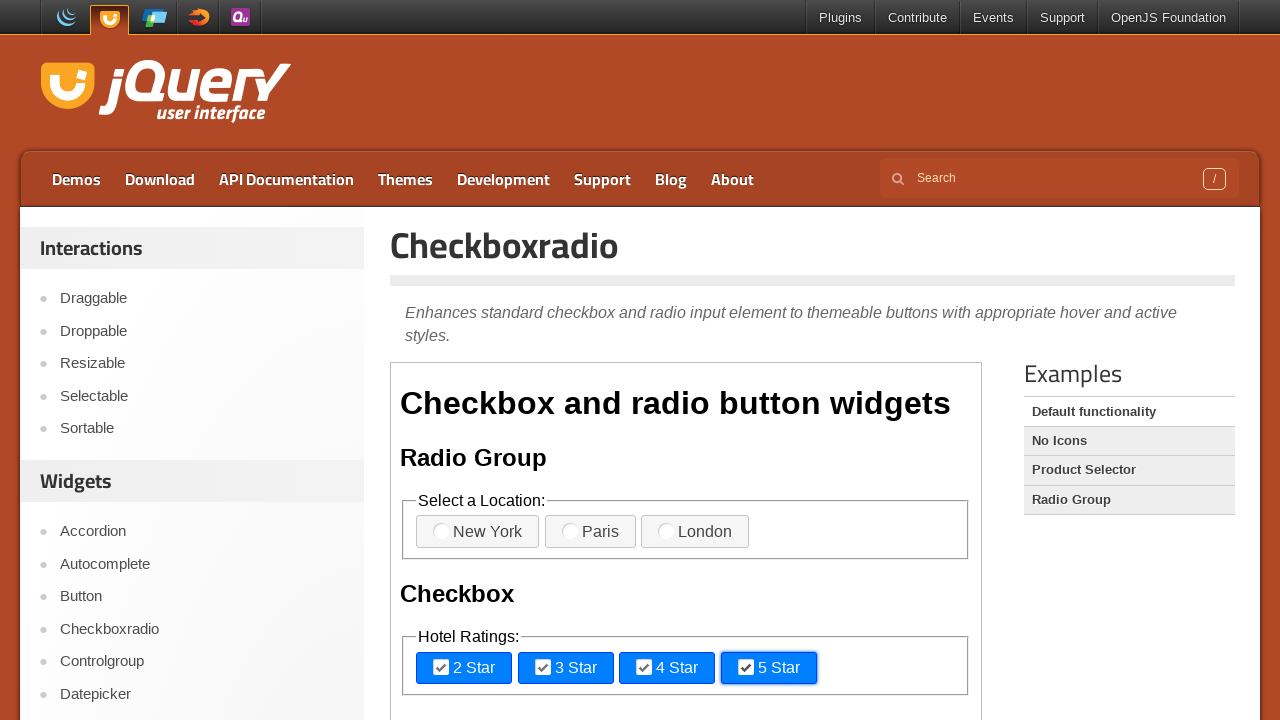

Iteration 7: Clicked checkbox 1 (second time) at (464, 668) on xpath=//*[@id='content']/iframe >> internal:control=enter-frame >> xpath=//label
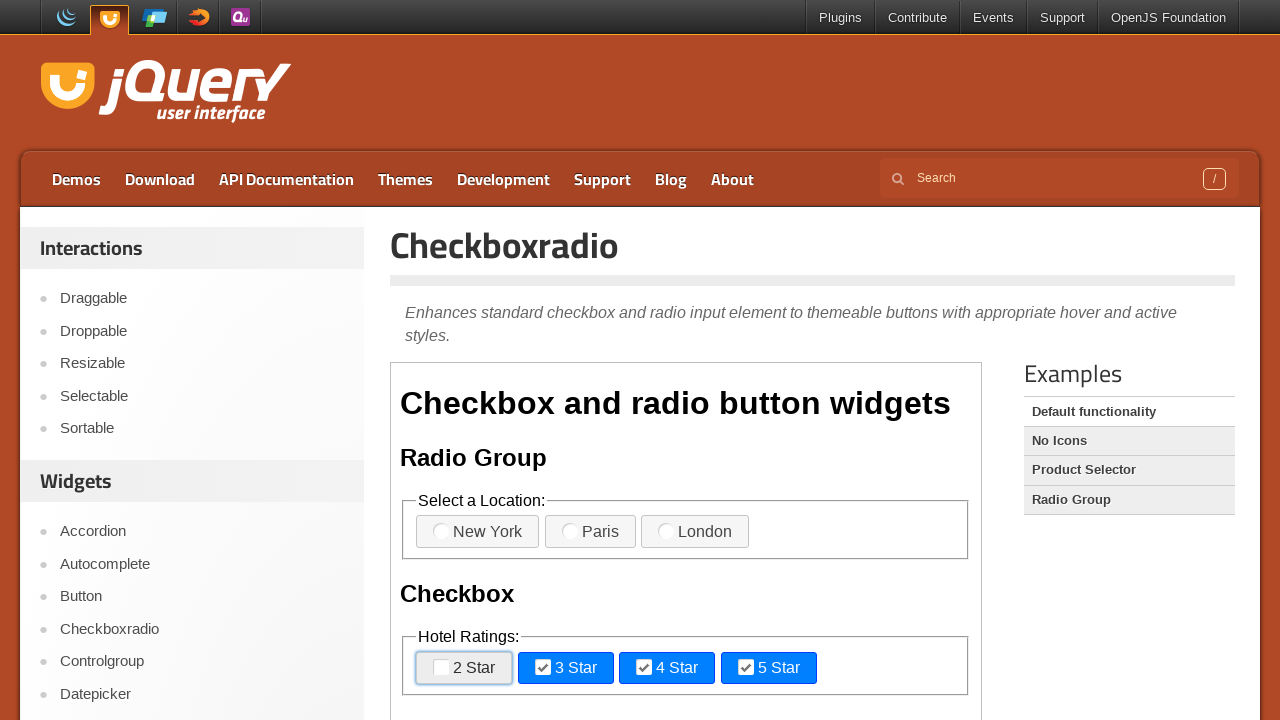

Iteration 7: Clicked checkbox 2 (second time) at (566, 668) on xpath=//*[@id='content']/iframe >> internal:control=enter-frame >> xpath=//label
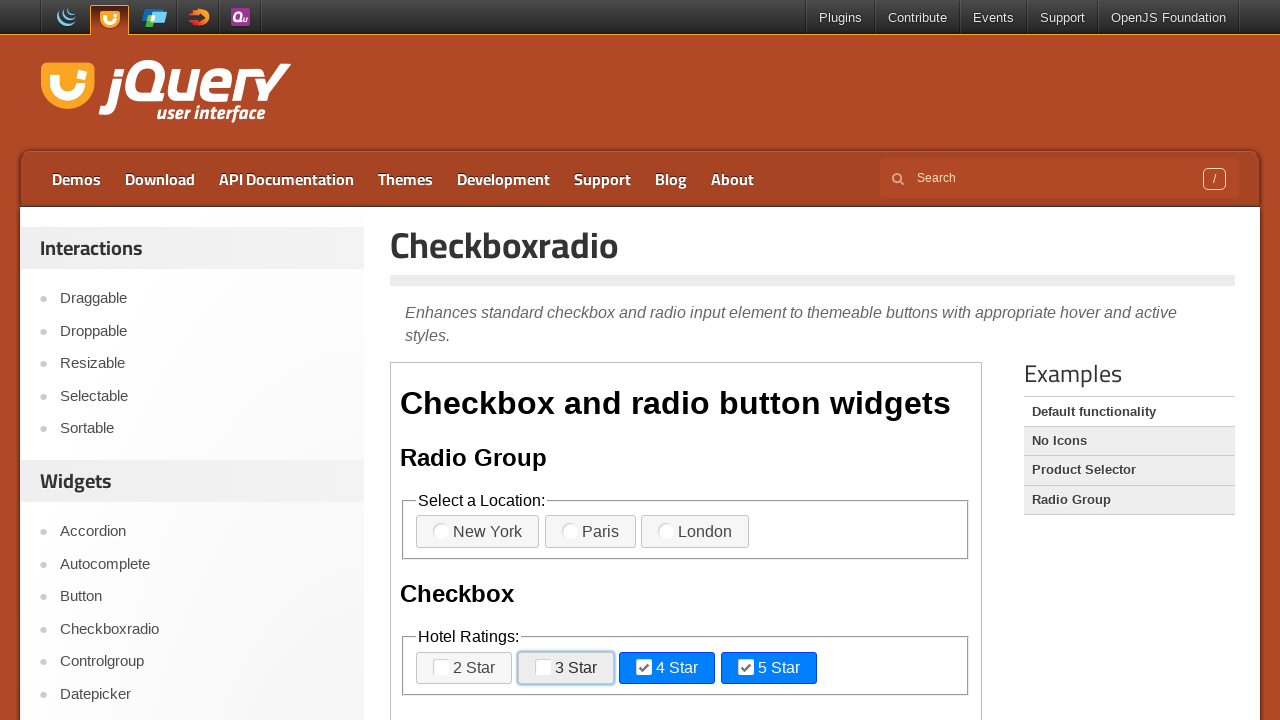

Iteration 7: Clicked checkbox 3 (second time) at (667, 668) on xpath=//*[@id='content']/iframe >> internal:control=enter-frame >> xpath=//label
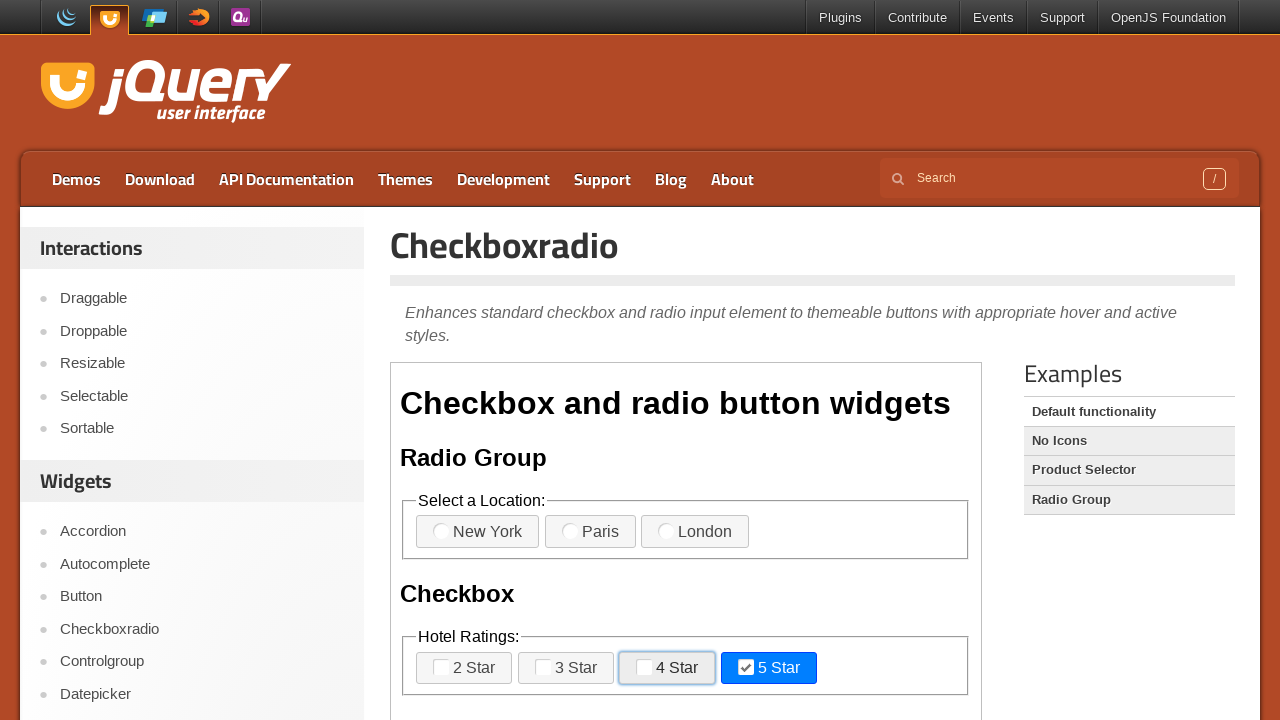

Iteration 7: Clicked checkbox 4 (second time) at (769, 668) on xpath=//*[@id='content']/iframe >> internal:control=enter-frame >> xpath=//label
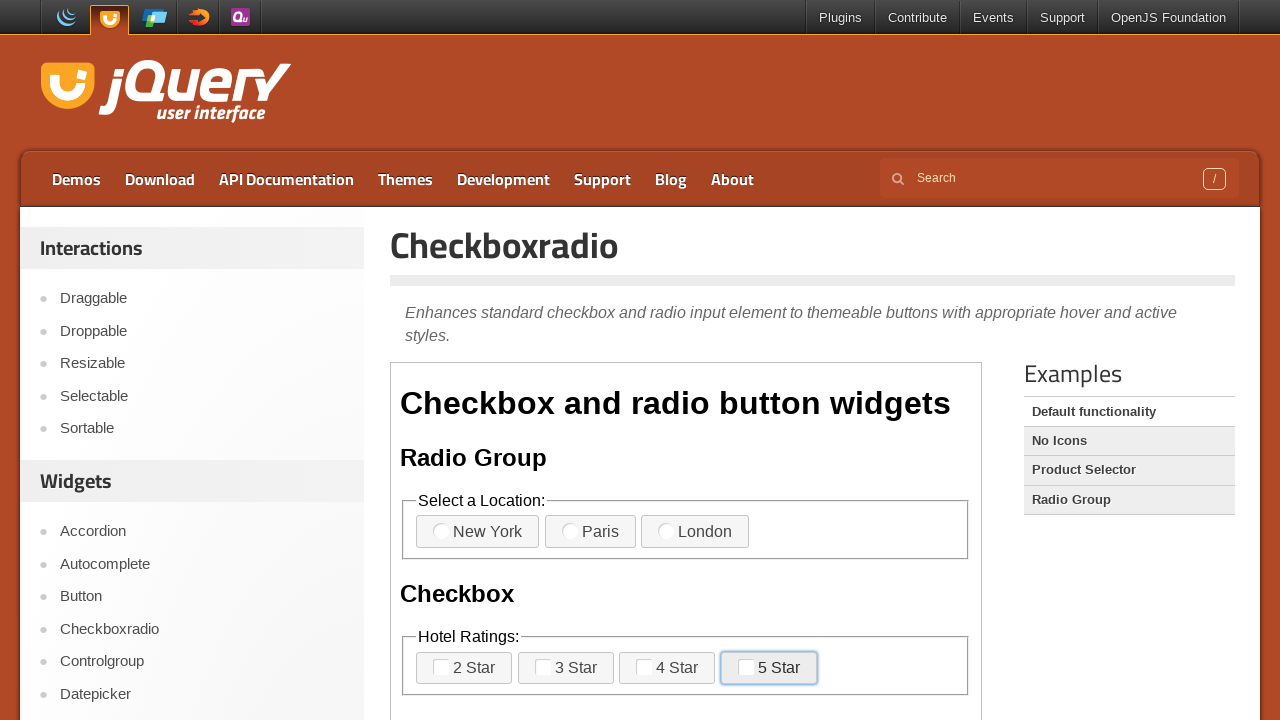

Iteration 7: Waited 1 second before next iteration
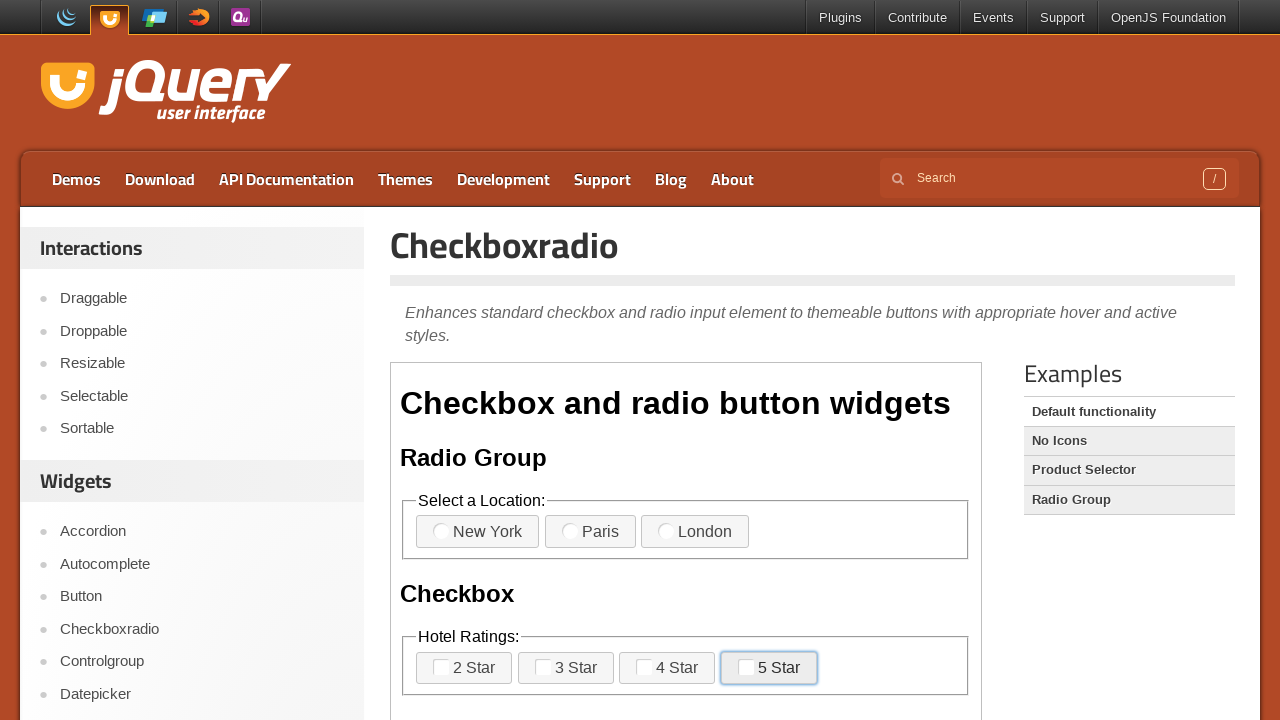

Iteration 8: Clicked checkbox 1 (first time) at (464, 668) on xpath=//*[@id='content']/iframe >> internal:control=enter-frame >> xpath=//label
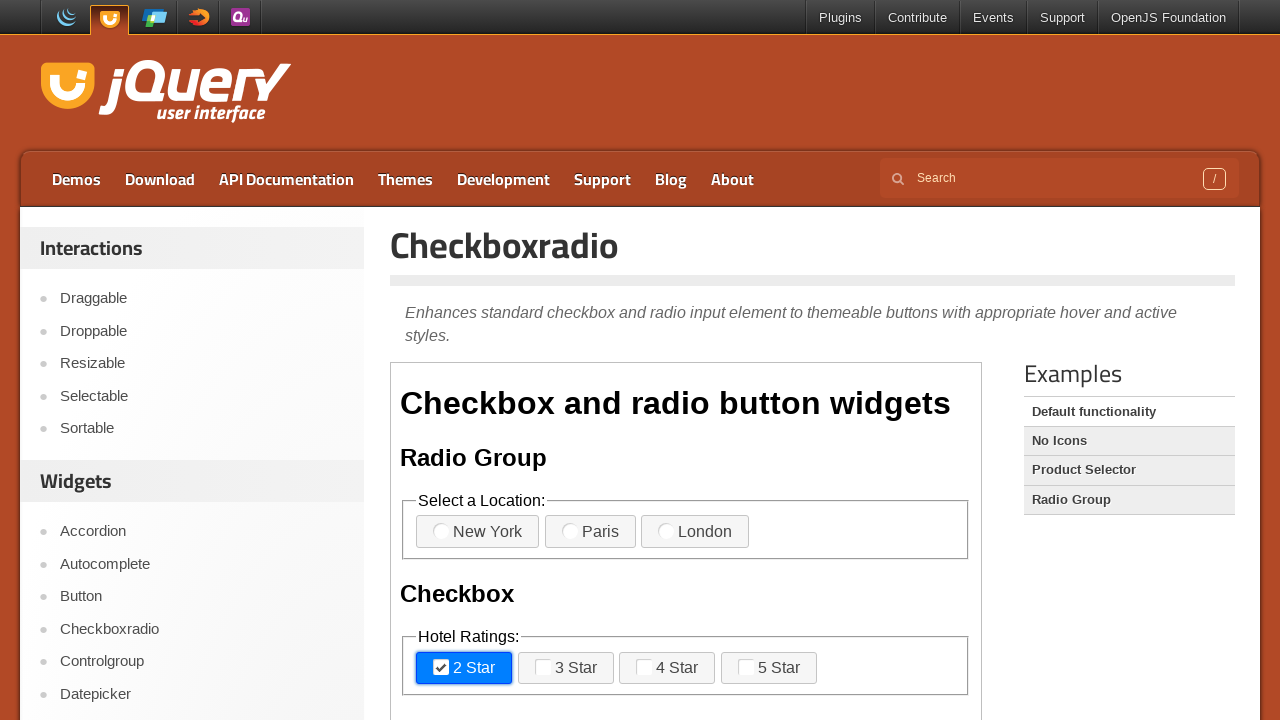

Iteration 8: Clicked checkbox 2 (first time) at (566, 668) on xpath=//*[@id='content']/iframe >> internal:control=enter-frame >> xpath=//label
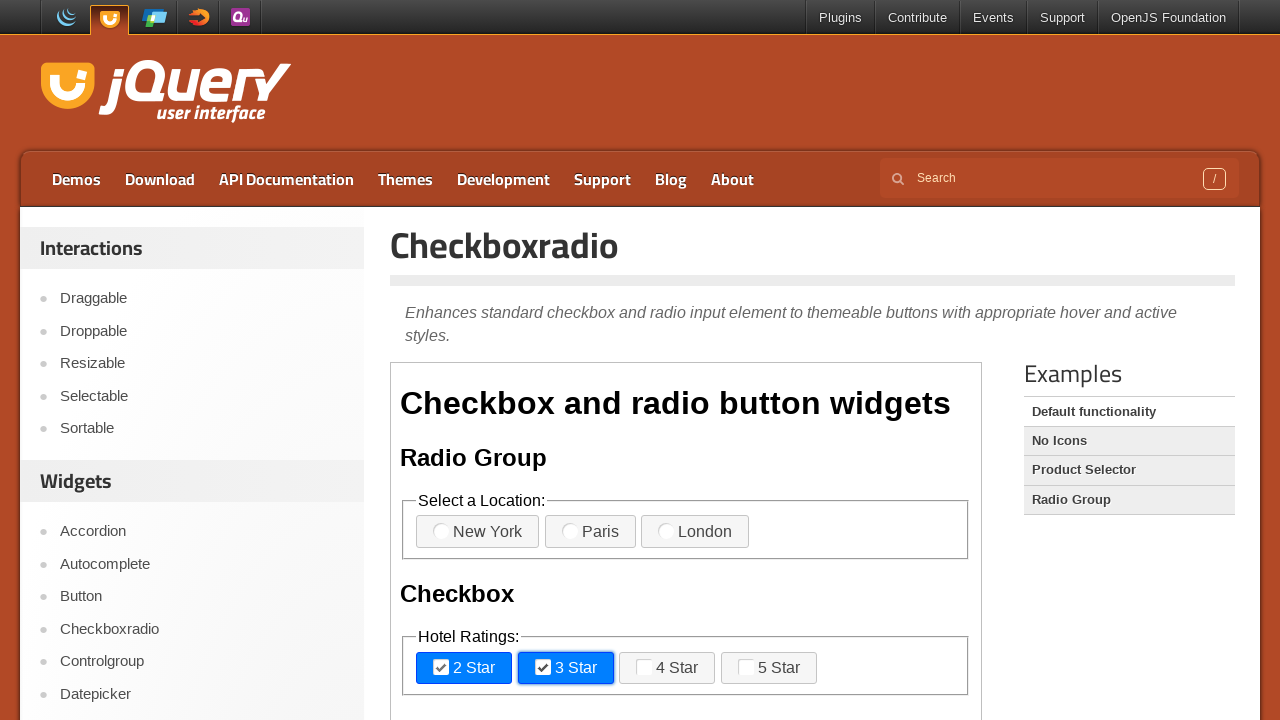

Iteration 8: Clicked checkbox 3 (first time) at (667, 668) on xpath=//*[@id='content']/iframe >> internal:control=enter-frame >> xpath=//label
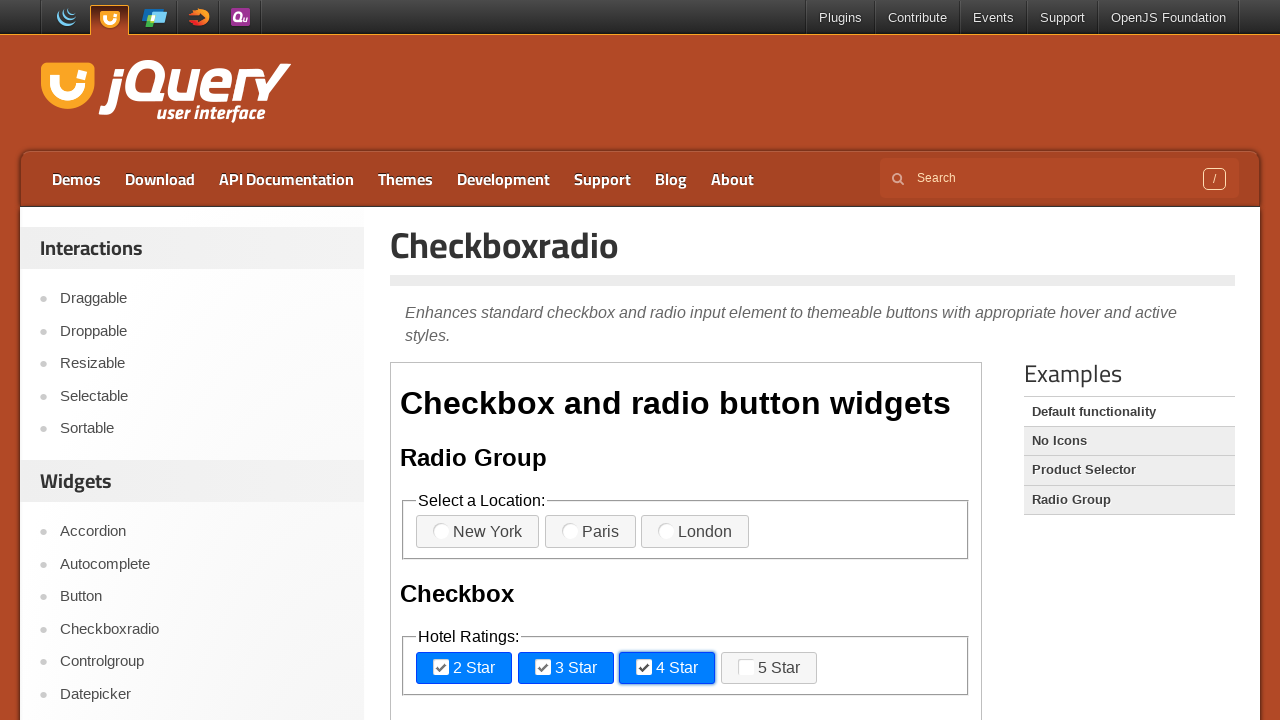

Iteration 8: Clicked checkbox 4 (first time) at (769, 668) on xpath=//*[@id='content']/iframe >> internal:control=enter-frame >> xpath=//label
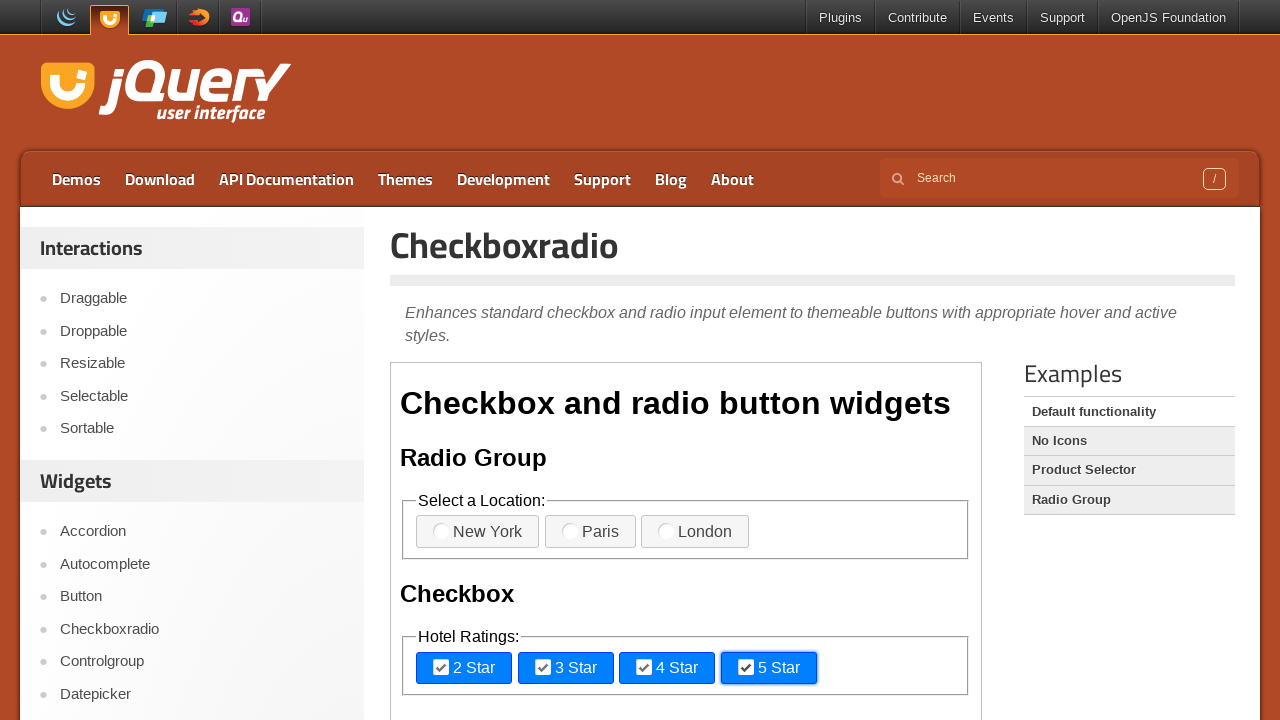

Iteration 8: Clicked checkbox 1 (second time) at (464, 668) on xpath=//*[@id='content']/iframe >> internal:control=enter-frame >> xpath=//label
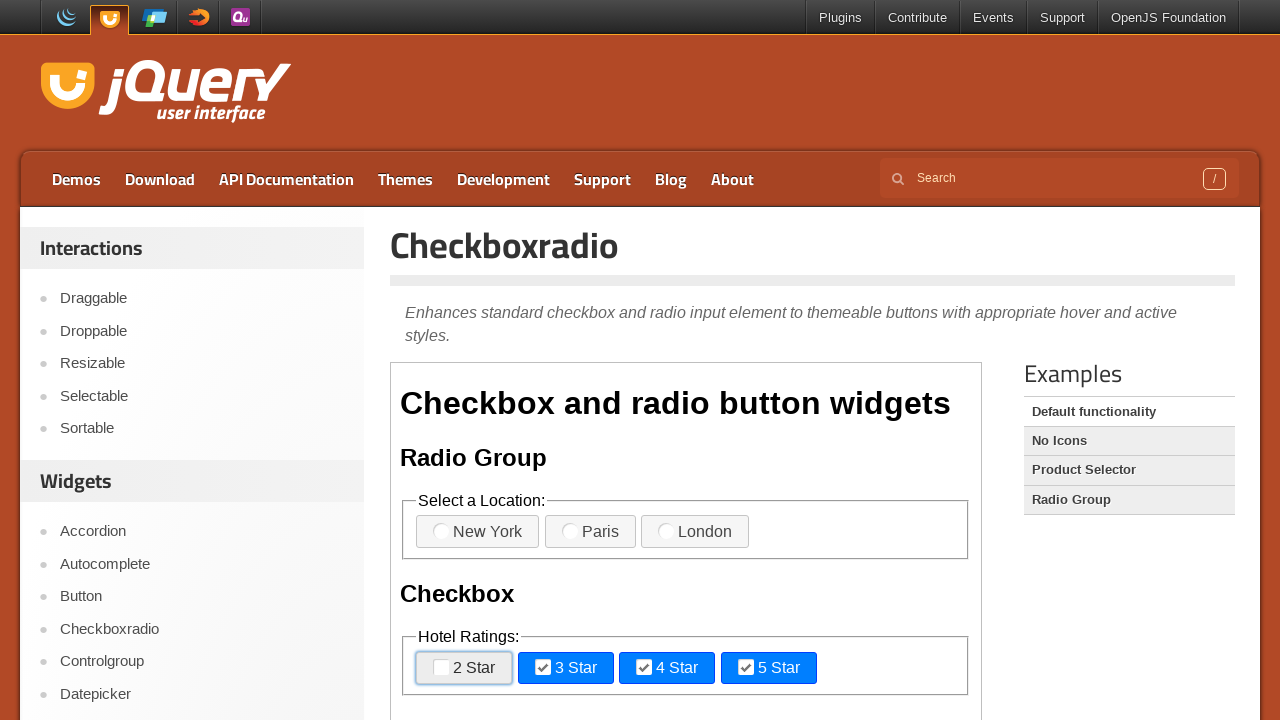

Iteration 8: Clicked checkbox 2 (second time) at (566, 668) on xpath=//*[@id='content']/iframe >> internal:control=enter-frame >> xpath=//label
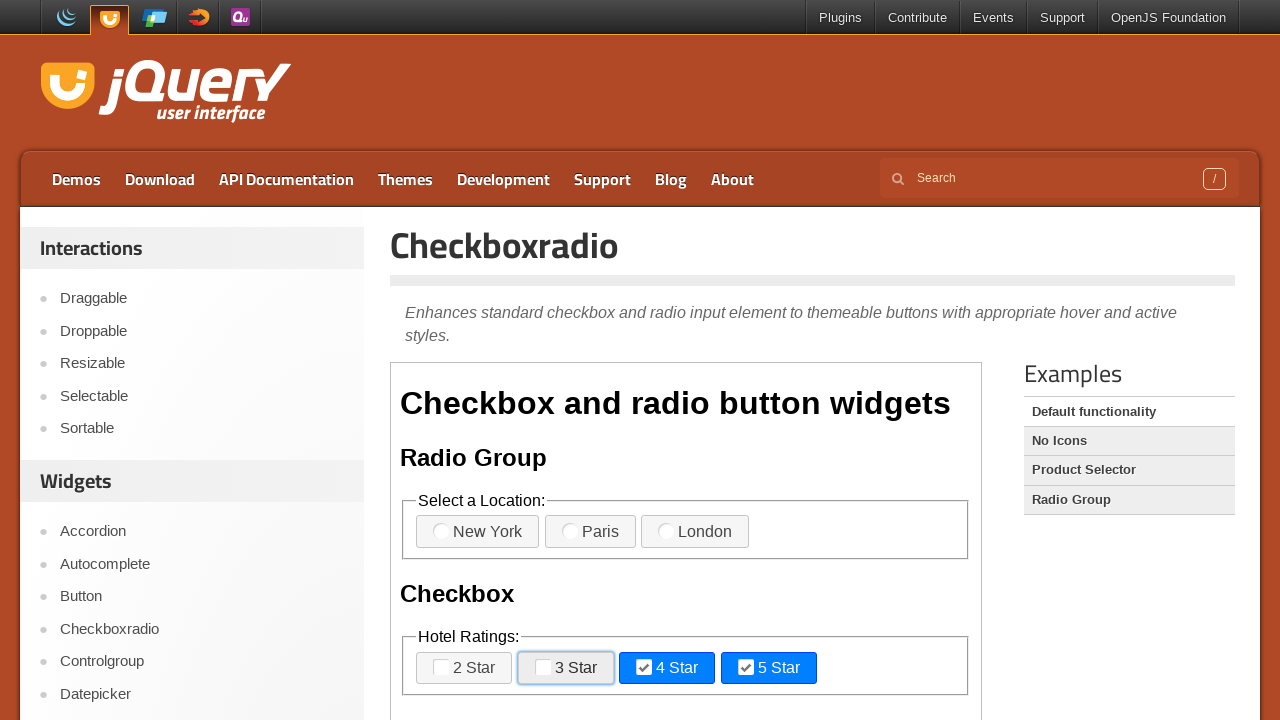

Iteration 8: Clicked checkbox 3 (second time) at (667, 668) on xpath=//*[@id='content']/iframe >> internal:control=enter-frame >> xpath=//label
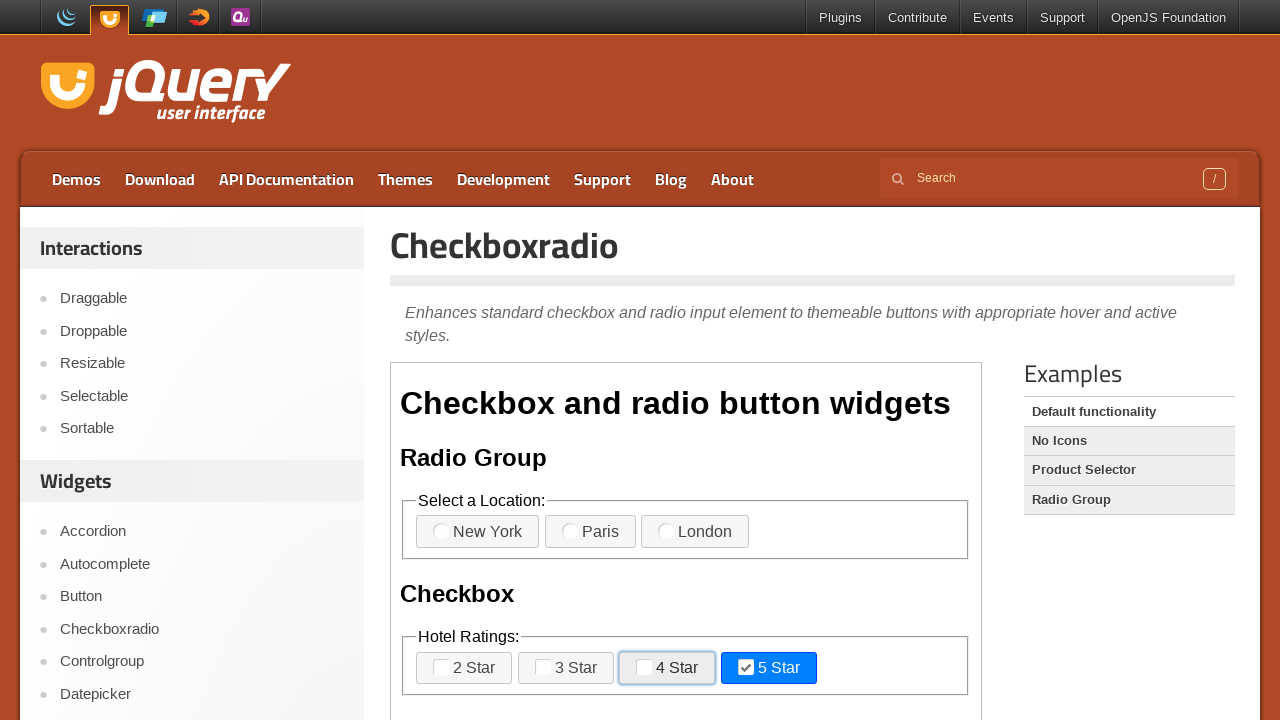

Iteration 8: Clicked checkbox 4 (second time) at (769, 668) on xpath=//*[@id='content']/iframe >> internal:control=enter-frame >> xpath=//label
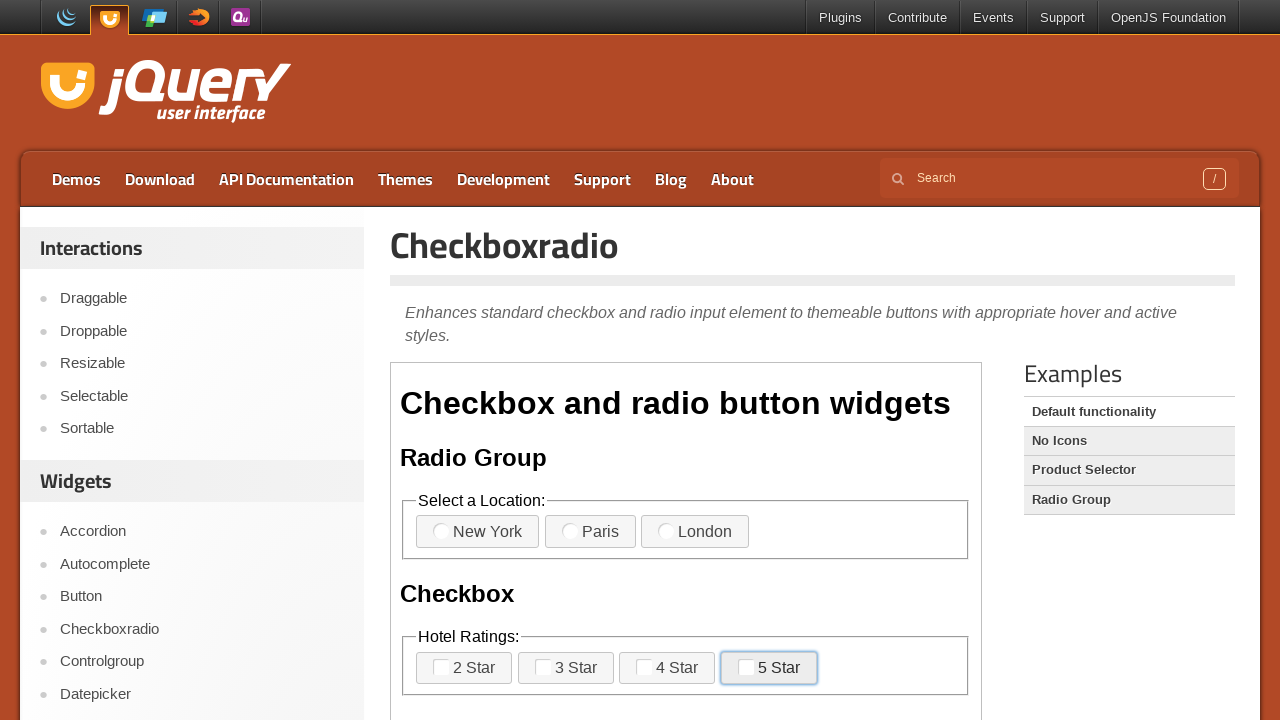

Iteration 8: Waited 1 second before next iteration
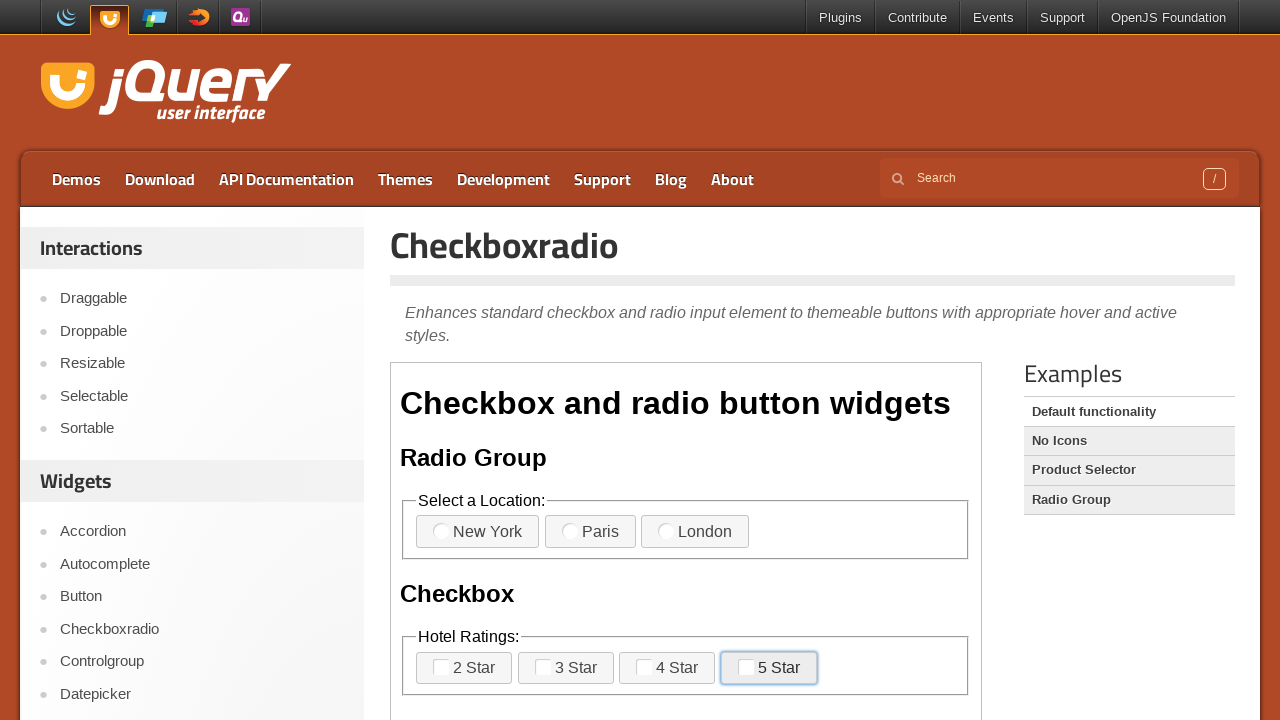

Iteration 9: Clicked checkbox 1 (first time) at (464, 668) on xpath=//*[@id='content']/iframe >> internal:control=enter-frame >> xpath=//label
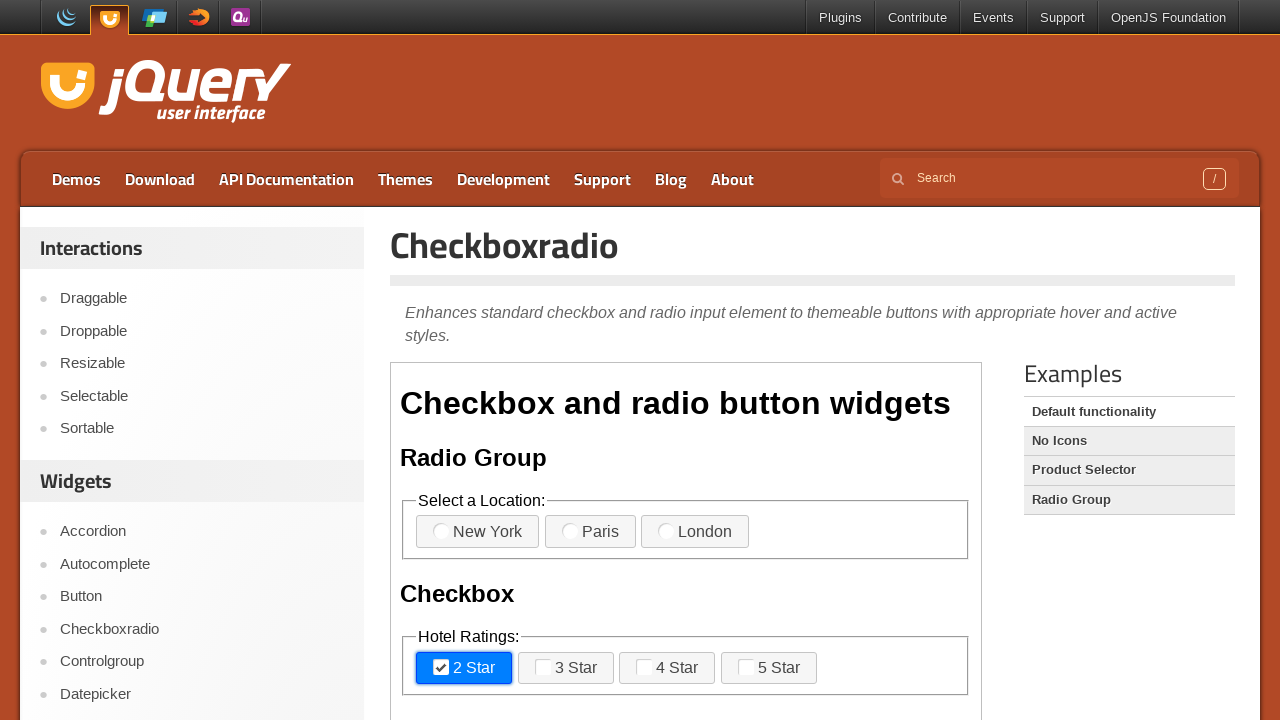

Iteration 9: Clicked checkbox 2 (first time) at (566, 668) on xpath=//*[@id='content']/iframe >> internal:control=enter-frame >> xpath=//label
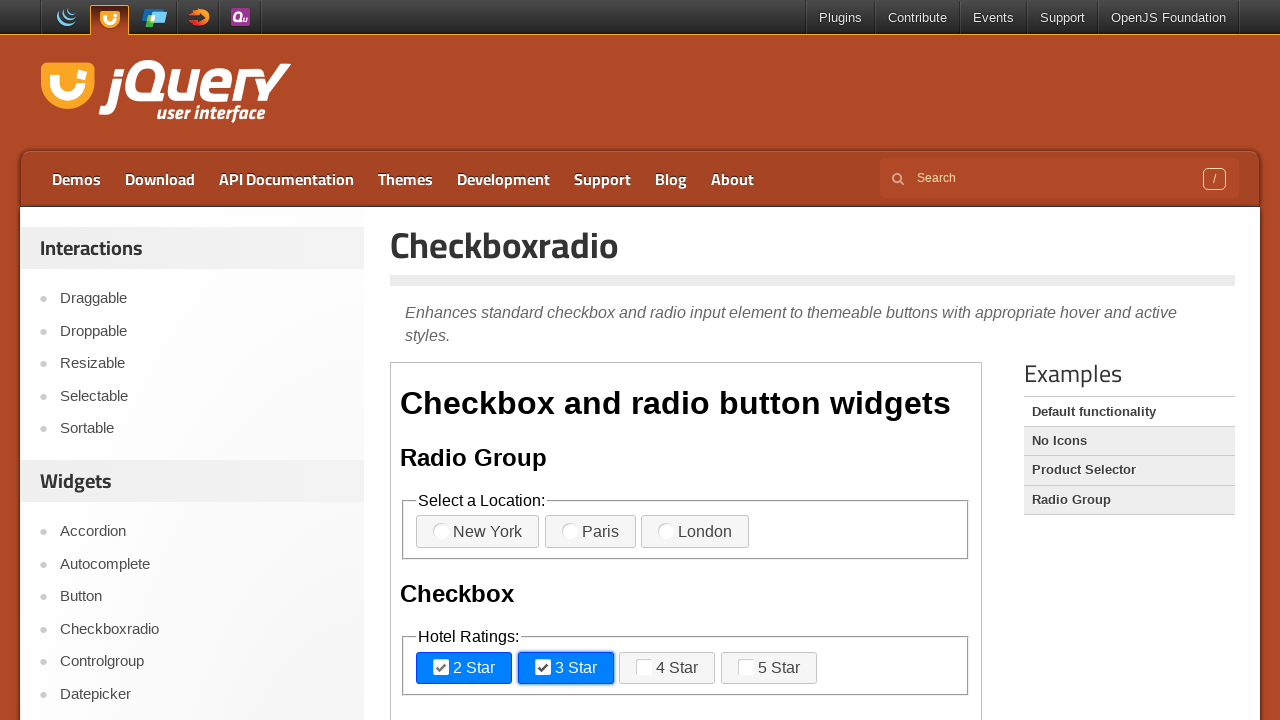

Iteration 9: Clicked checkbox 3 (first time) at (667, 668) on xpath=//*[@id='content']/iframe >> internal:control=enter-frame >> xpath=//label
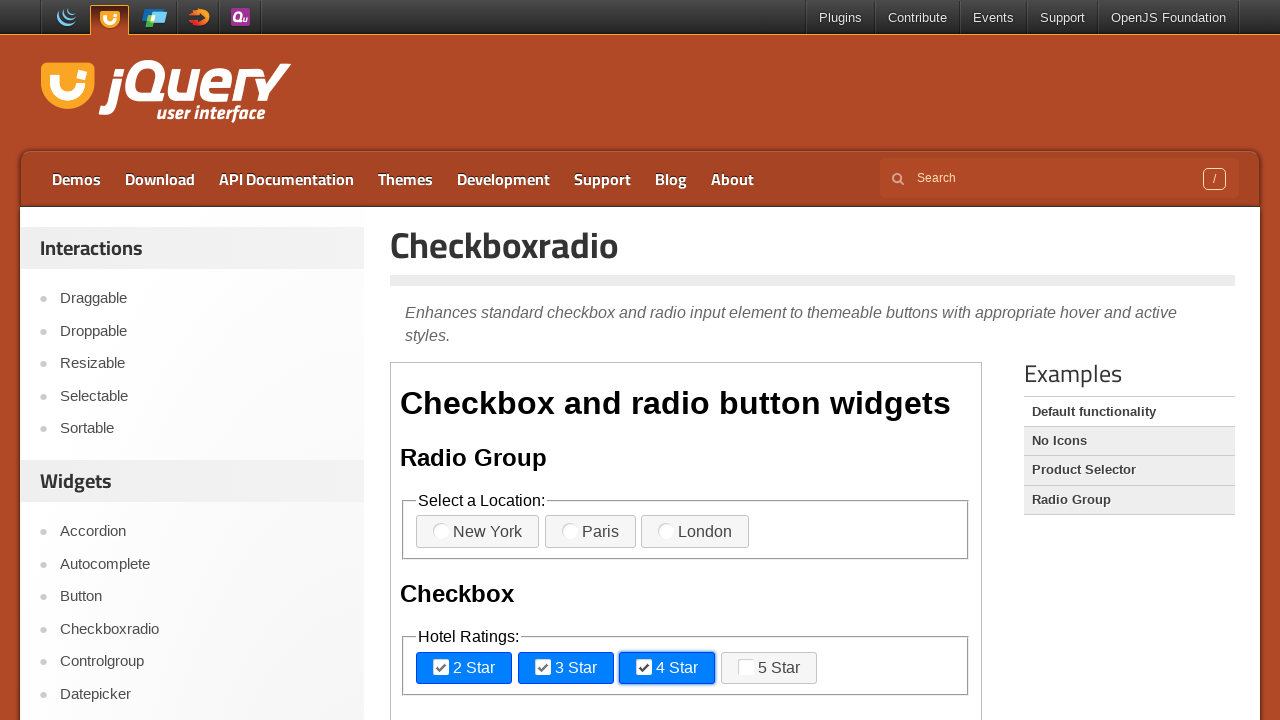

Iteration 9: Clicked checkbox 4 (first time) at (769, 668) on xpath=//*[@id='content']/iframe >> internal:control=enter-frame >> xpath=//label
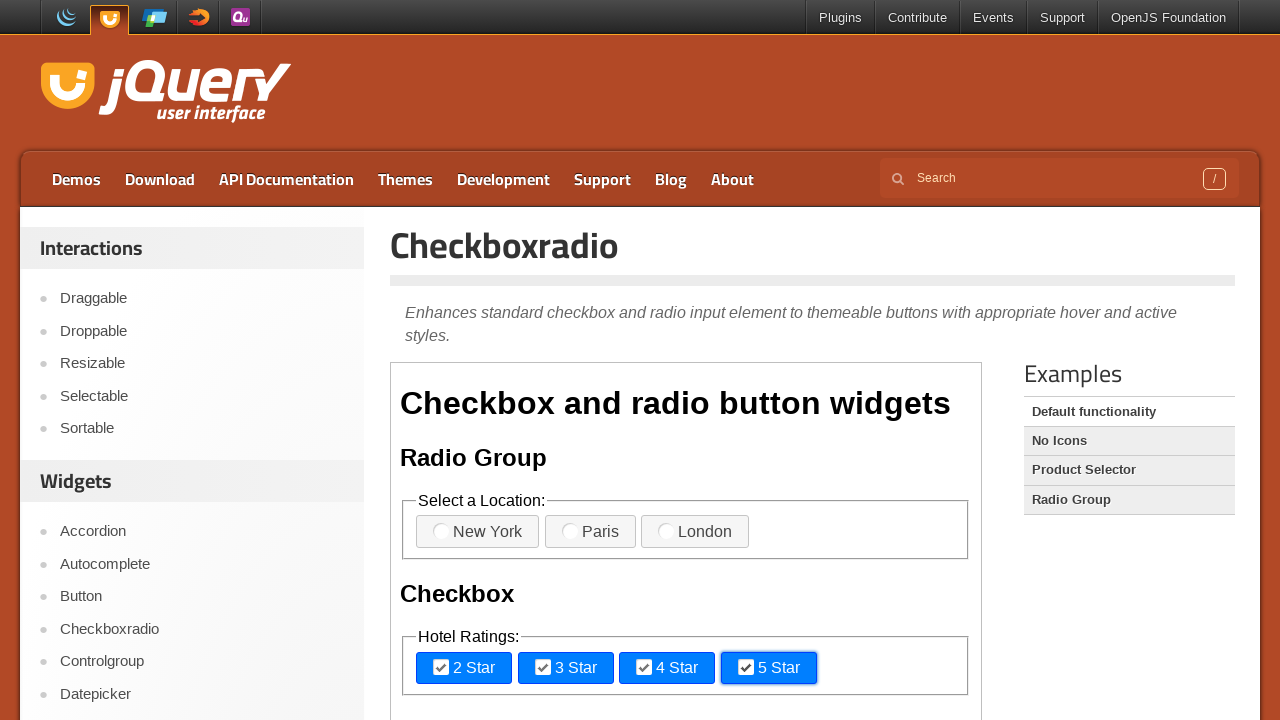

Iteration 9: Clicked checkbox 1 (second time) at (464, 668) on xpath=//*[@id='content']/iframe >> internal:control=enter-frame >> xpath=//label
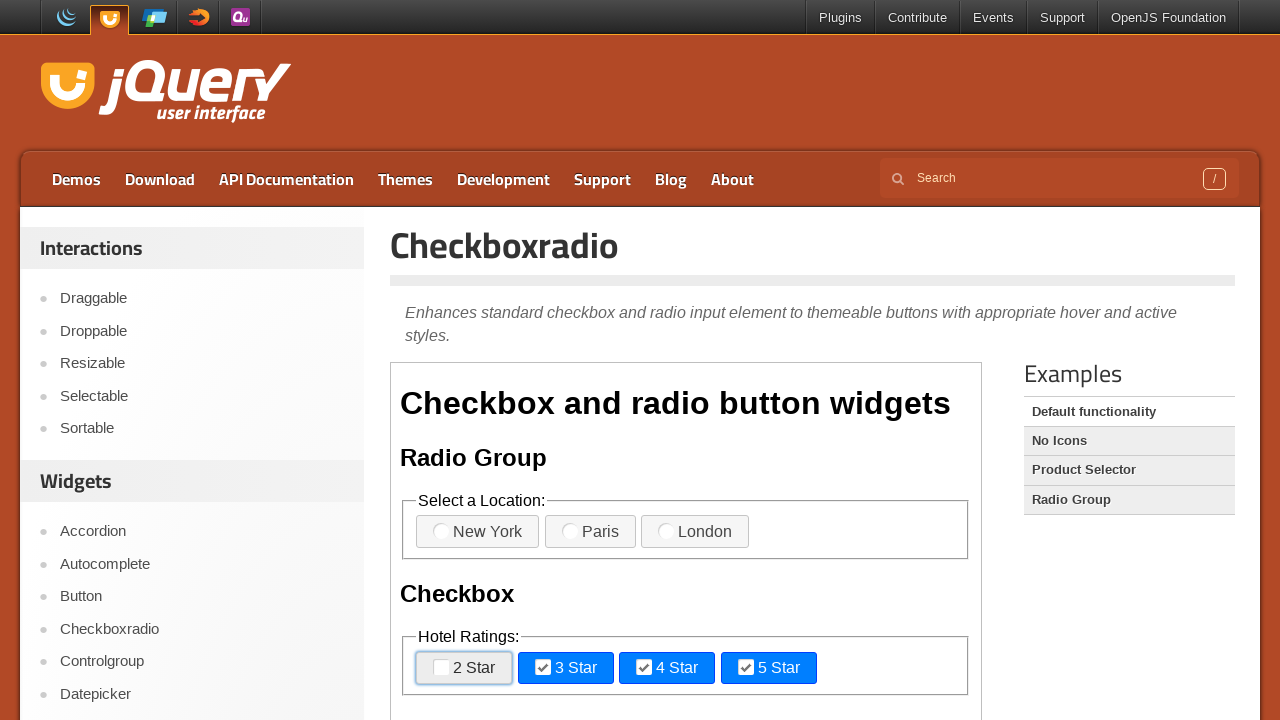

Iteration 9: Clicked checkbox 2 (second time) at (566, 668) on xpath=//*[@id='content']/iframe >> internal:control=enter-frame >> xpath=//label
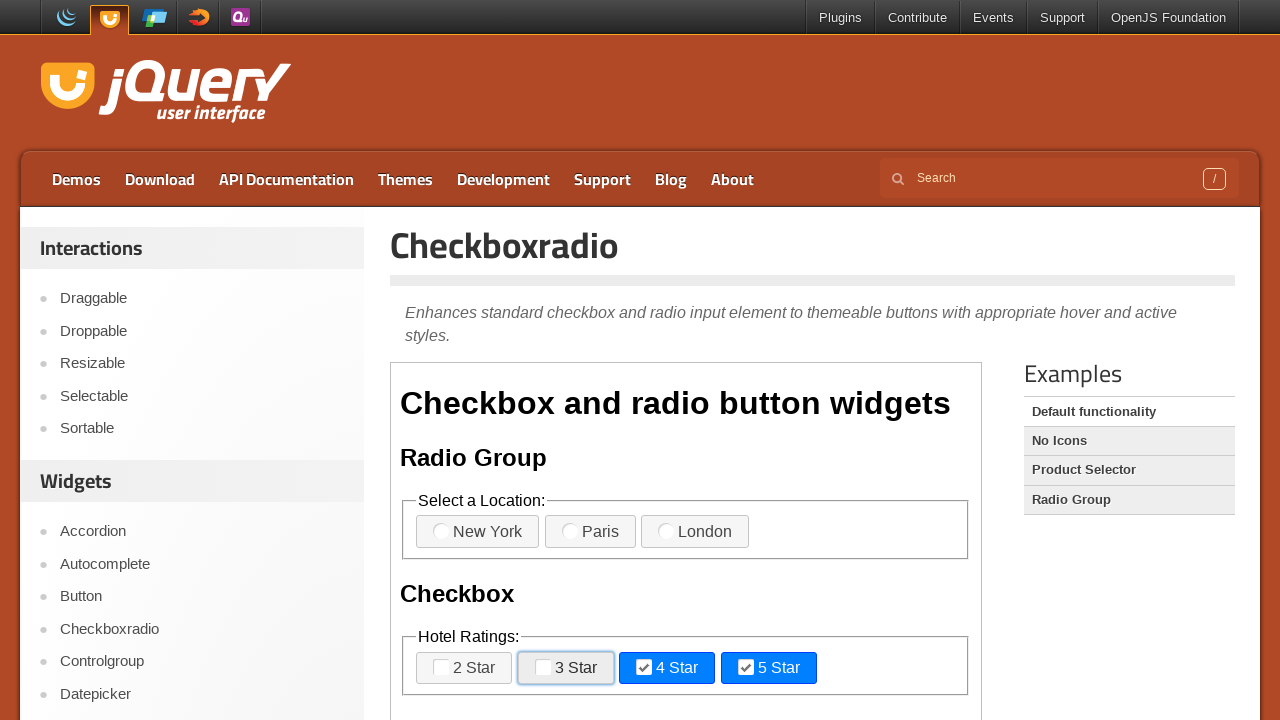

Iteration 9: Clicked checkbox 3 (second time) at (667, 668) on xpath=//*[@id='content']/iframe >> internal:control=enter-frame >> xpath=//label
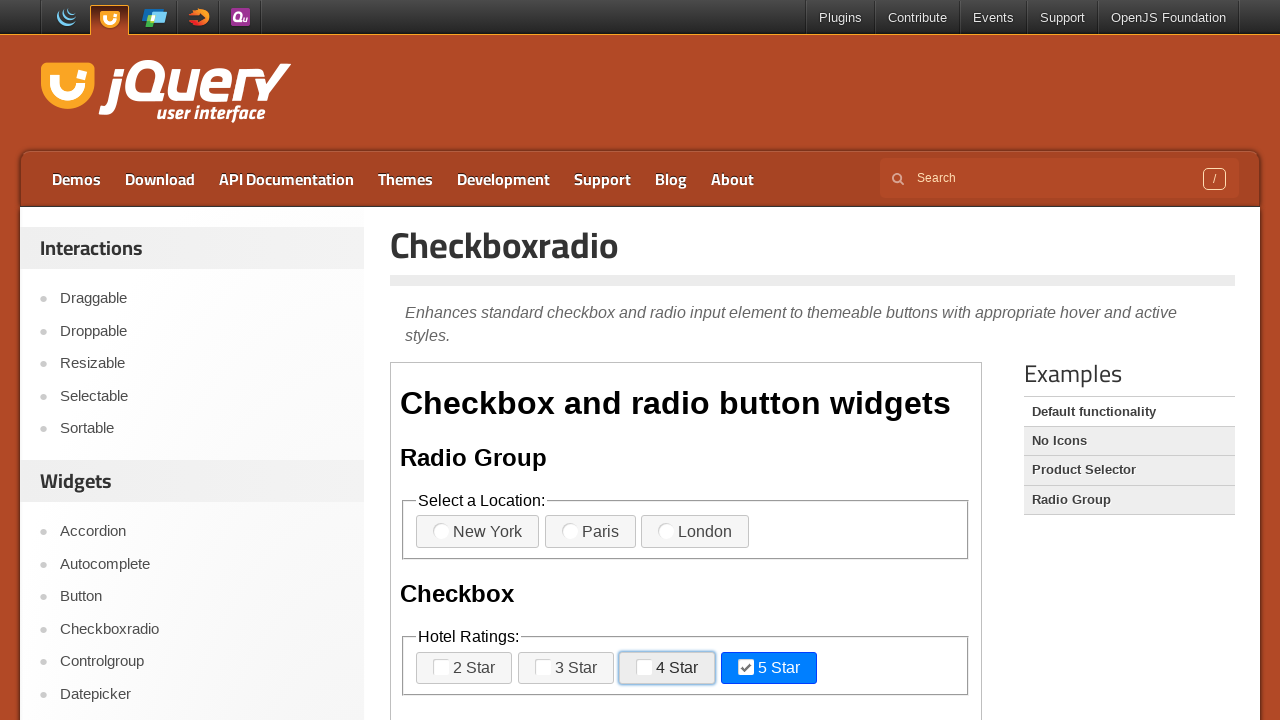

Iteration 9: Clicked checkbox 4 (second time) at (769, 668) on xpath=//*[@id='content']/iframe >> internal:control=enter-frame >> xpath=//label
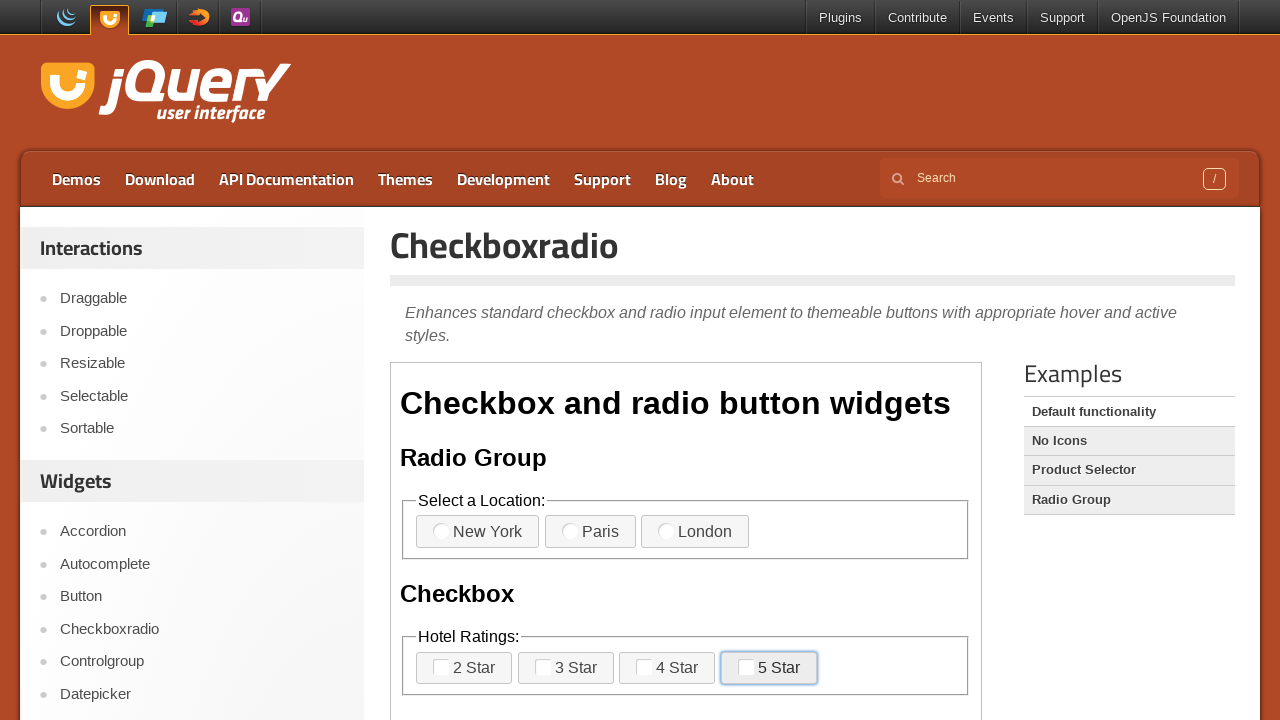

Iteration 9: Waited 1 second before next iteration
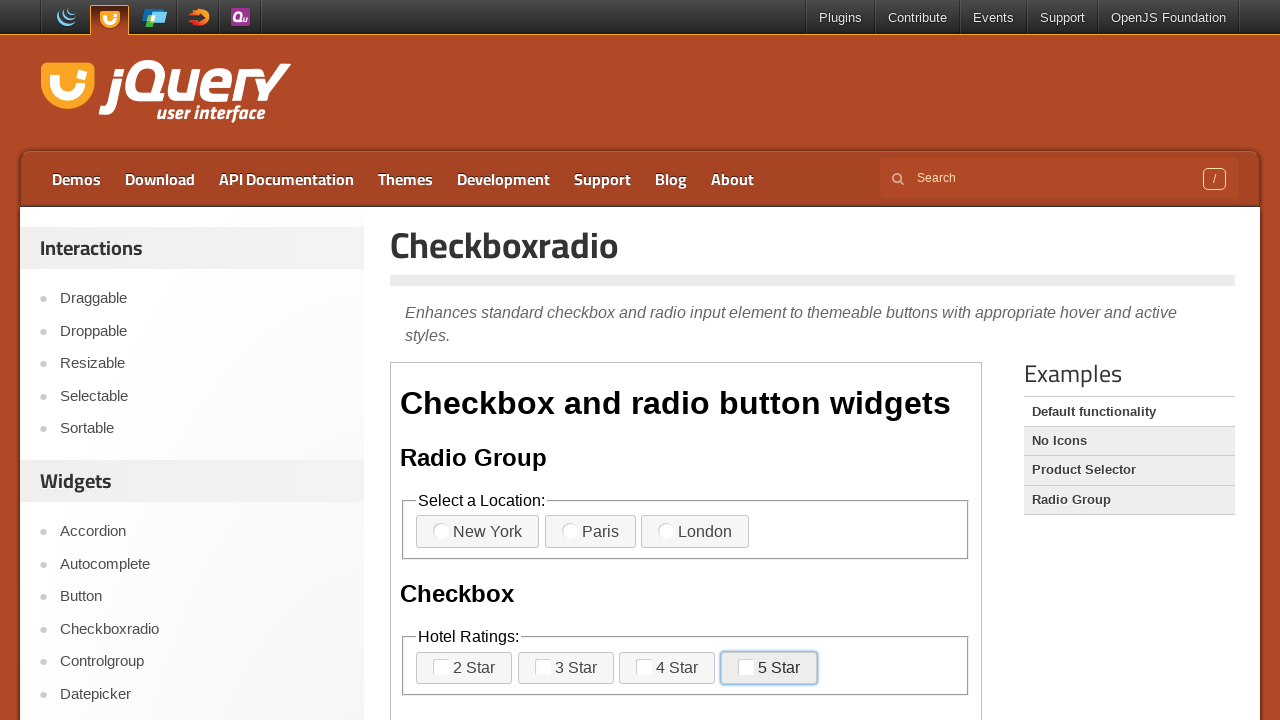

Iteration 10: Clicked checkbox 1 (first time) at (464, 668) on xpath=//*[@id='content']/iframe >> internal:control=enter-frame >> xpath=//label
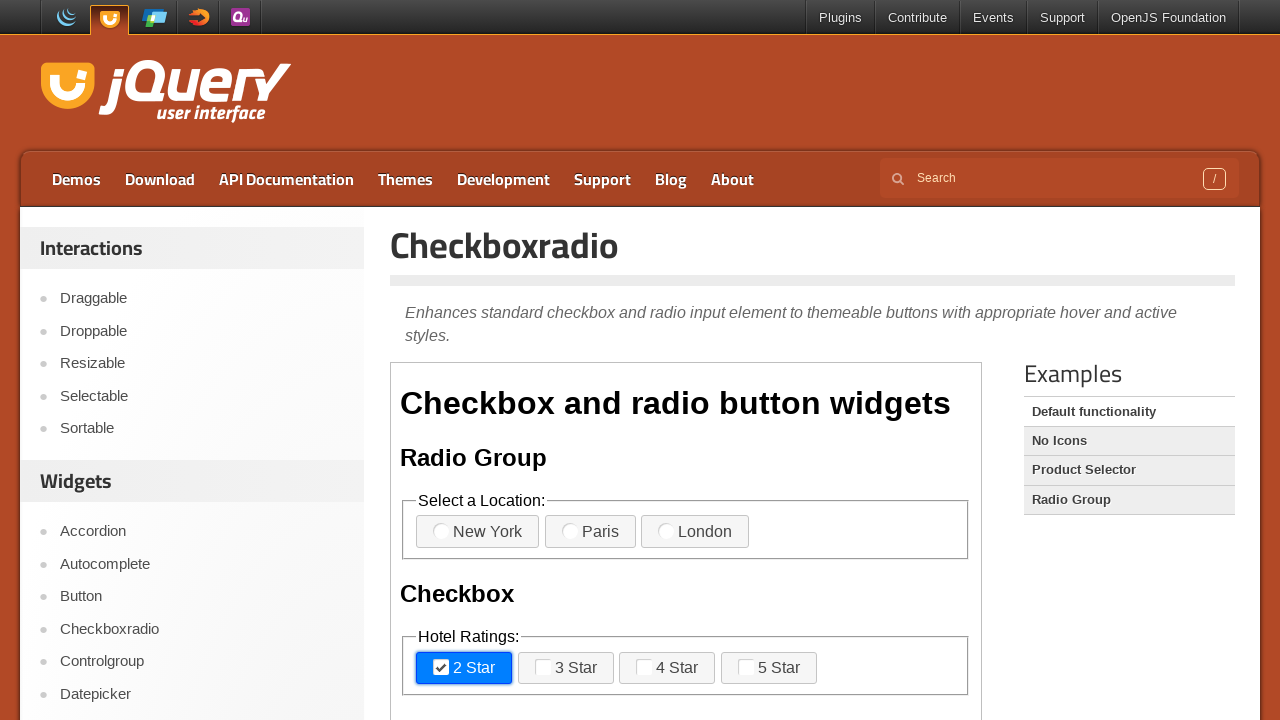

Iteration 10: Clicked checkbox 2 (first time) at (566, 668) on xpath=//*[@id='content']/iframe >> internal:control=enter-frame >> xpath=//label
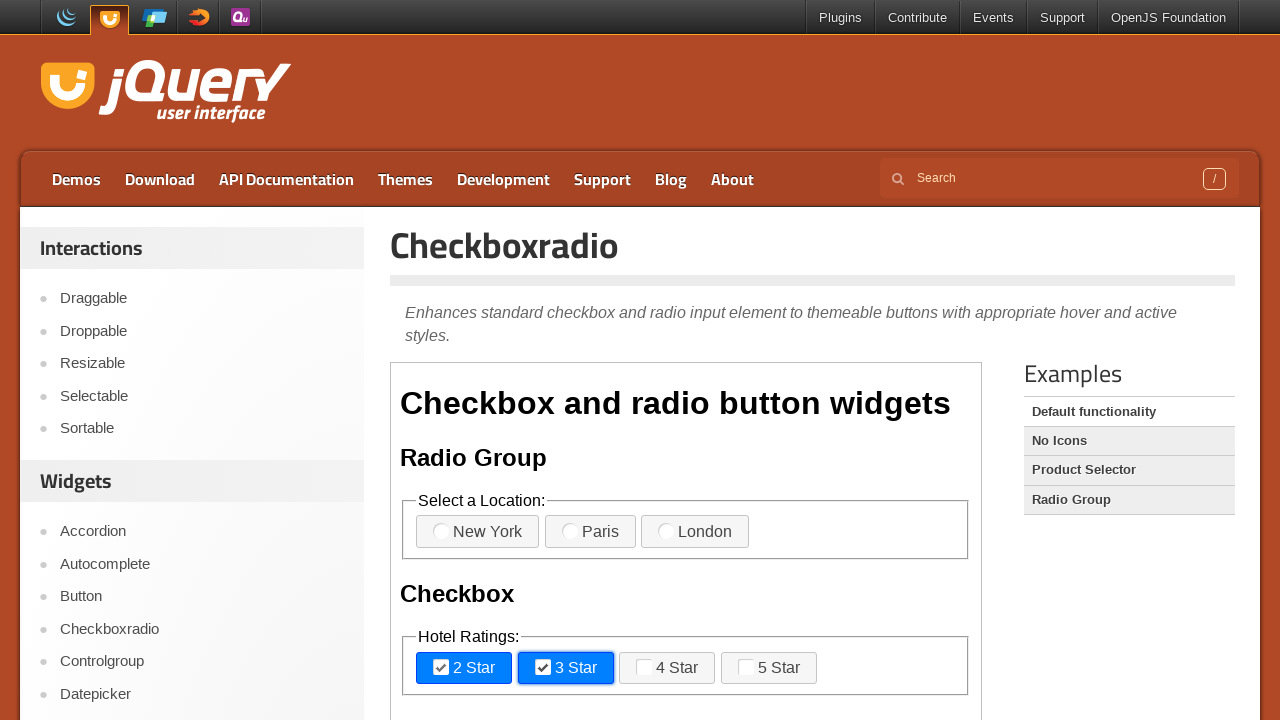

Iteration 10: Clicked checkbox 3 (first time) at (667, 668) on xpath=//*[@id='content']/iframe >> internal:control=enter-frame >> xpath=//label
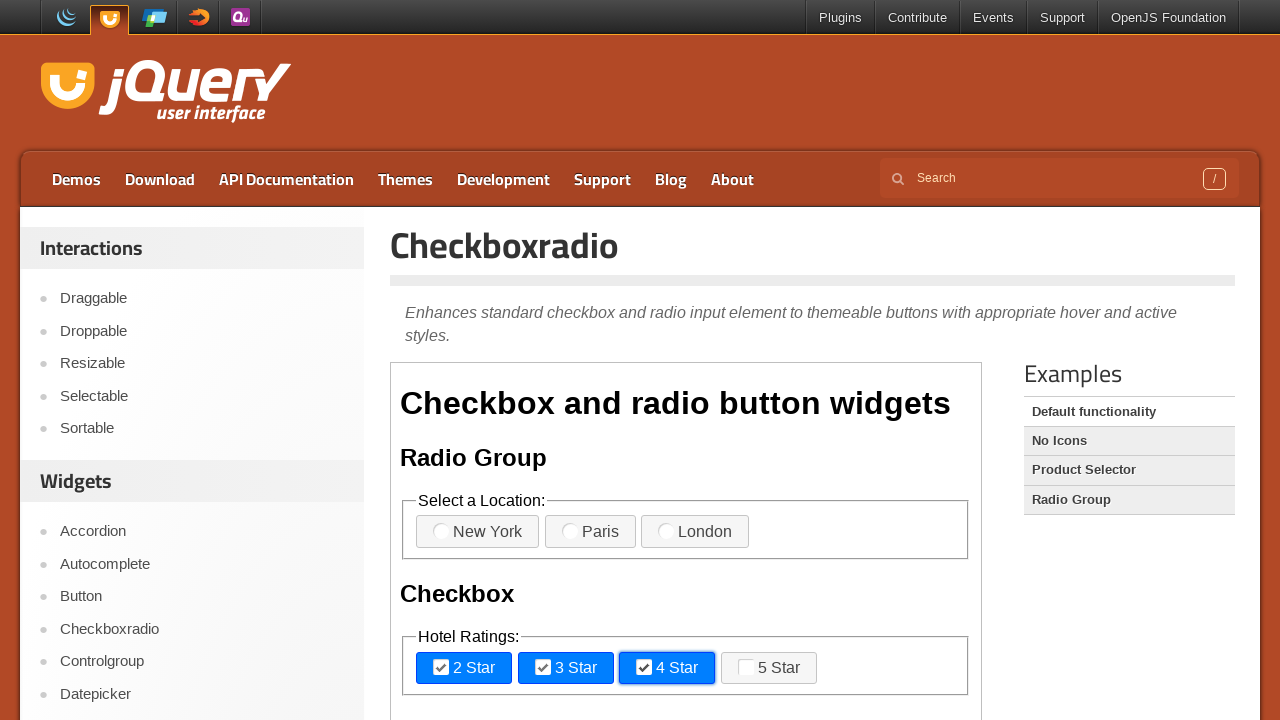

Iteration 10: Clicked checkbox 4 (first time) at (769, 668) on xpath=//*[@id='content']/iframe >> internal:control=enter-frame >> xpath=//label
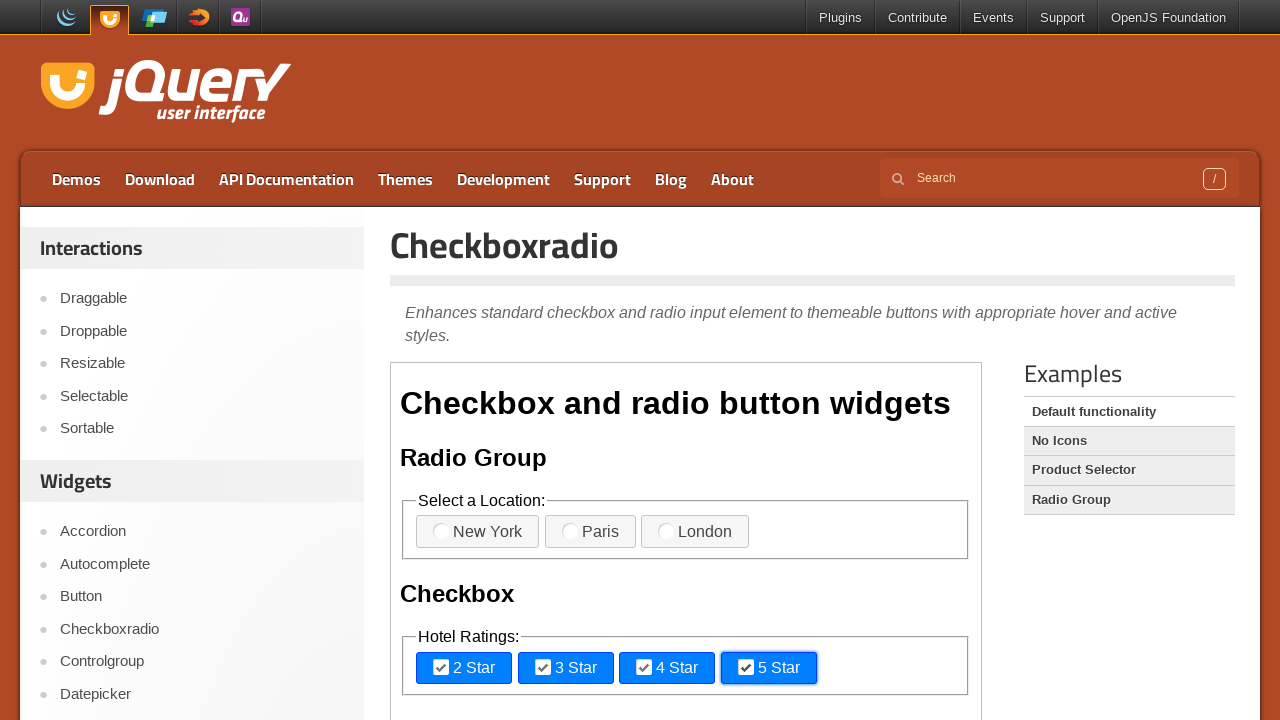

Iteration 10: Clicked checkbox 1 (second time) at (464, 668) on xpath=//*[@id='content']/iframe >> internal:control=enter-frame >> xpath=//label
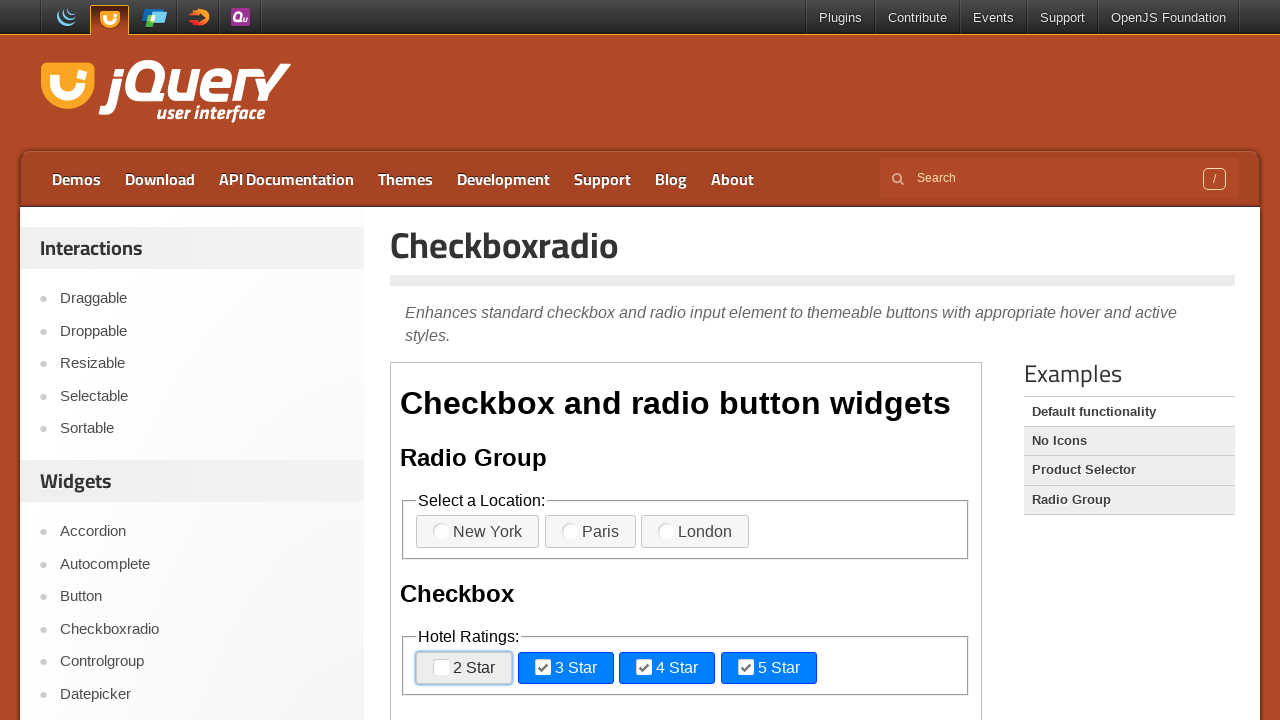

Iteration 10: Clicked checkbox 2 (second time) at (566, 668) on xpath=//*[@id='content']/iframe >> internal:control=enter-frame >> xpath=//label
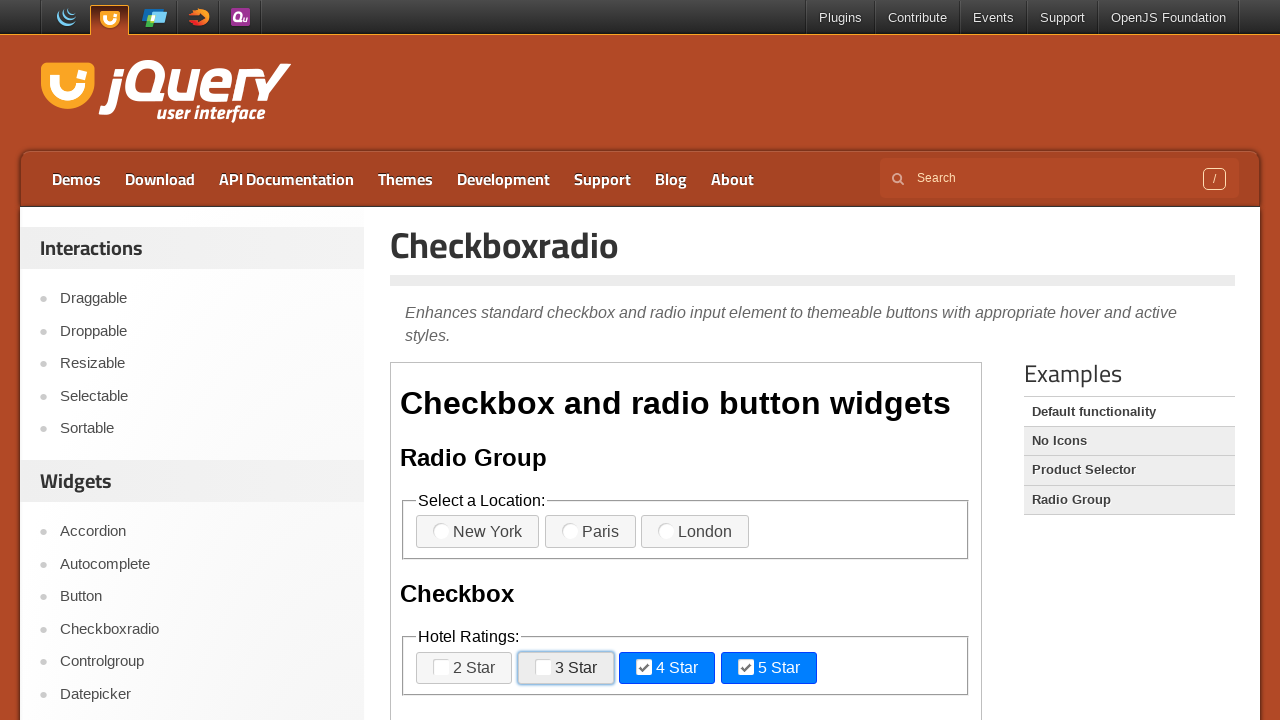

Iteration 10: Clicked checkbox 3 (second time) at (667, 668) on xpath=//*[@id='content']/iframe >> internal:control=enter-frame >> xpath=//label
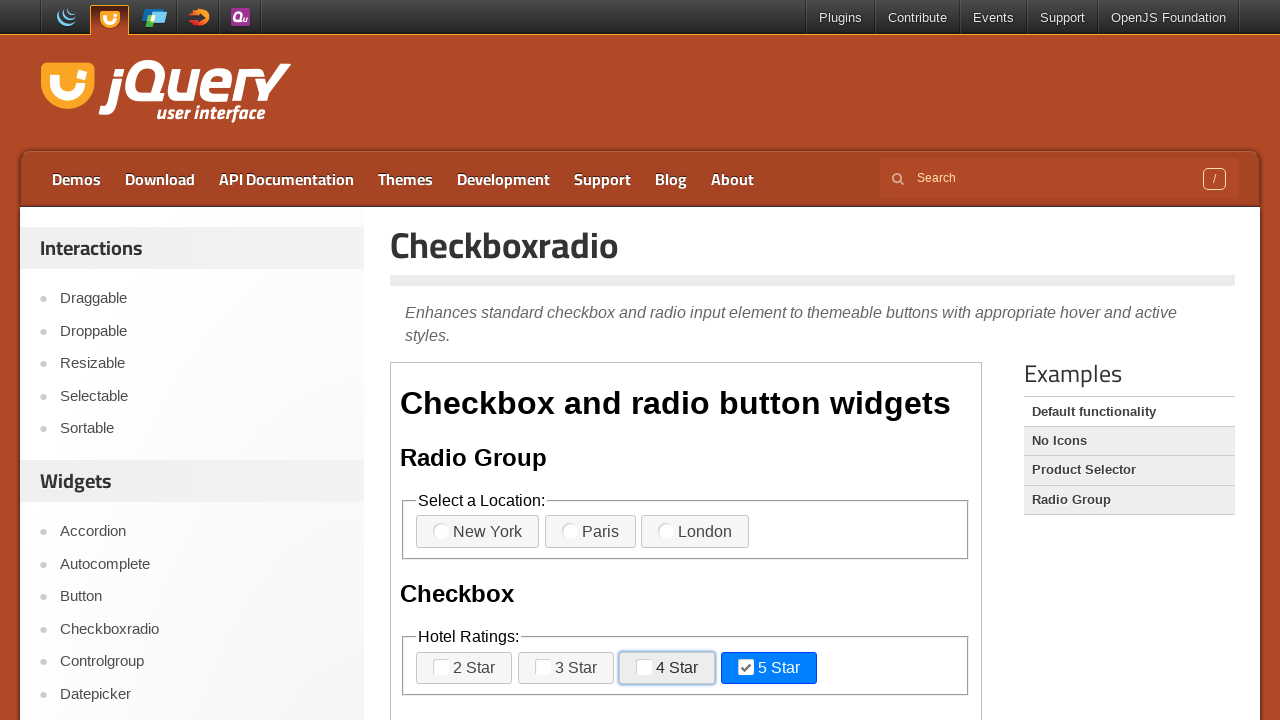

Iteration 10: Clicked checkbox 4 (second time) at (769, 668) on xpath=//*[@id='content']/iframe >> internal:control=enter-frame >> xpath=//label
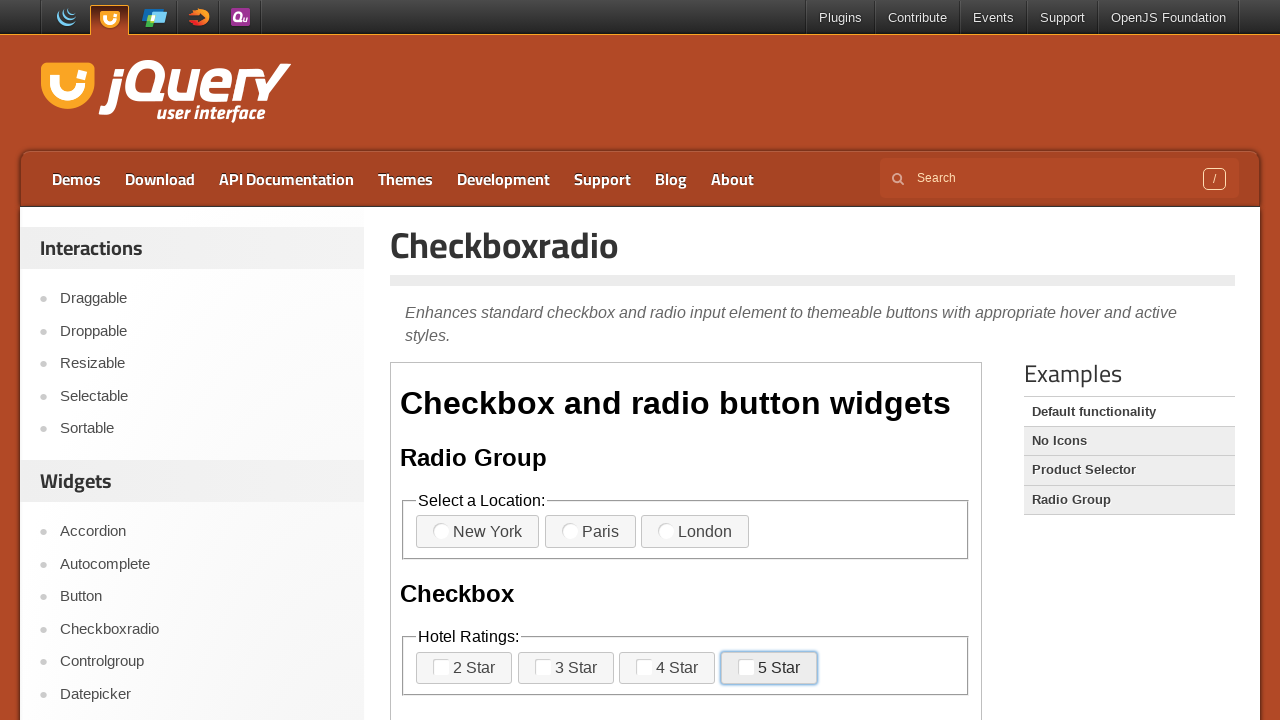

Iteration 10: Waited 1 second before next iteration
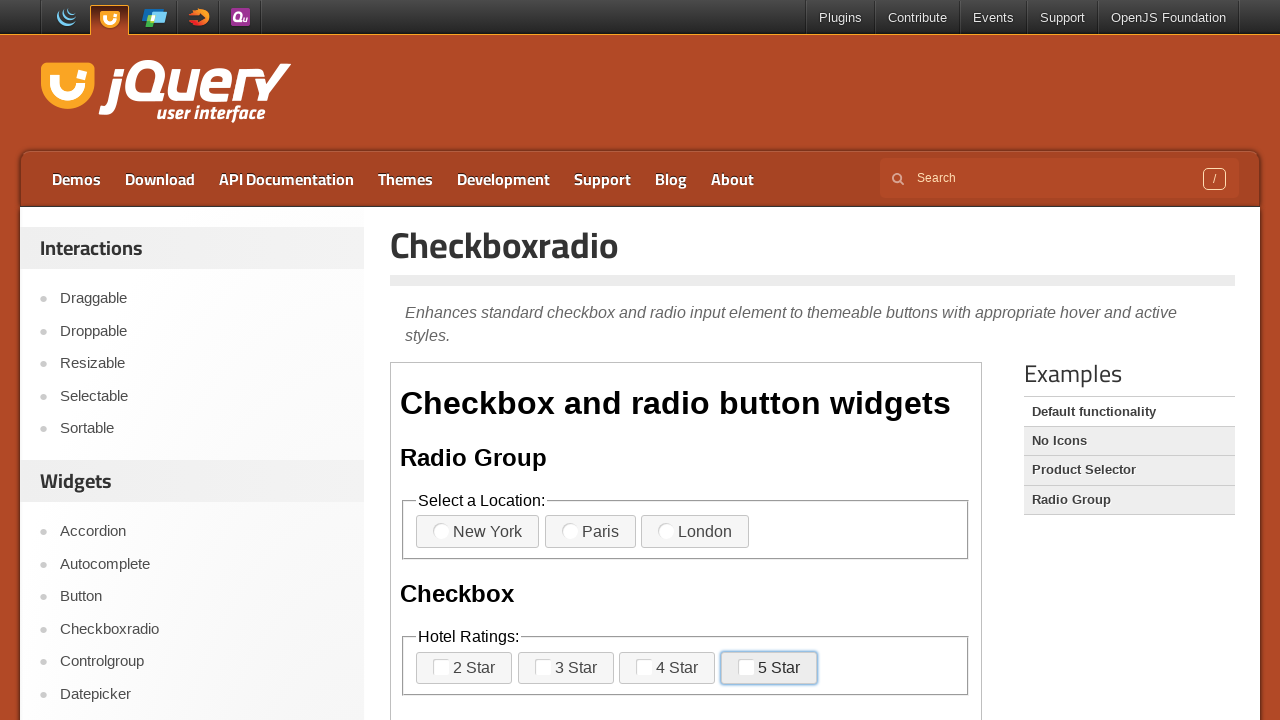

Iteration 11: Clicked checkbox 1 (first time) at (464, 668) on xpath=//*[@id='content']/iframe >> internal:control=enter-frame >> xpath=//label
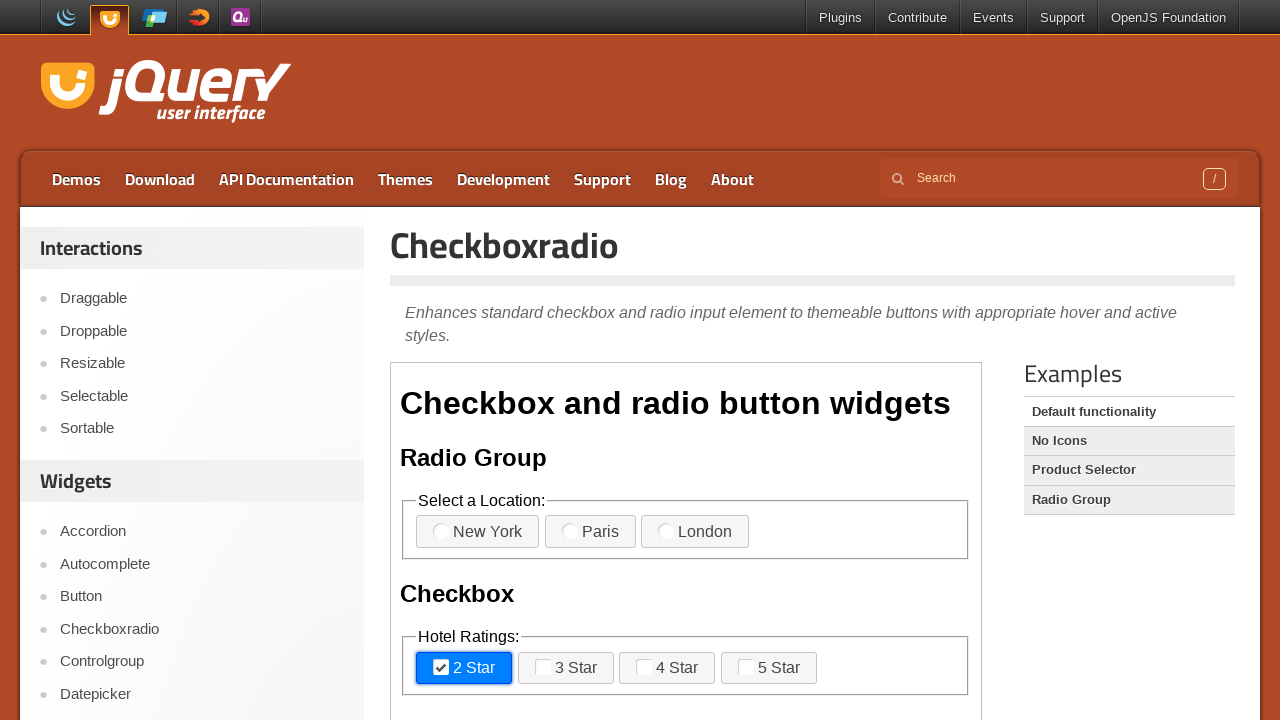

Iteration 11: Clicked checkbox 2 (first time) at (566, 668) on xpath=//*[@id='content']/iframe >> internal:control=enter-frame >> xpath=//label
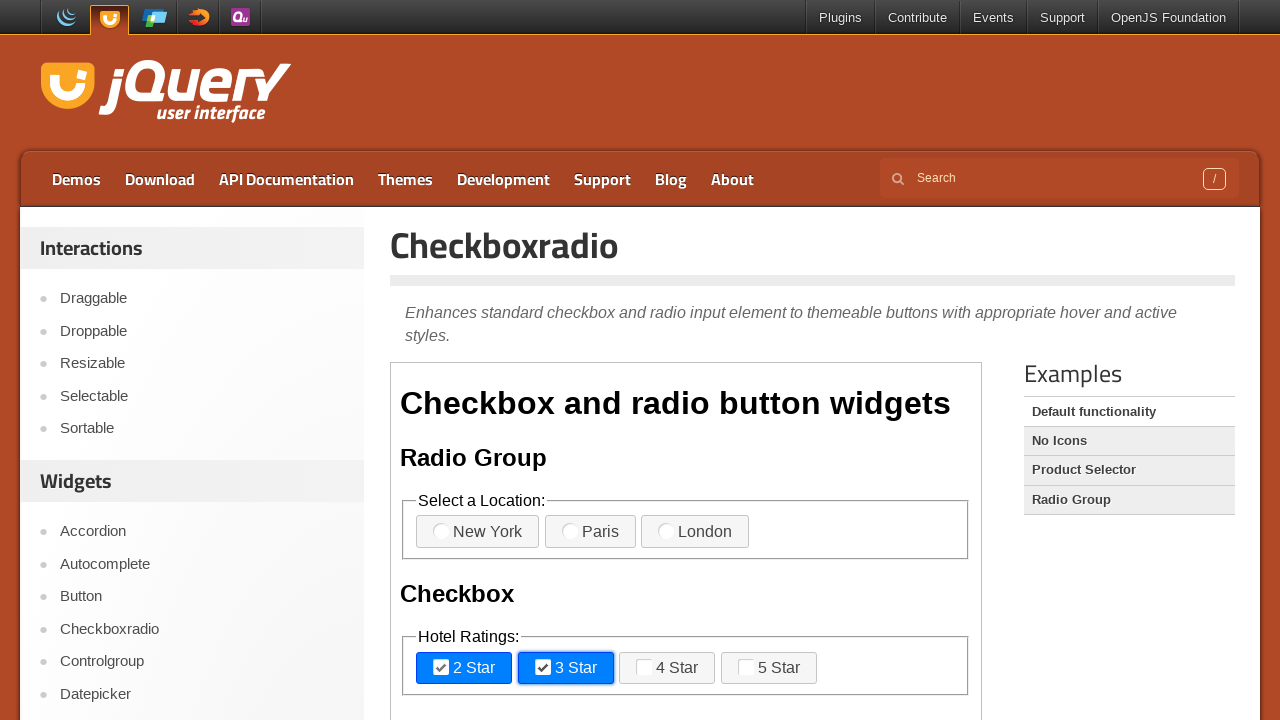

Iteration 11: Clicked checkbox 3 (first time) at (667, 668) on xpath=//*[@id='content']/iframe >> internal:control=enter-frame >> xpath=//label
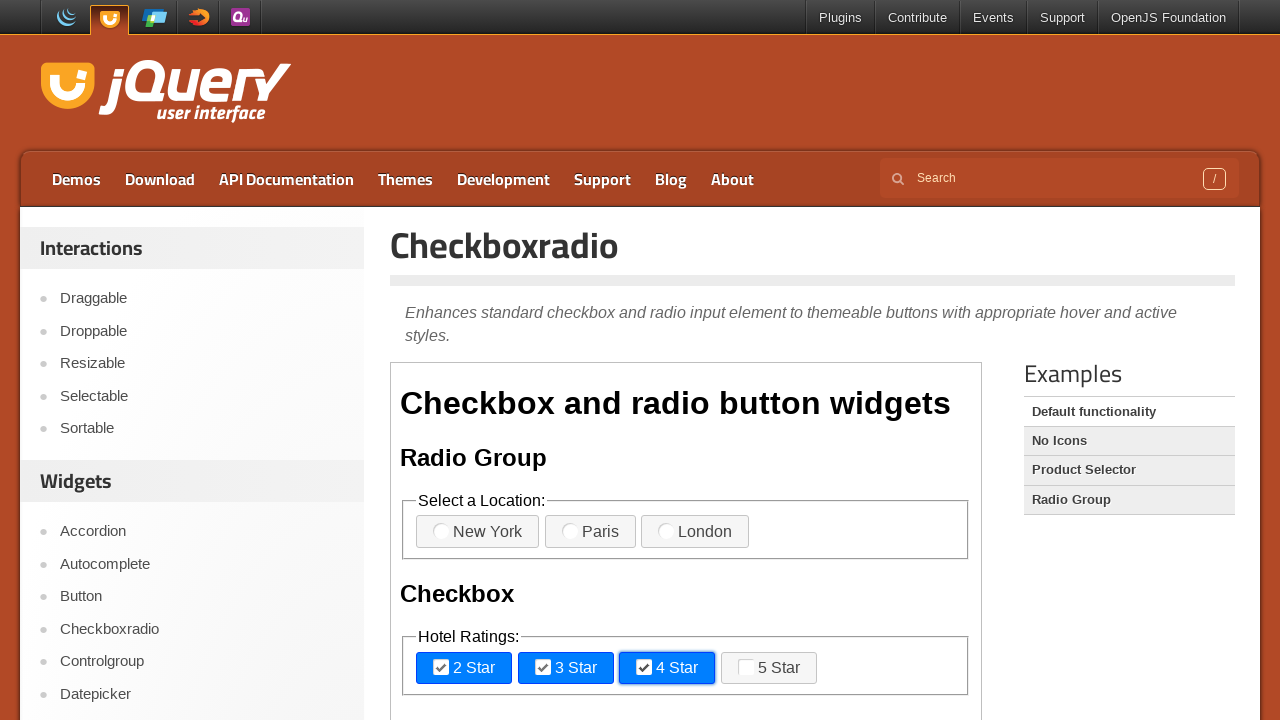

Iteration 11: Clicked checkbox 4 (first time) at (769, 668) on xpath=//*[@id='content']/iframe >> internal:control=enter-frame >> xpath=//label
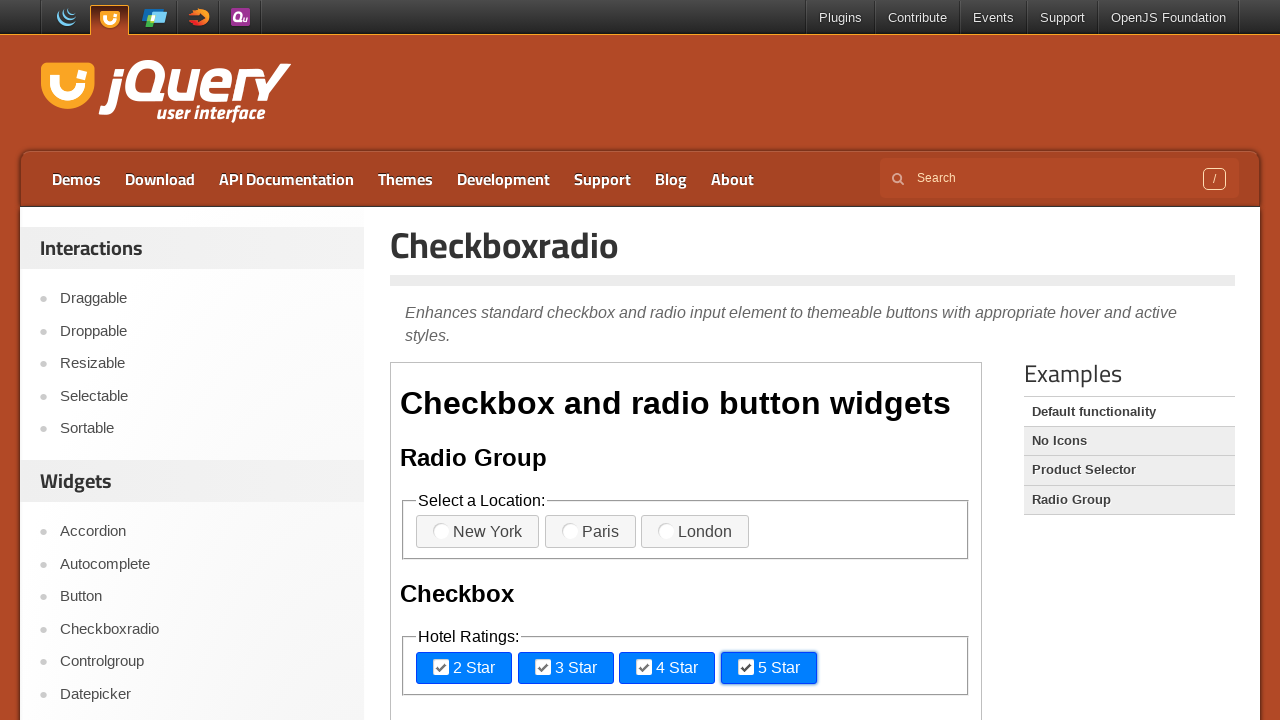

Iteration 11: Clicked checkbox 1 (second time) at (464, 668) on xpath=//*[@id='content']/iframe >> internal:control=enter-frame >> xpath=//label
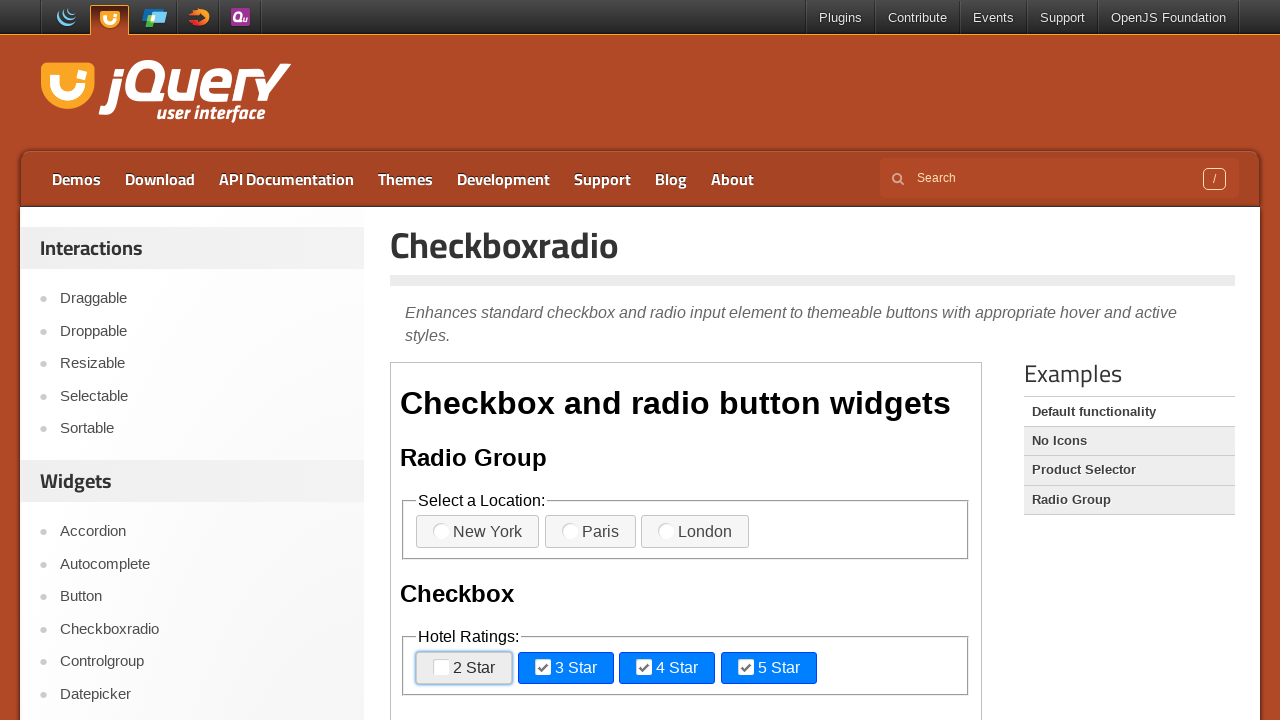

Iteration 11: Clicked checkbox 2 (second time) at (566, 668) on xpath=//*[@id='content']/iframe >> internal:control=enter-frame >> xpath=//label
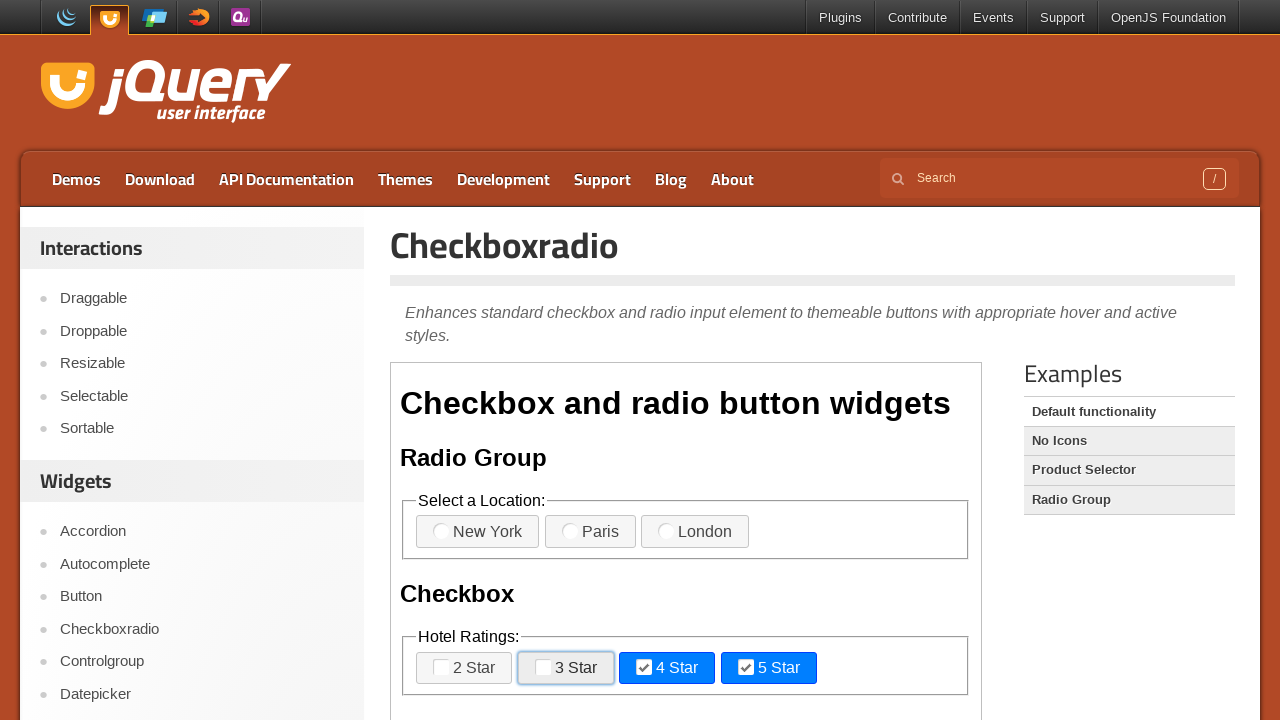

Iteration 11: Clicked checkbox 3 (second time) at (667, 668) on xpath=//*[@id='content']/iframe >> internal:control=enter-frame >> xpath=//label
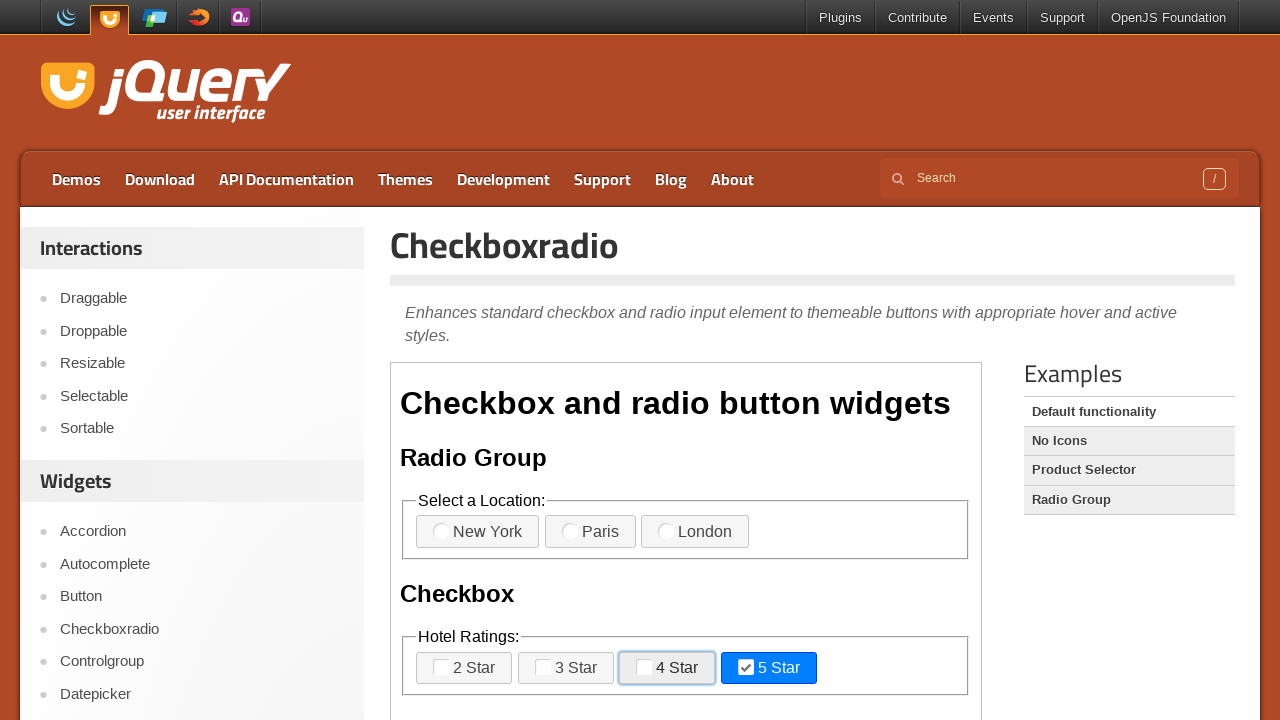

Iteration 11: Clicked checkbox 4 (second time) at (769, 668) on xpath=//*[@id='content']/iframe >> internal:control=enter-frame >> xpath=//label
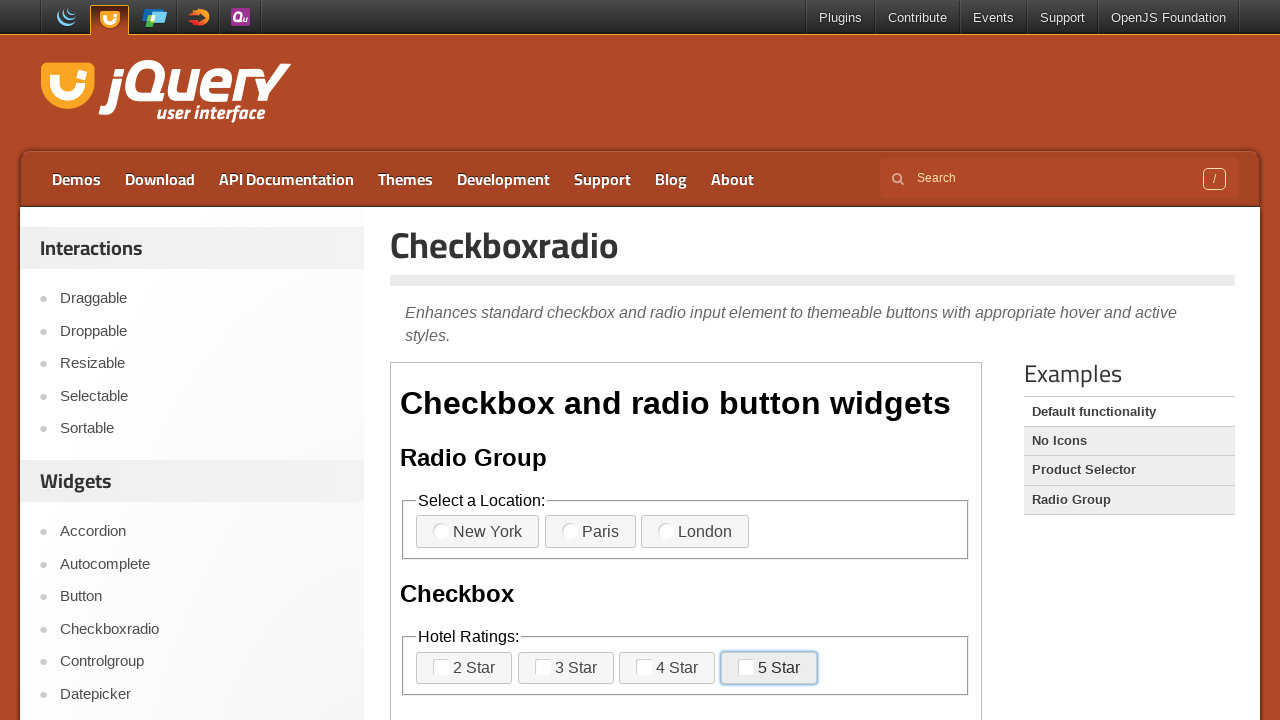

Iteration 11: Waited 1 second before next iteration
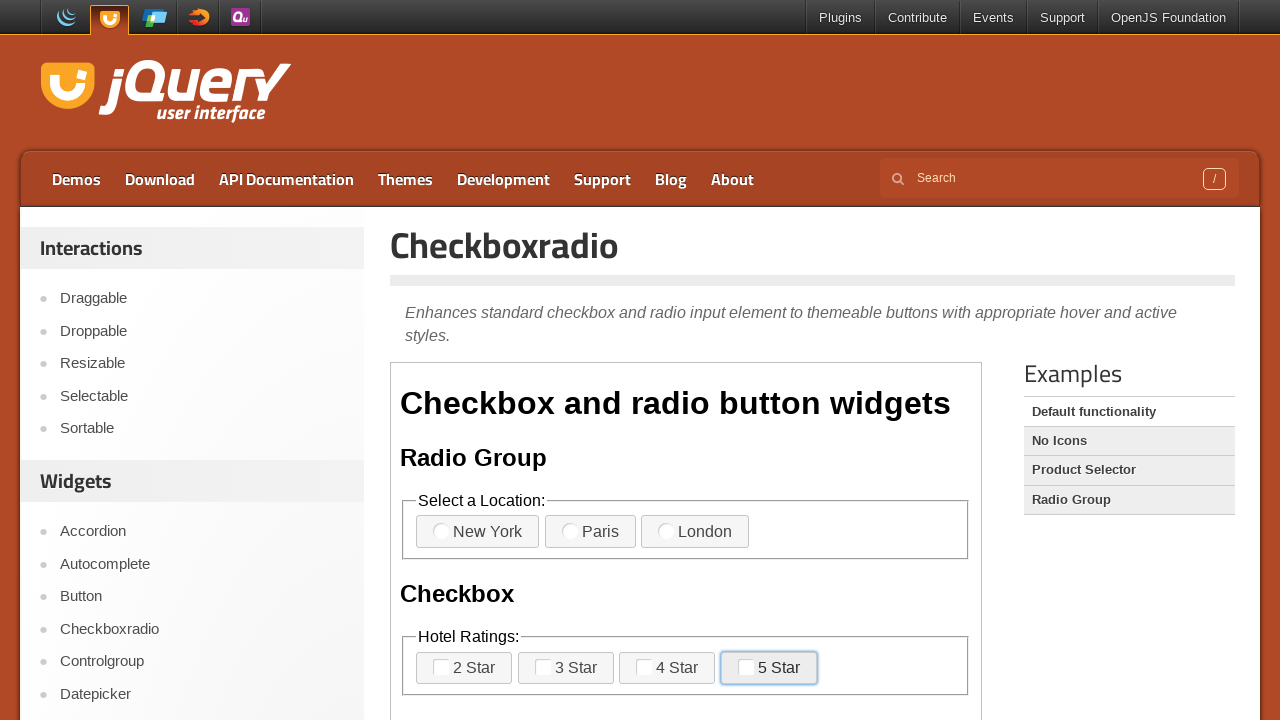

Iteration 12: Clicked checkbox 1 (first time) at (464, 668) on xpath=//*[@id='content']/iframe >> internal:control=enter-frame >> xpath=//label
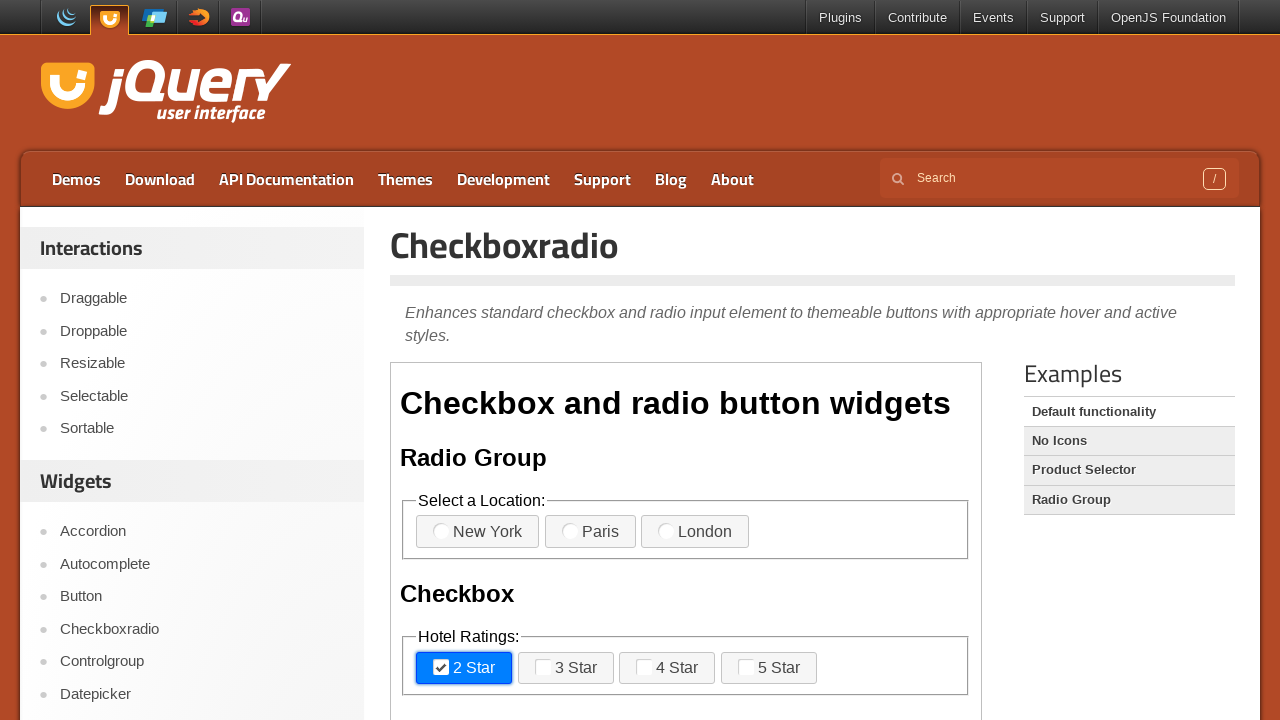

Iteration 12: Clicked checkbox 2 (first time) at (566, 668) on xpath=//*[@id='content']/iframe >> internal:control=enter-frame >> xpath=//label
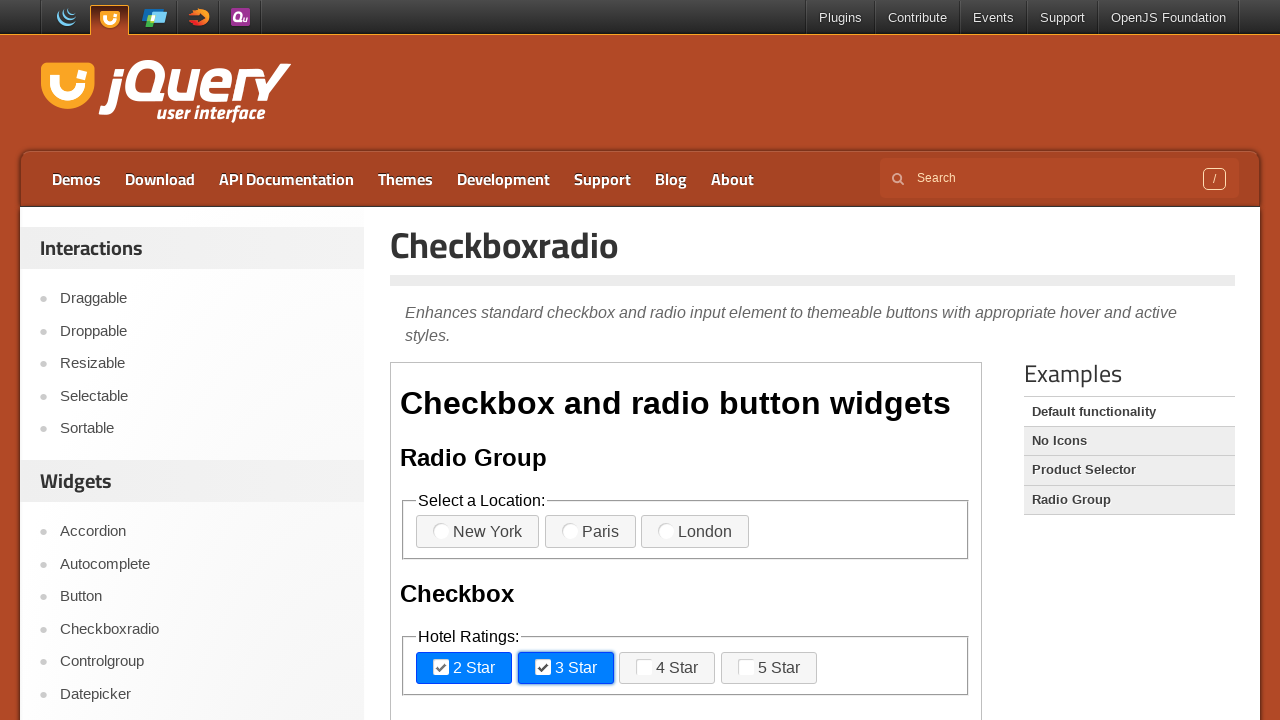

Iteration 12: Clicked checkbox 3 (first time) at (667, 668) on xpath=//*[@id='content']/iframe >> internal:control=enter-frame >> xpath=//label
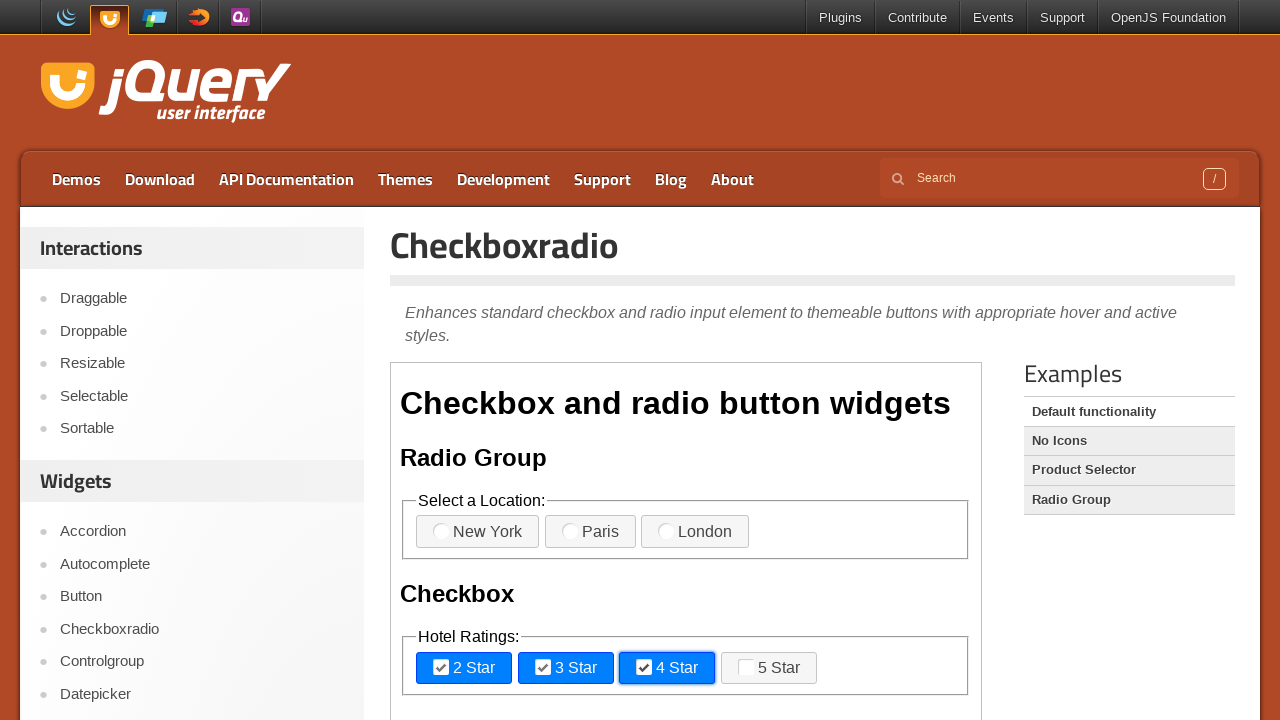

Iteration 12: Clicked checkbox 4 (first time) at (769, 668) on xpath=//*[@id='content']/iframe >> internal:control=enter-frame >> xpath=//label
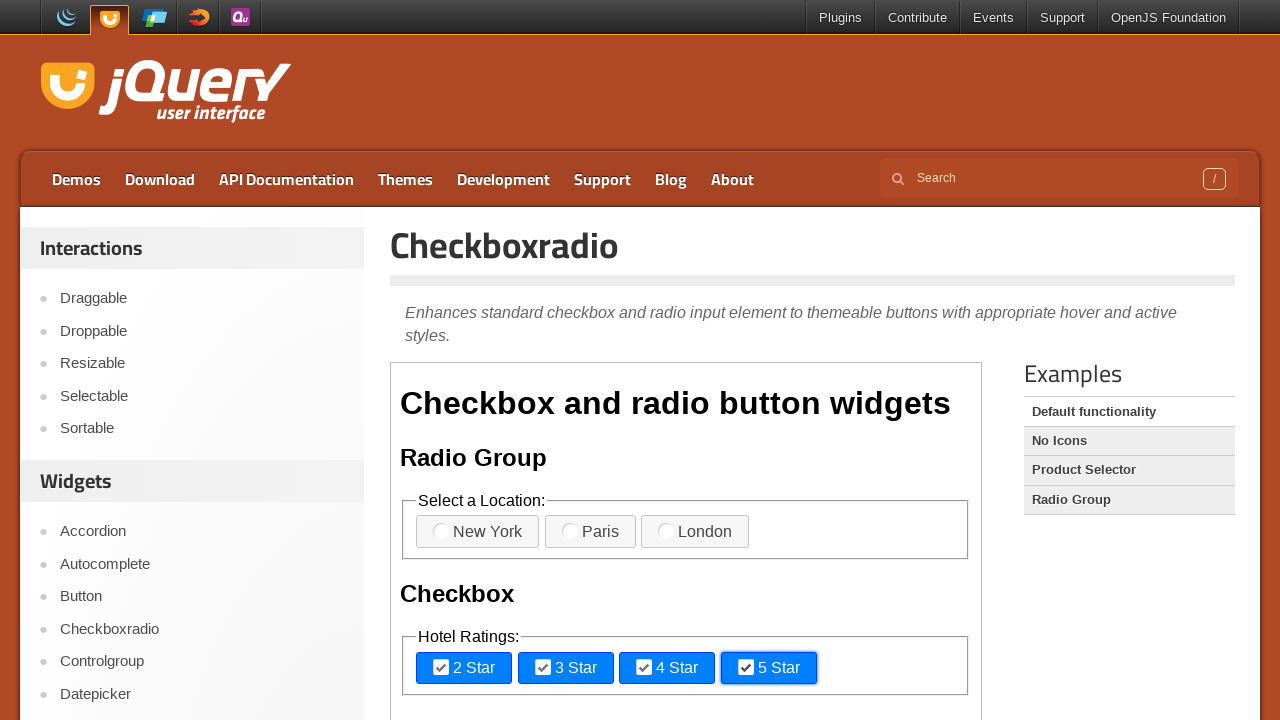

Iteration 12: Clicked checkbox 1 (second time) at (464, 668) on xpath=//*[@id='content']/iframe >> internal:control=enter-frame >> xpath=//label
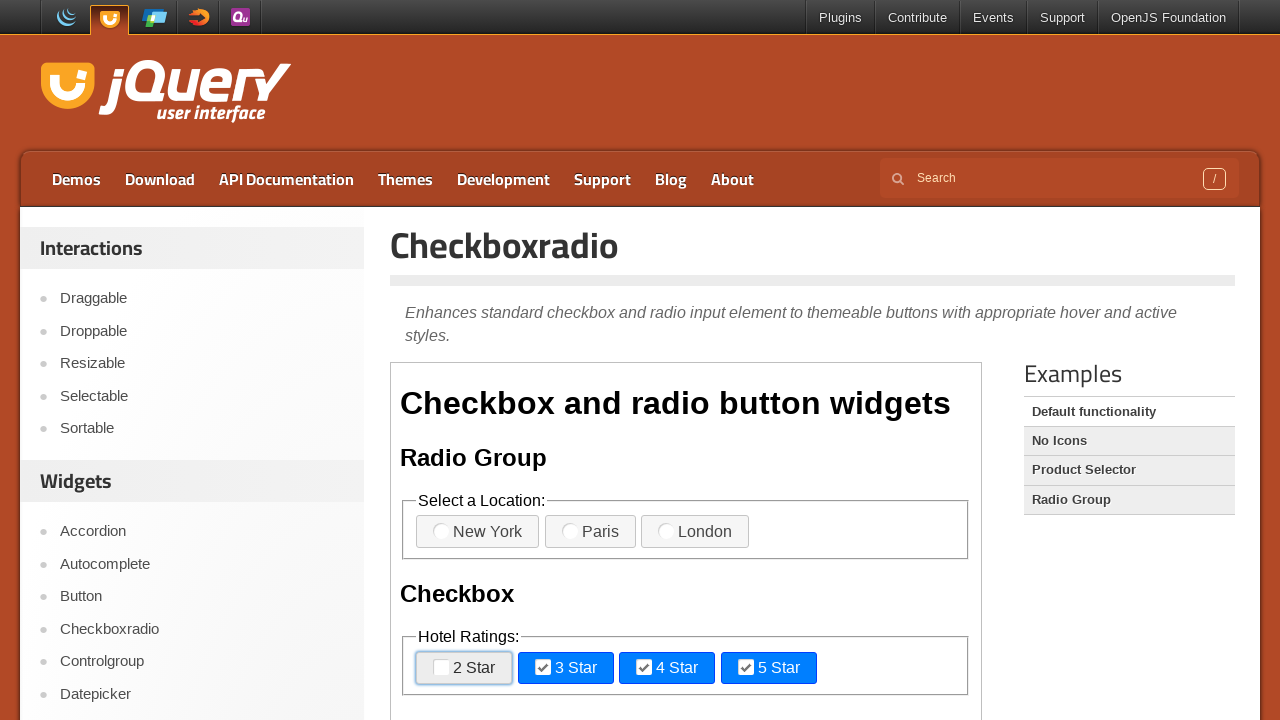

Iteration 12: Clicked checkbox 2 (second time) at (566, 668) on xpath=//*[@id='content']/iframe >> internal:control=enter-frame >> xpath=//label
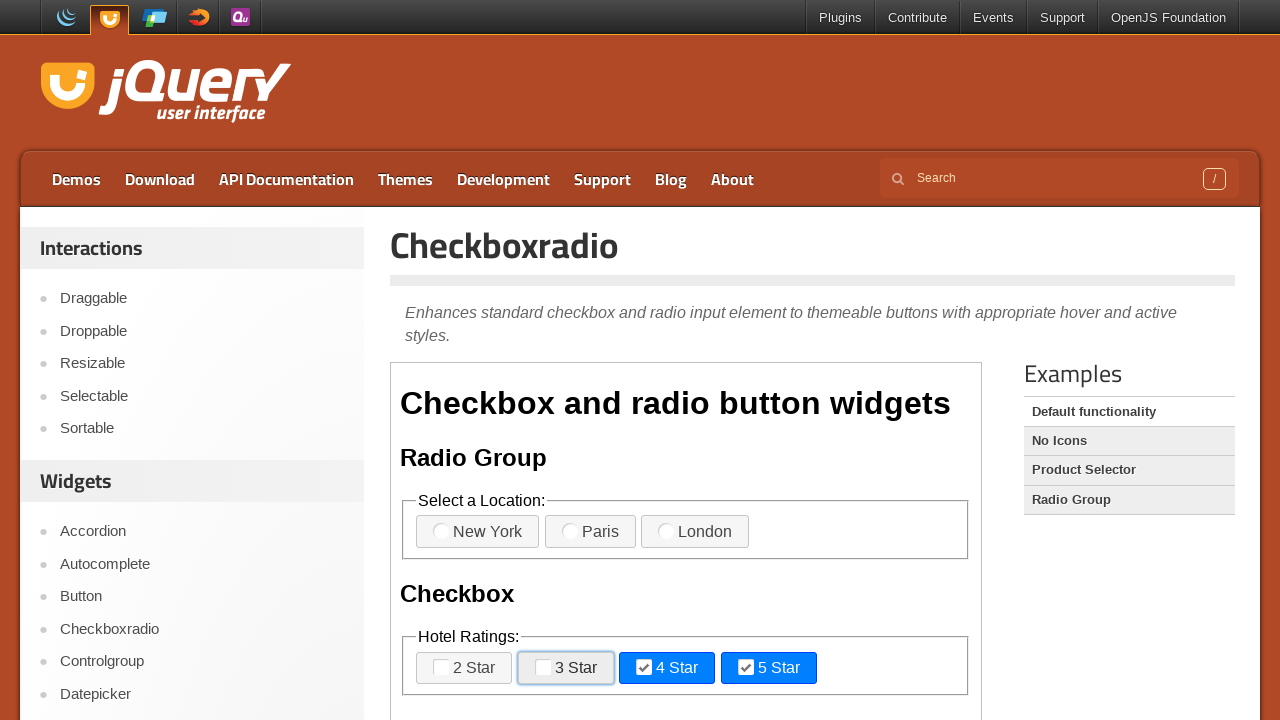

Iteration 12: Clicked checkbox 3 (second time) at (667, 668) on xpath=//*[@id='content']/iframe >> internal:control=enter-frame >> xpath=//label
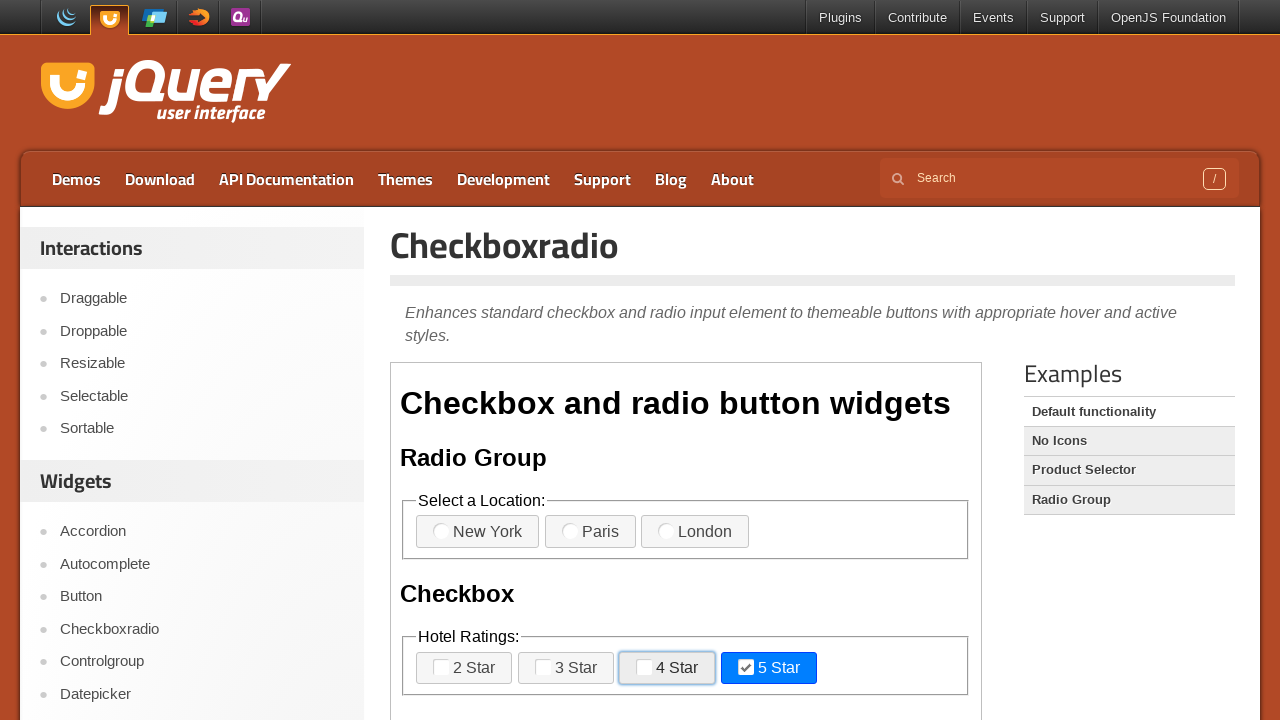

Iteration 12: Clicked checkbox 4 (second time) at (769, 668) on xpath=//*[@id='content']/iframe >> internal:control=enter-frame >> xpath=//label
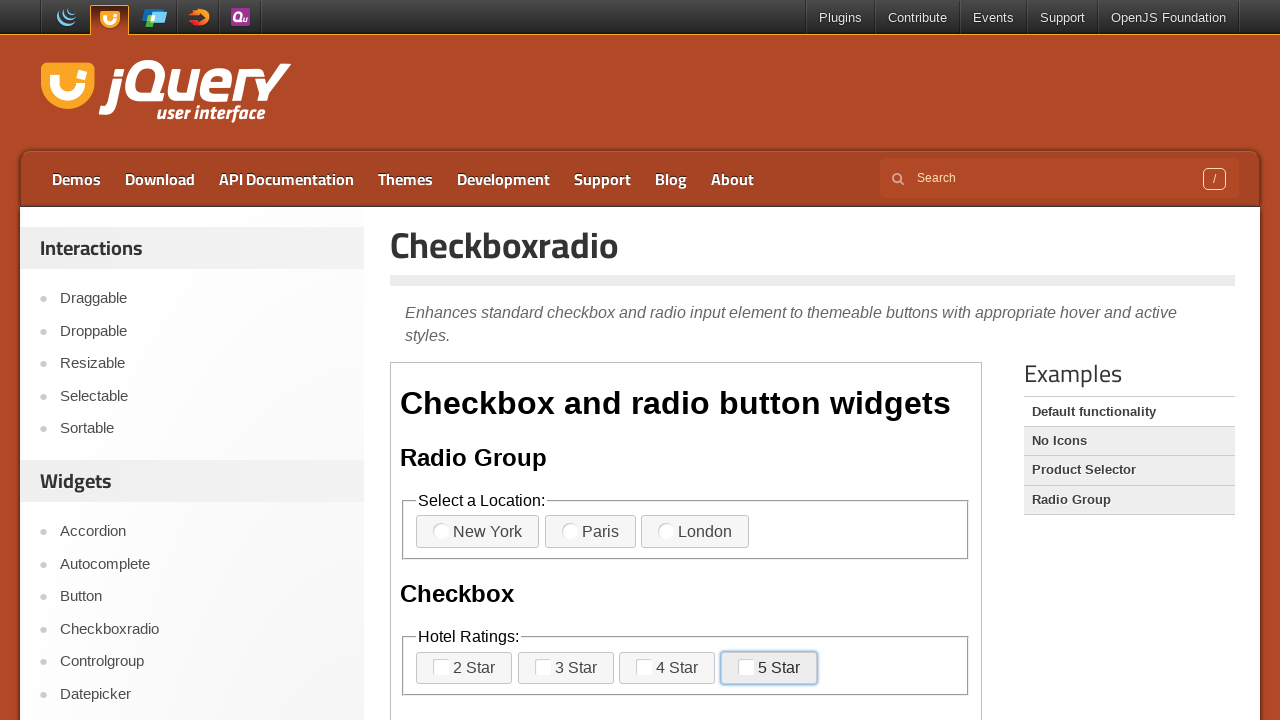

Iteration 12: Waited 1 second before next iteration
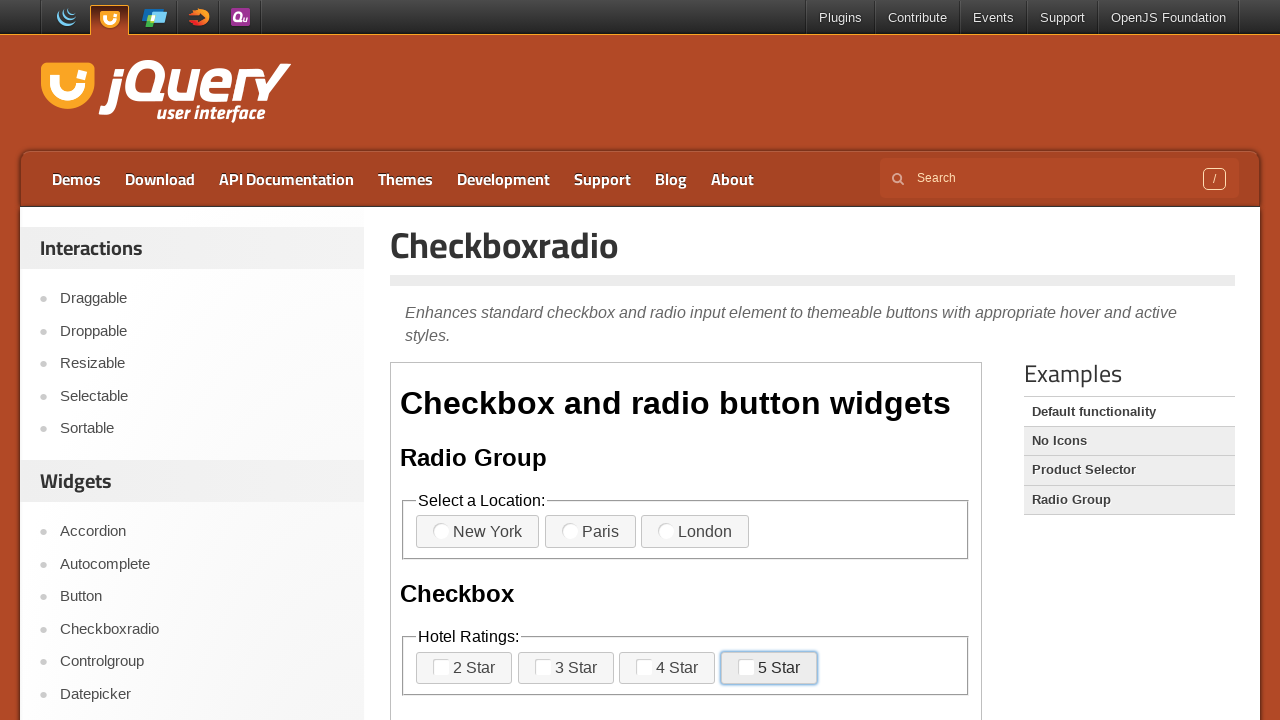

Iteration 13: Clicked checkbox 1 (first time) at (464, 668) on xpath=//*[@id='content']/iframe >> internal:control=enter-frame >> xpath=//label
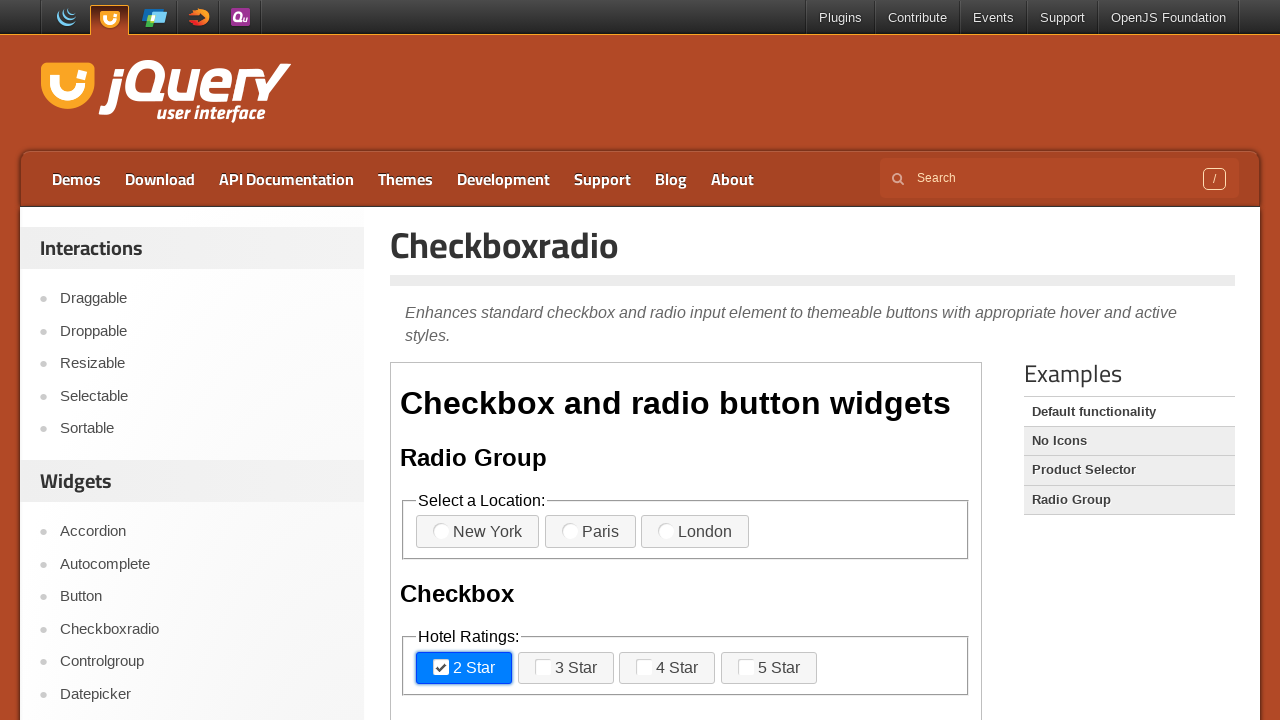

Iteration 13: Clicked checkbox 2 (first time) at (566, 668) on xpath=//*[@id='content']/iframe >> internal:control=enter-frame >> xpath=//label
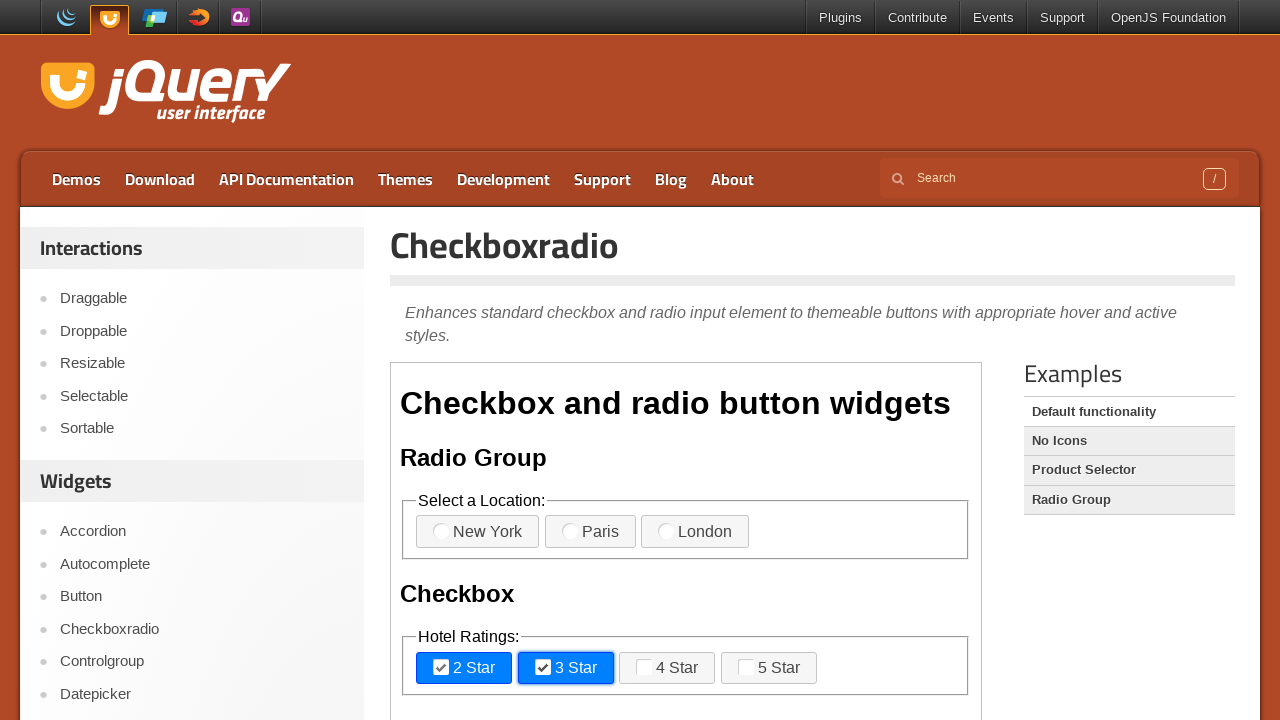

Iteration 13: Clicked checkbox 3 (first time) at (667, 668) on xpath=//*[@id='content']/iframe >> internal:control=enter-frame >> xpath=//label
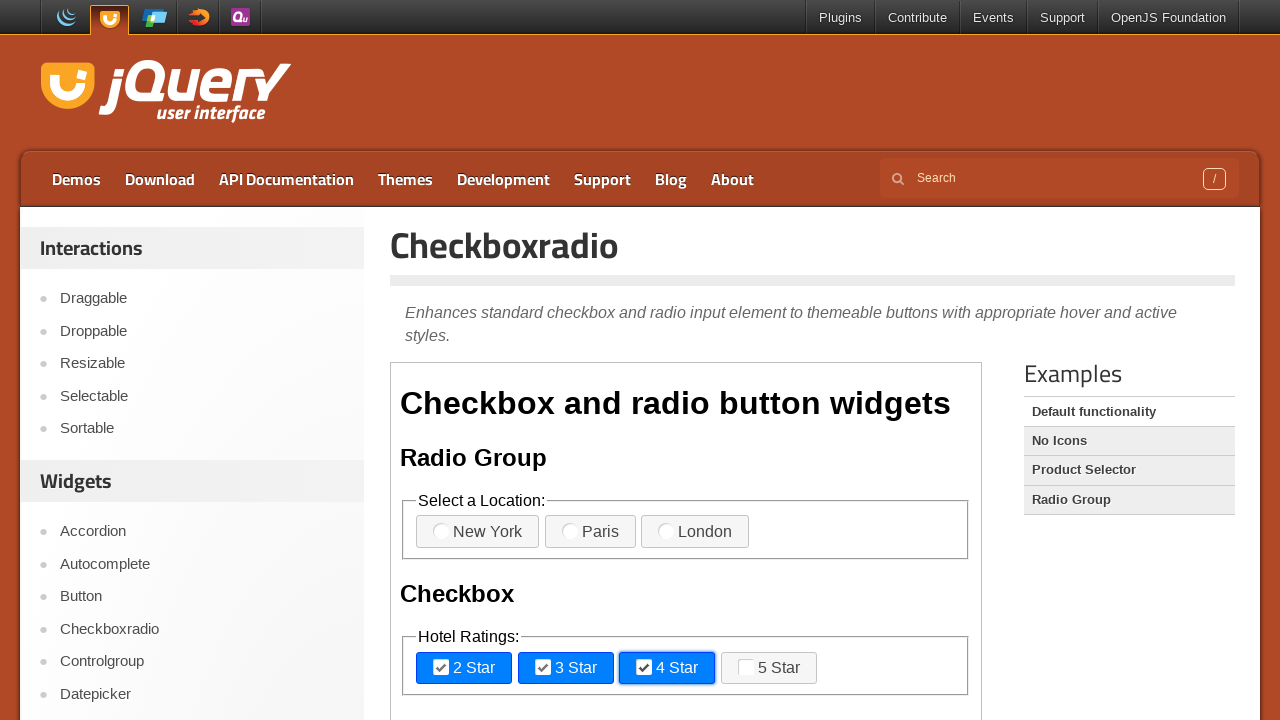

Iteration 13: Clicked checkbox 4 (first time) at (769, 668) on xpath=//*[@id='content']/iframe >> internal:control=enter-frame >> xpath=//label
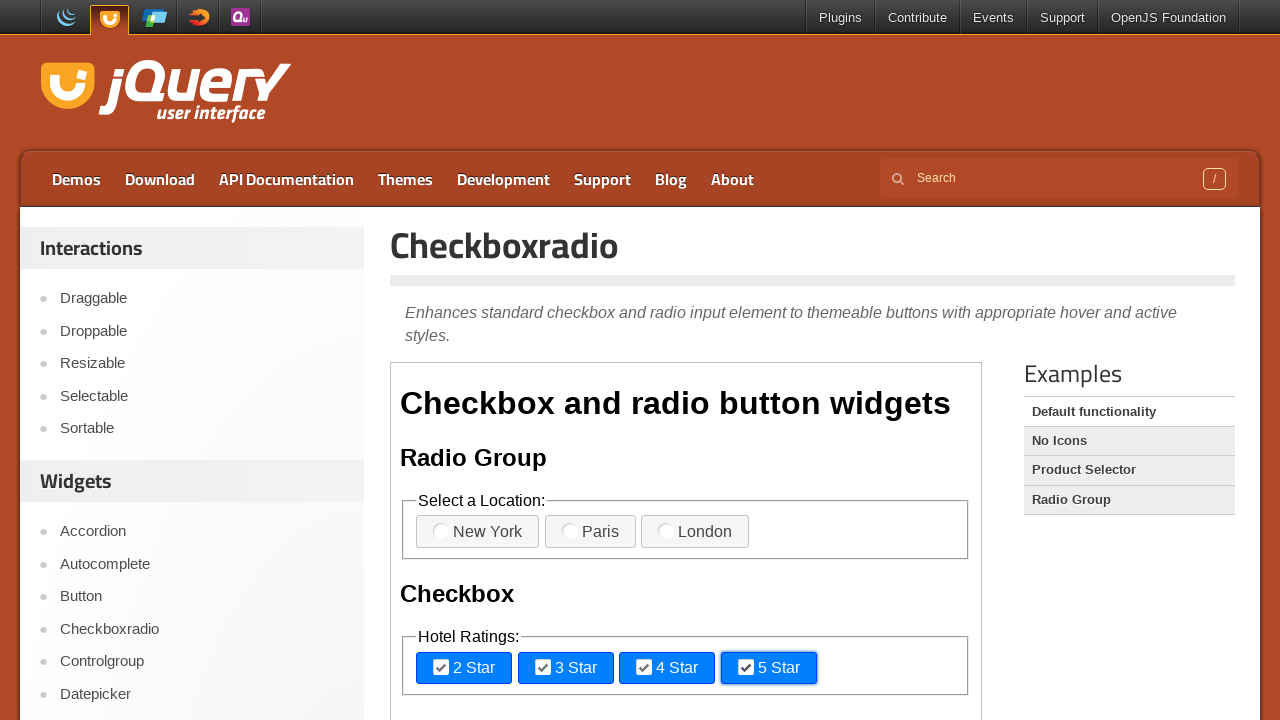

Iteration 13: Clicked checkbox 1 (second time) at (464, 668) on xpath=//*[@id='content']/iframe >> internal:control=enter-frame >> xpath=//label
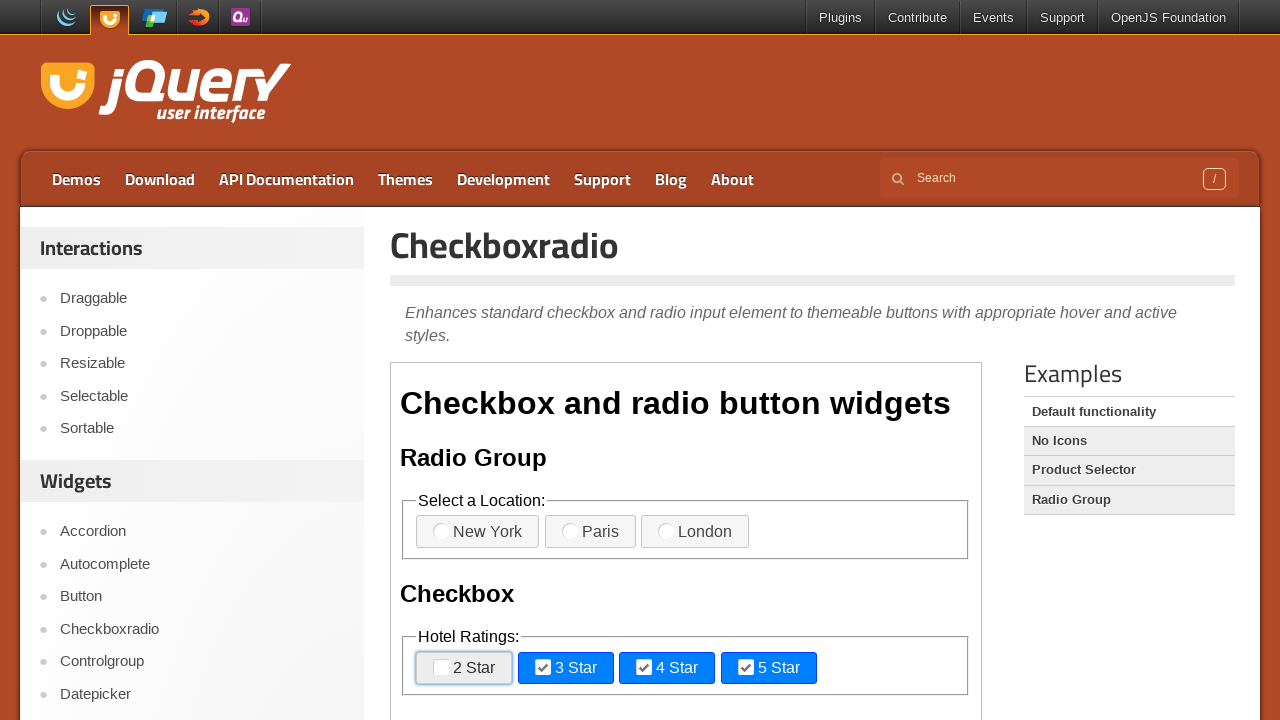

Iteration 13: Clicked checkbox 2 (second time) at (566, 668) on xpath=//*[@id='content']/iframe >> internal:control=enter-frame >> xpath=//label
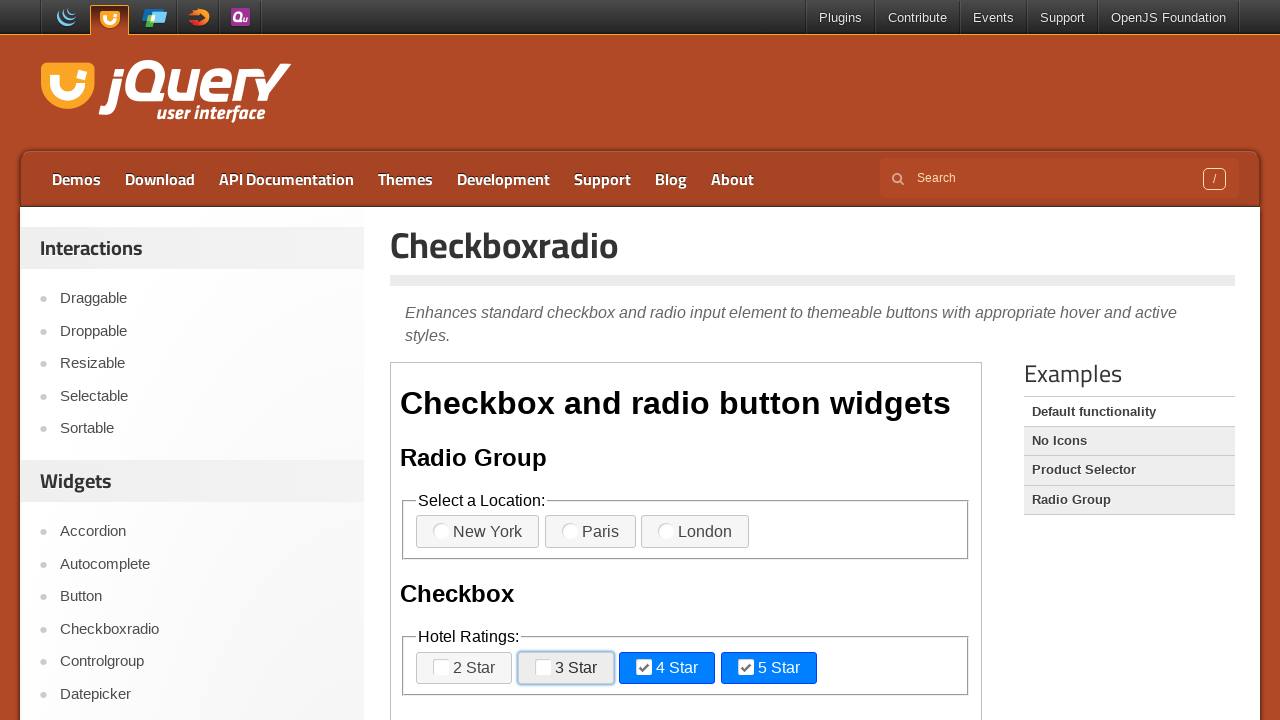

Iteration 13: Clicked checkbox 3 (second time) at (667, 668) on xpath=//*[@id='content']/iframe >> internal:control=enter-frame >> xpath=//label
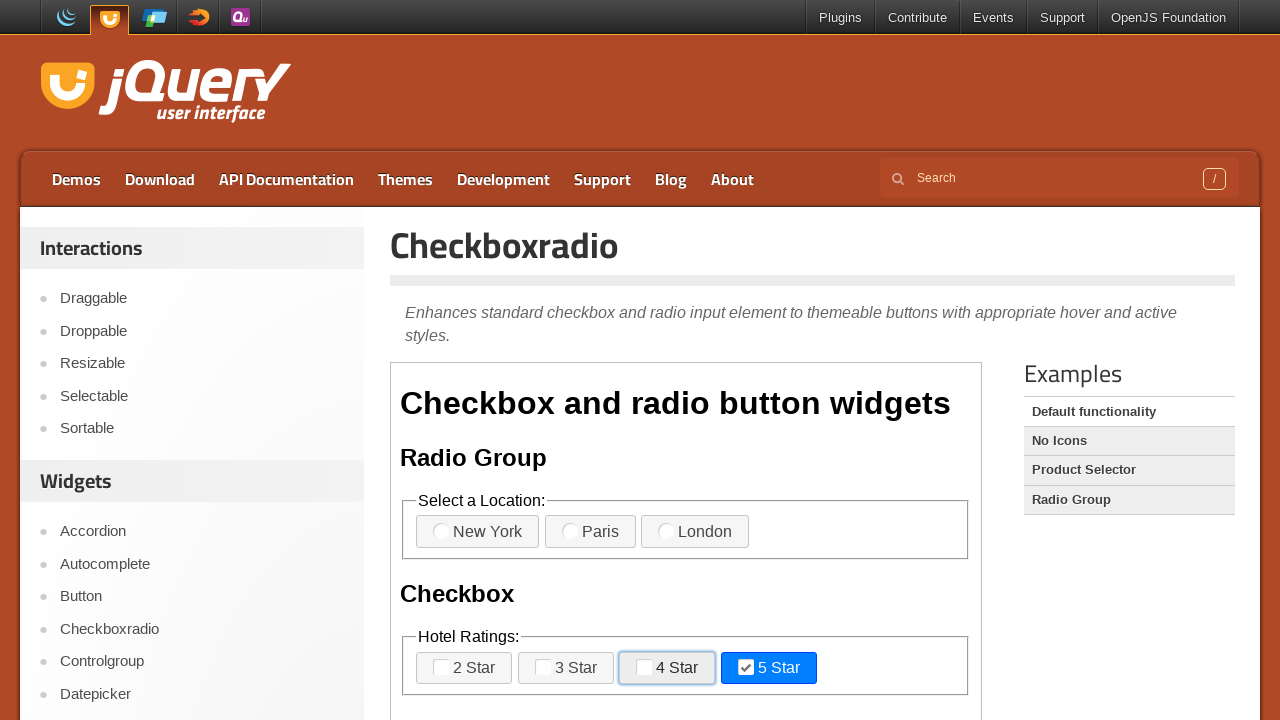

Iteration 13: Clicked checkbox 4 (second time) at (769, 668) on xpath=//*[@id='content']/iframe >> internal:control=enter-frame >> xpath=//label
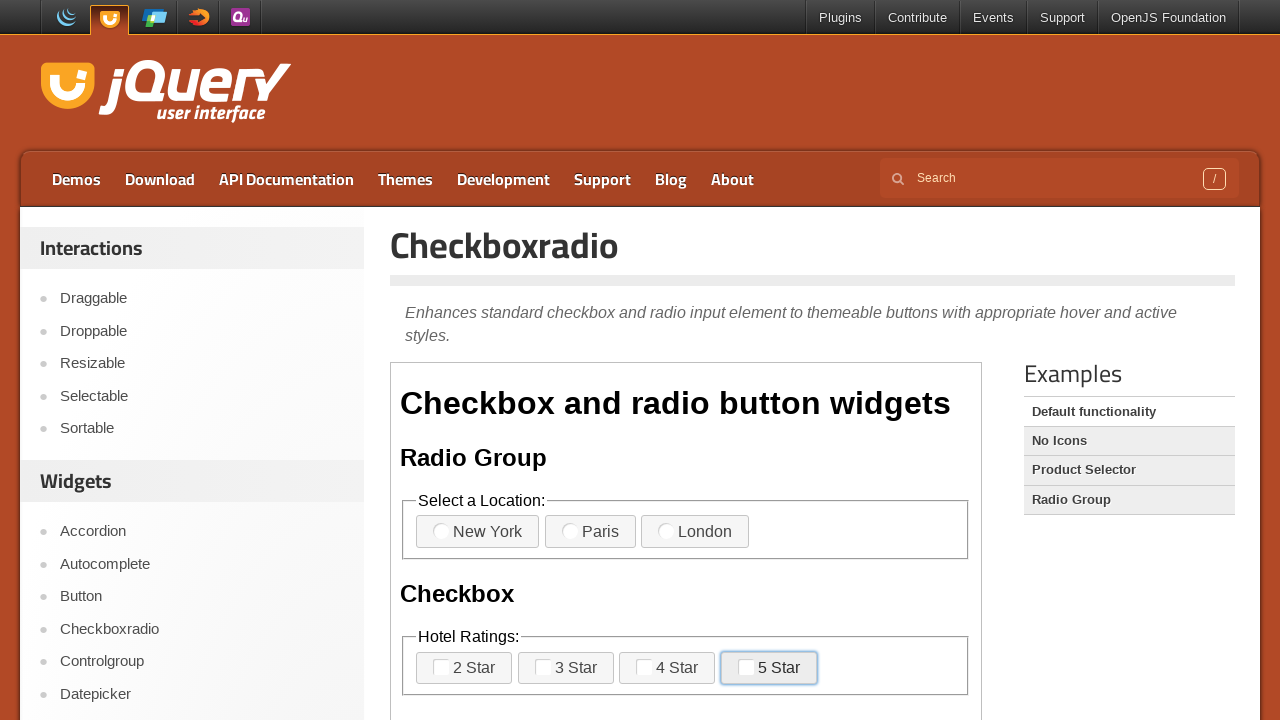

Iteration 13: Waited 1 second before next iteration
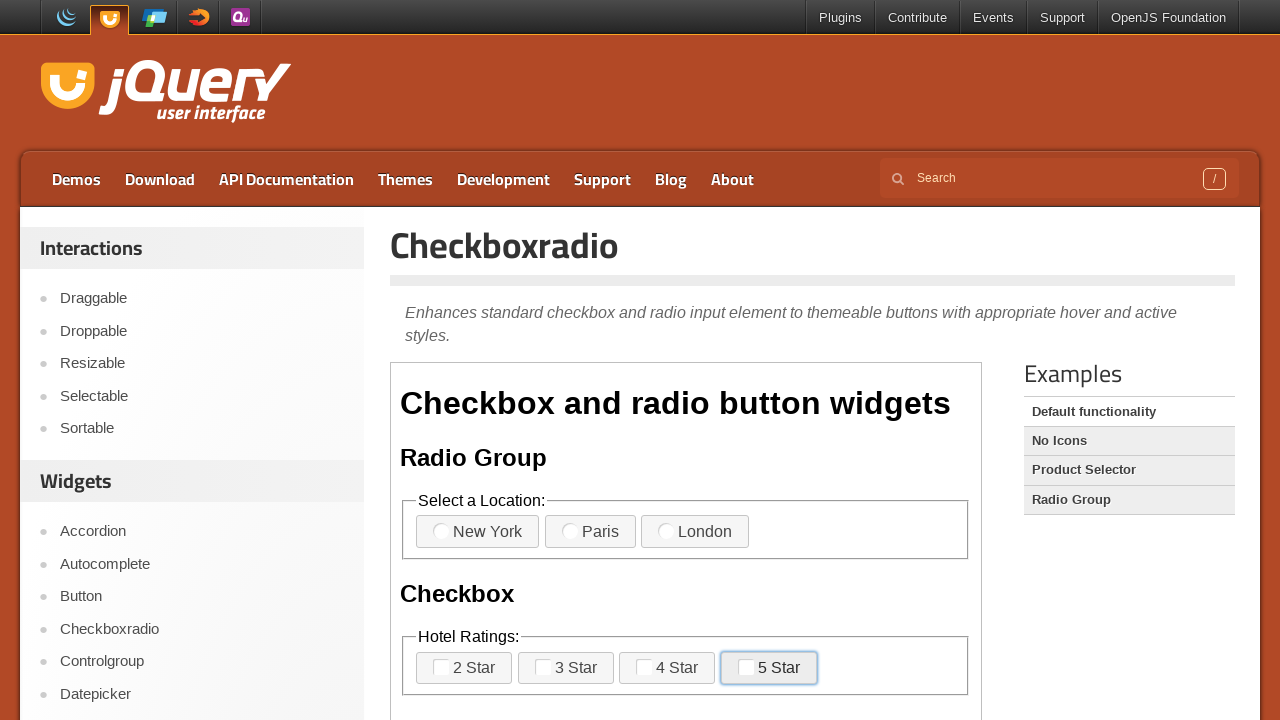

Iteration 14: Clicked checkbox 1 (first time) at (464, 668) on xpath=//*[@id='content']/iframe >> internal:control=enter-frame >> xpath=//label
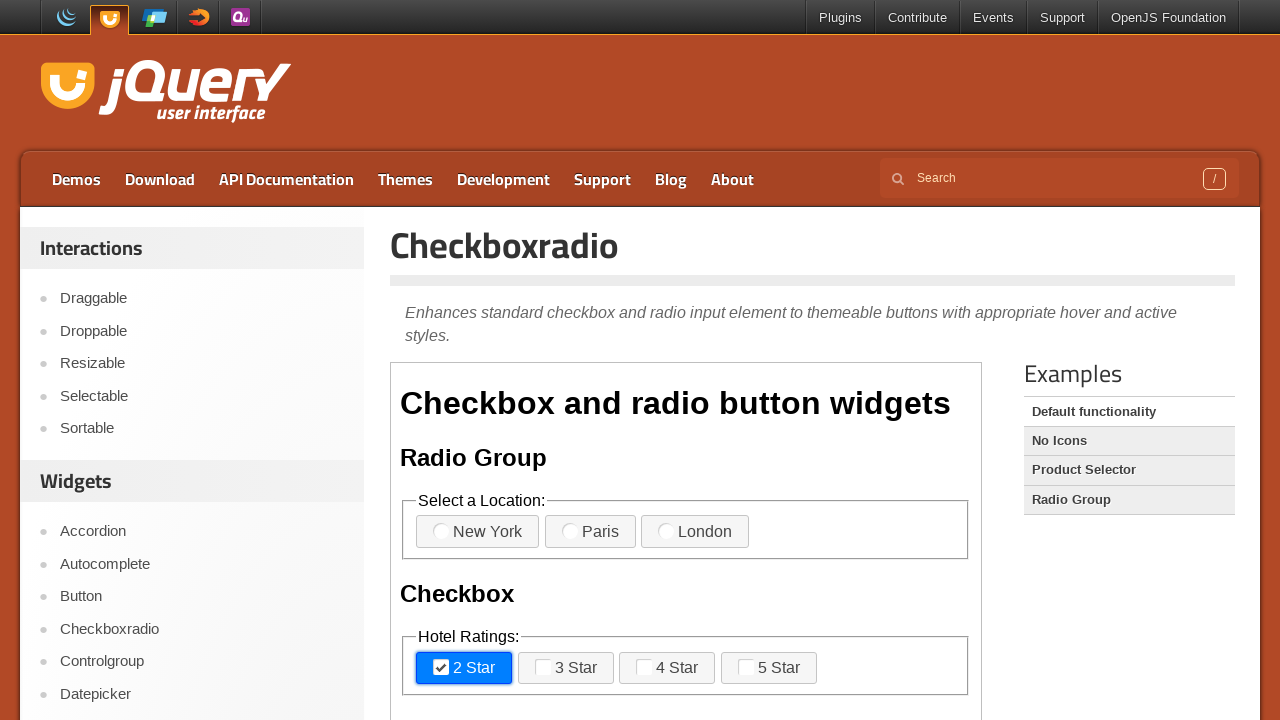

Iteration 14: Clicked checkbox 2 (first time) at (566, 668) on xpath=//*[@id='content']/iframe >> internal:control=enter-frame >> xpath=//label
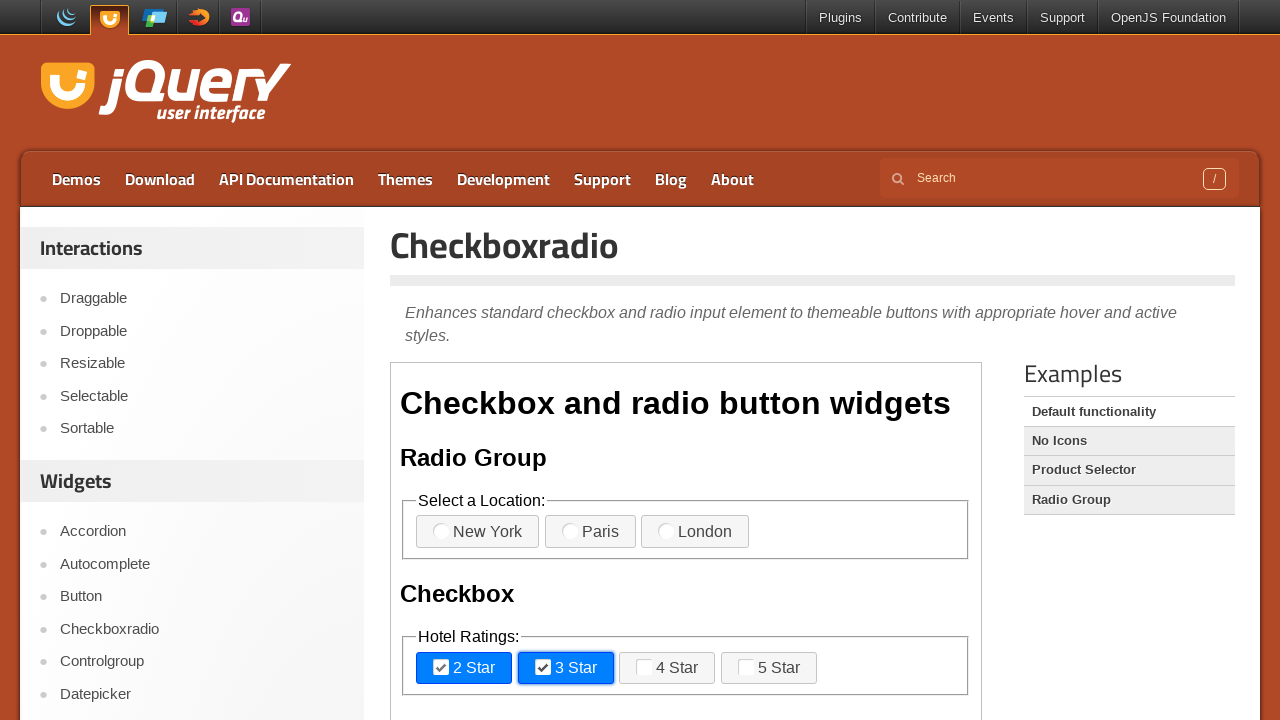

Iteration 14: Clicked checkbox 3 (first time) at (667, 668) on xpath=//*[@id='content']/iframe >> internal:control=enter-frame >> xpath=//label
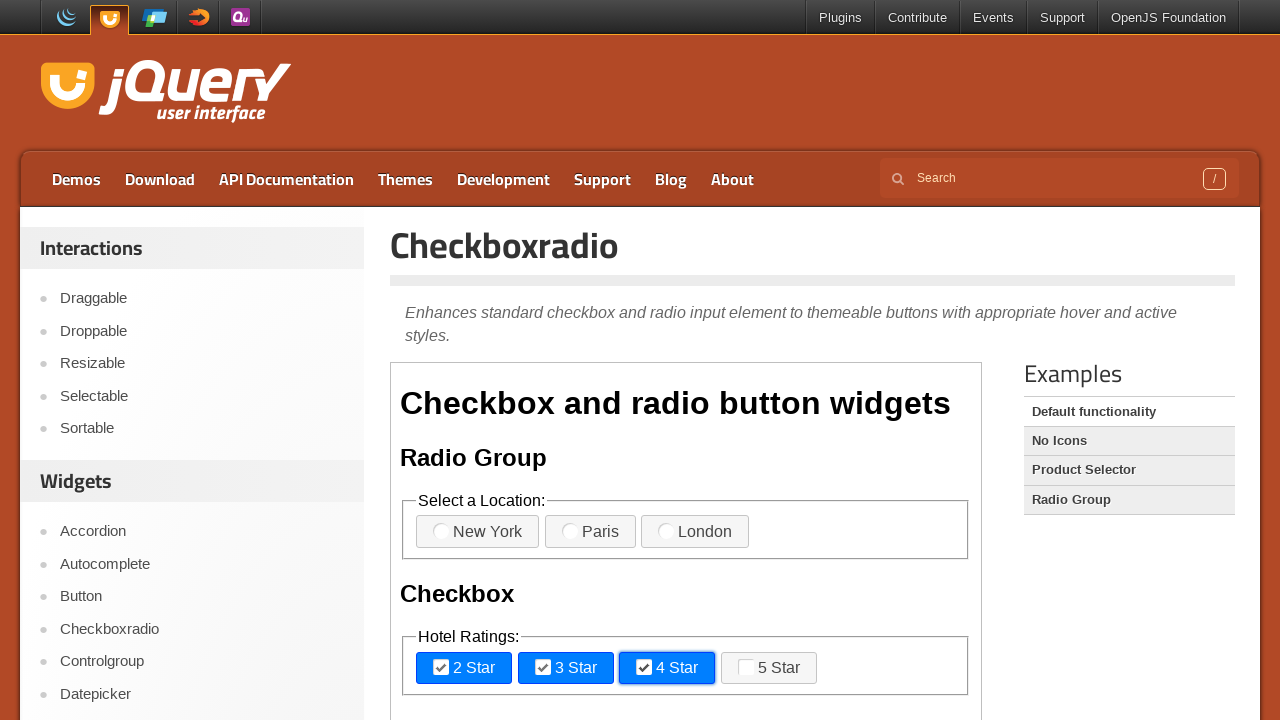

Iteration 14: Clicked checkbox 4 (first time) at (769, 668) on xpath=//*[@id='content']/iframe >> internal:control=enter-frame >> xpath=//label
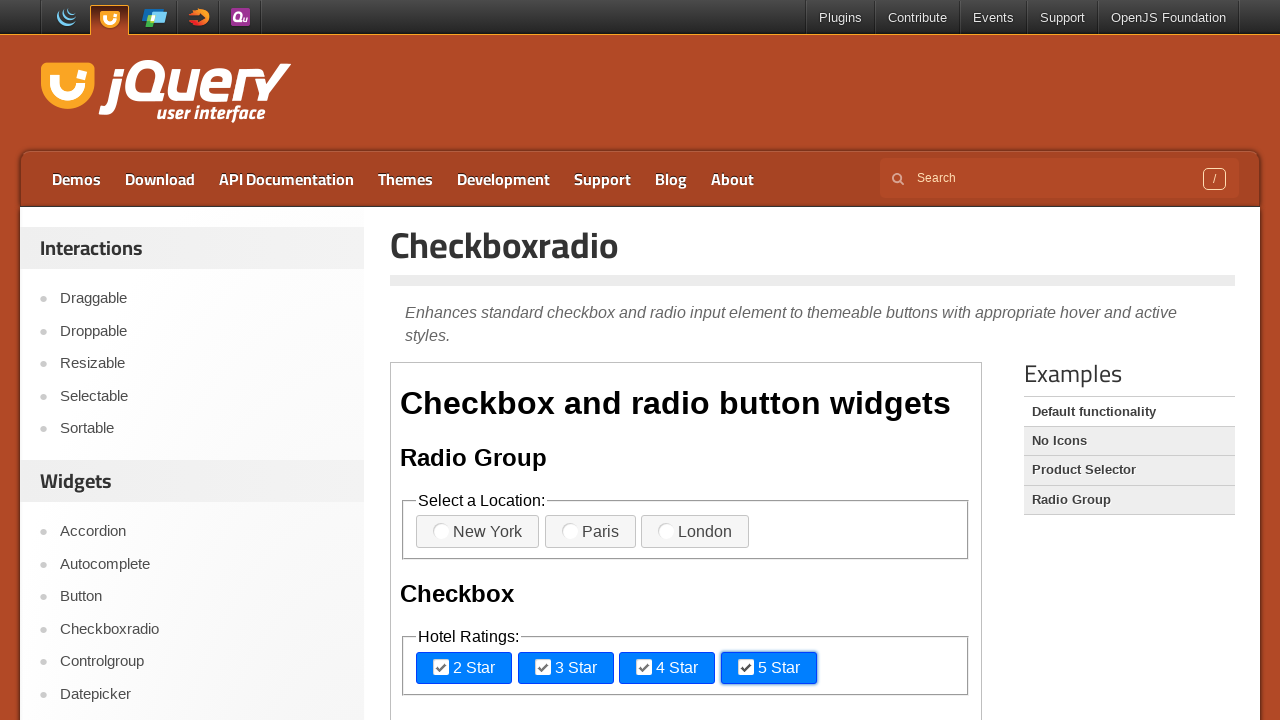

Iteration 14: Clicked checkbox 1 (second time) at (464, 668) on xpath=//*[@id='content']/iframe >> internal:control=enter-frame >> xpath=//label
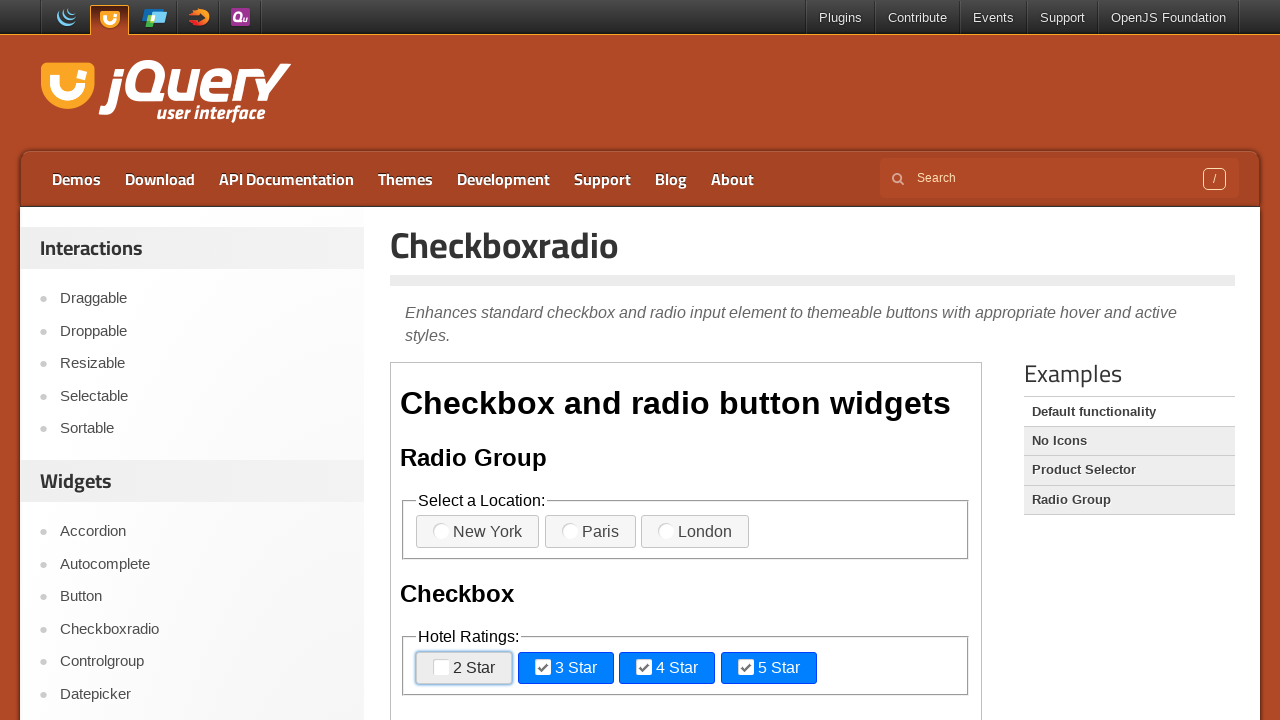

Iteration 14: Clicked checkbox 2 (second time) at (566, 668) on xpath=//*[@id='content']/iframe >> internal:control=enter-frame >> xpath=//label
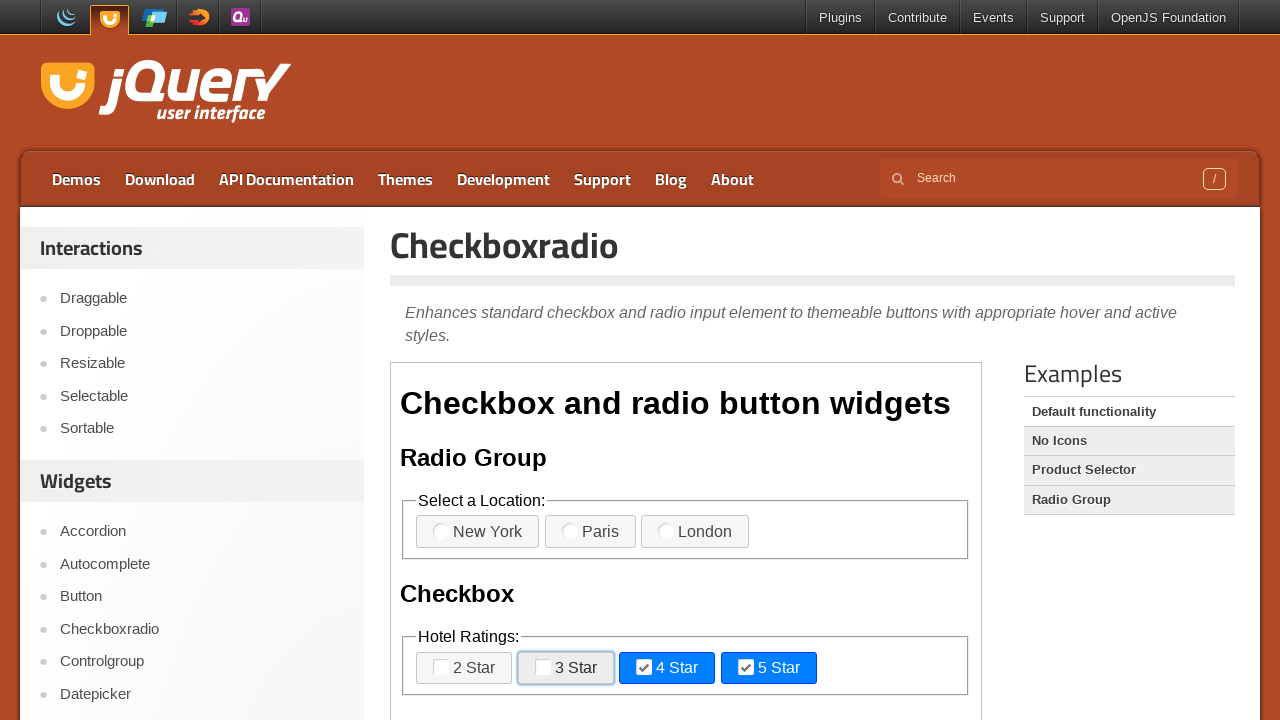

Iteration 14: Clicked checkbox 3 (second time) at (667, 668) on xpath=//*[@id='content']/iframe >> internal:control=enter-frame >> xpath=//label
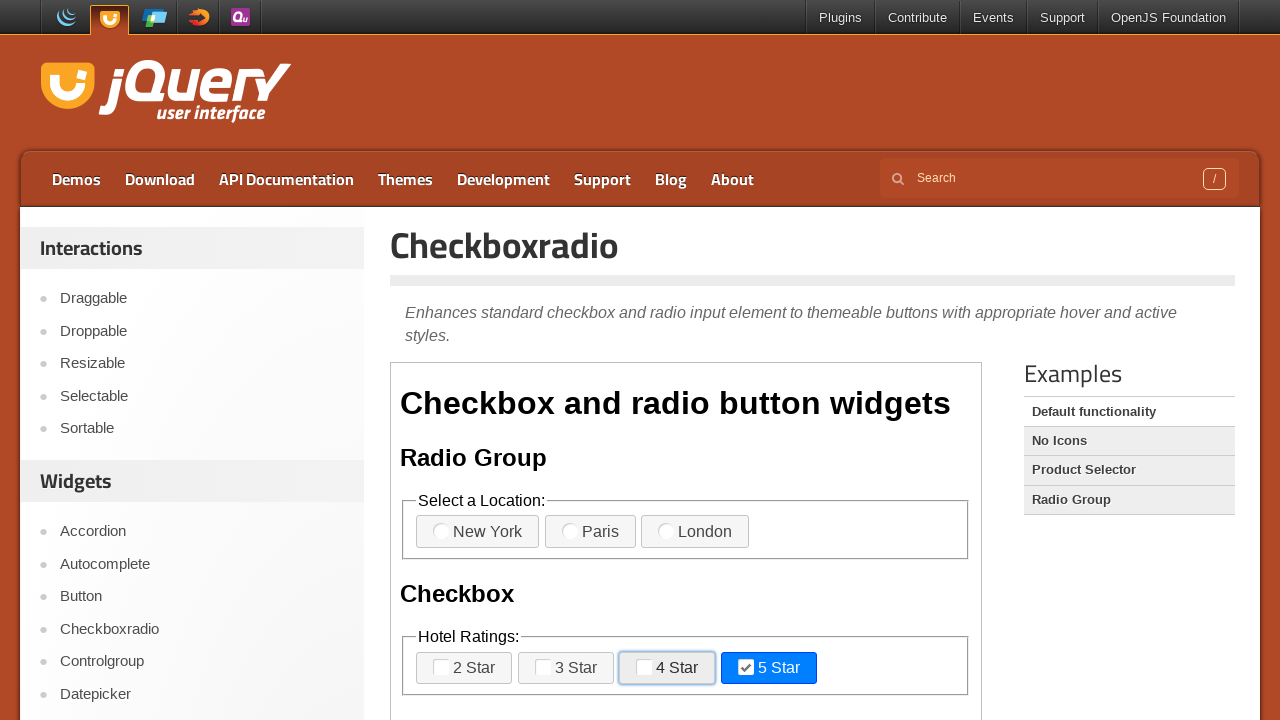

Iteration 14: Clicked checkbox 4 (second time) at (769, 668) on xpath=//*[@id='content']/iframe >> internal:control=enter-frame >> xpath=//label
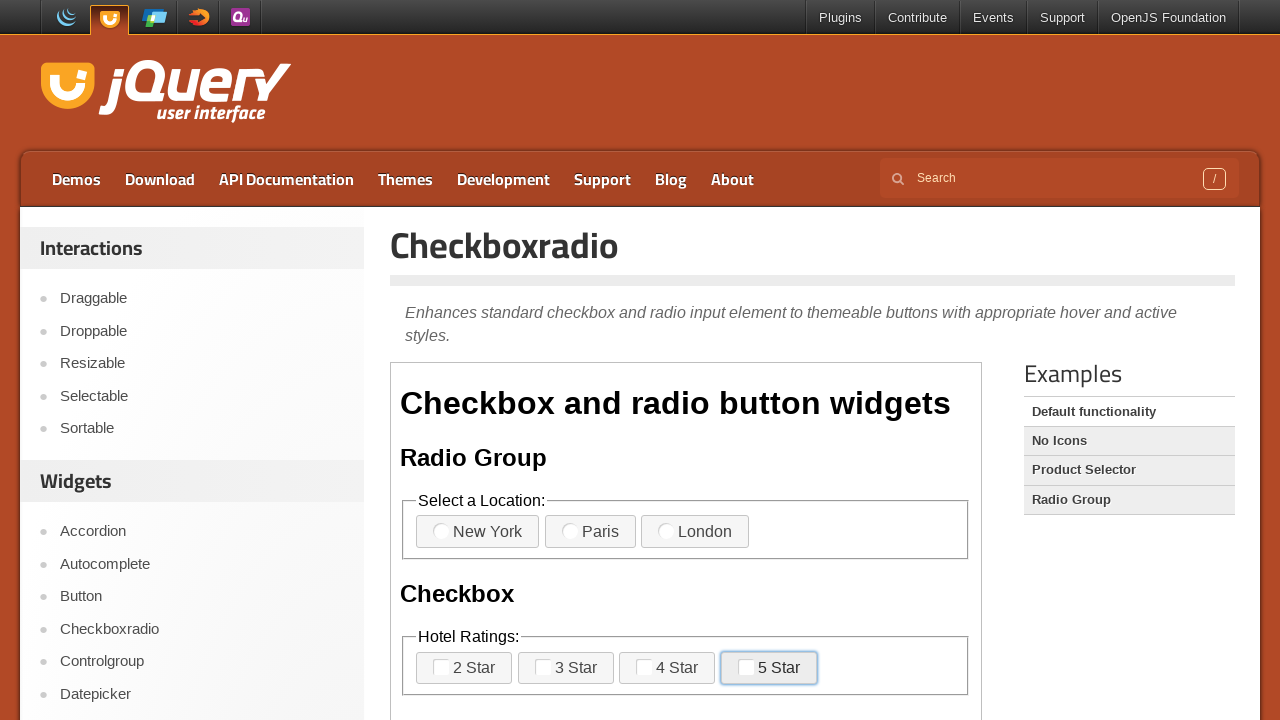

Iteration 14: Waited 1 second before next iteration
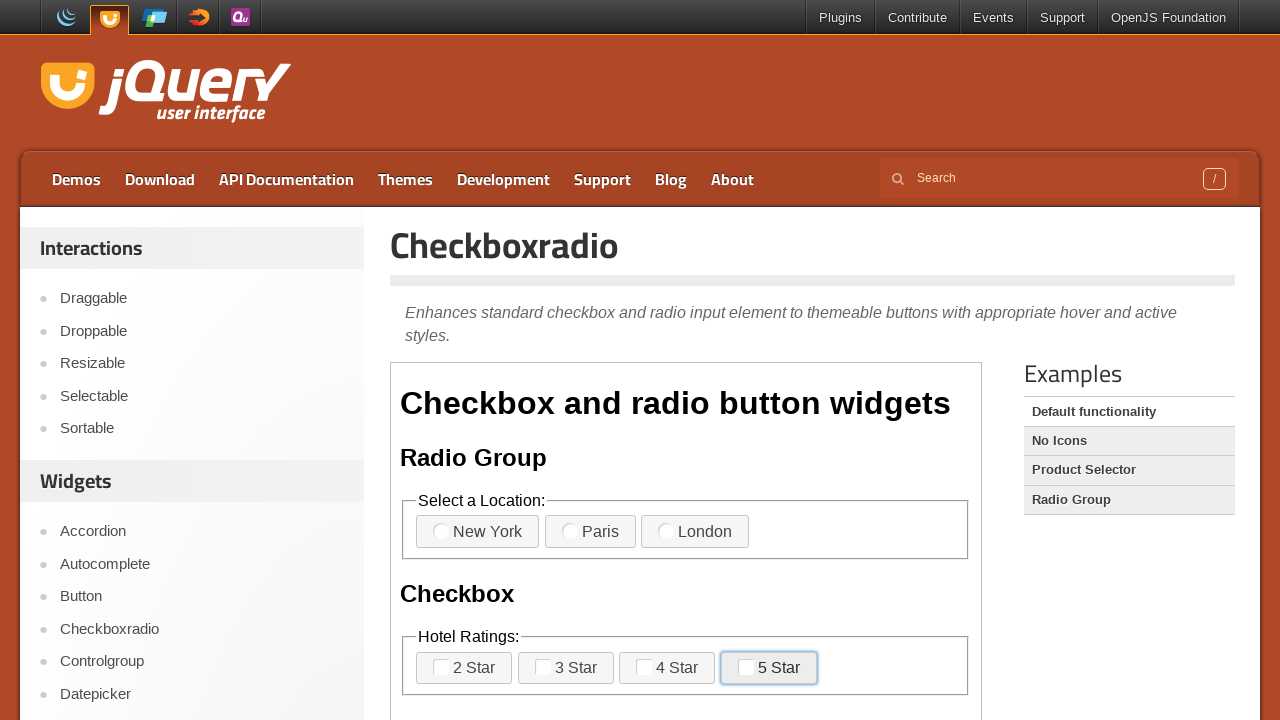

Iteration 15: Clicked checkbox 1 (first time) at (464, 668) on xpath=//*[@id='content']/iframe >> internal:control=enter-frame >> xpath=//label
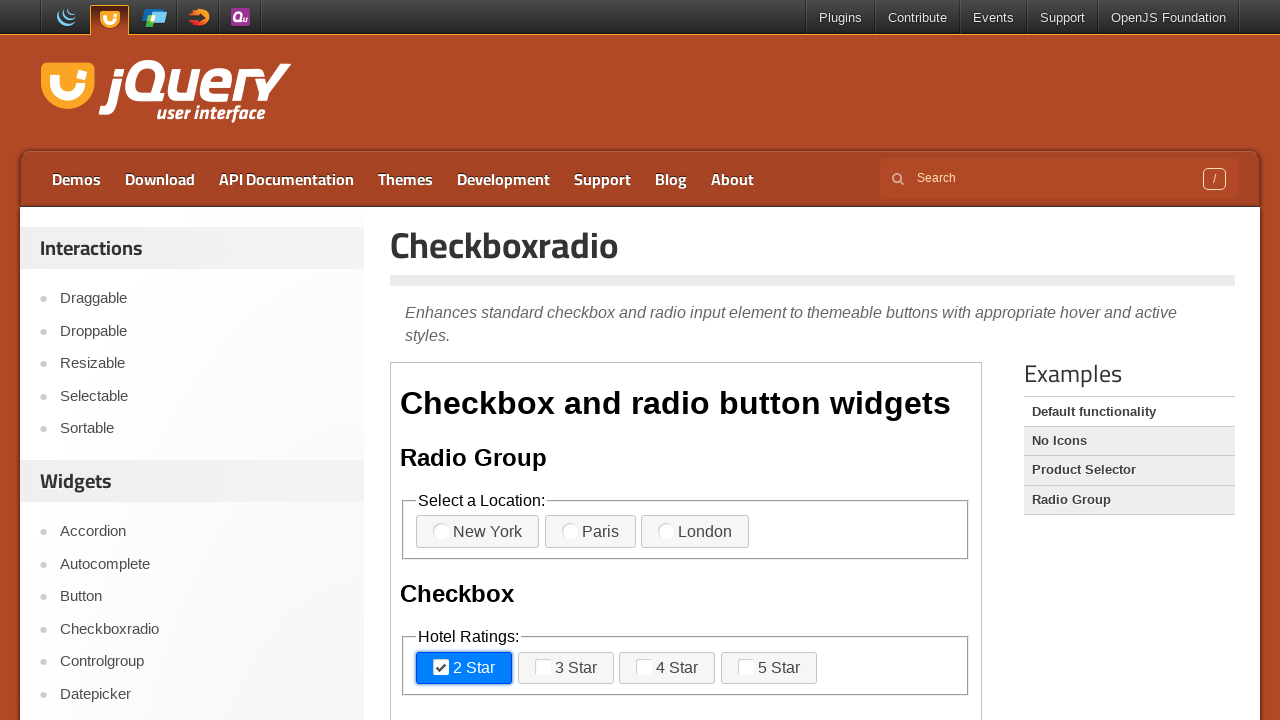

Iteration 15: Clicked checkbox 2 (first time) at (566, 668) on xpath=//*[@id='content']/iframe >> internal:control=enter-frame >> xpath=//label
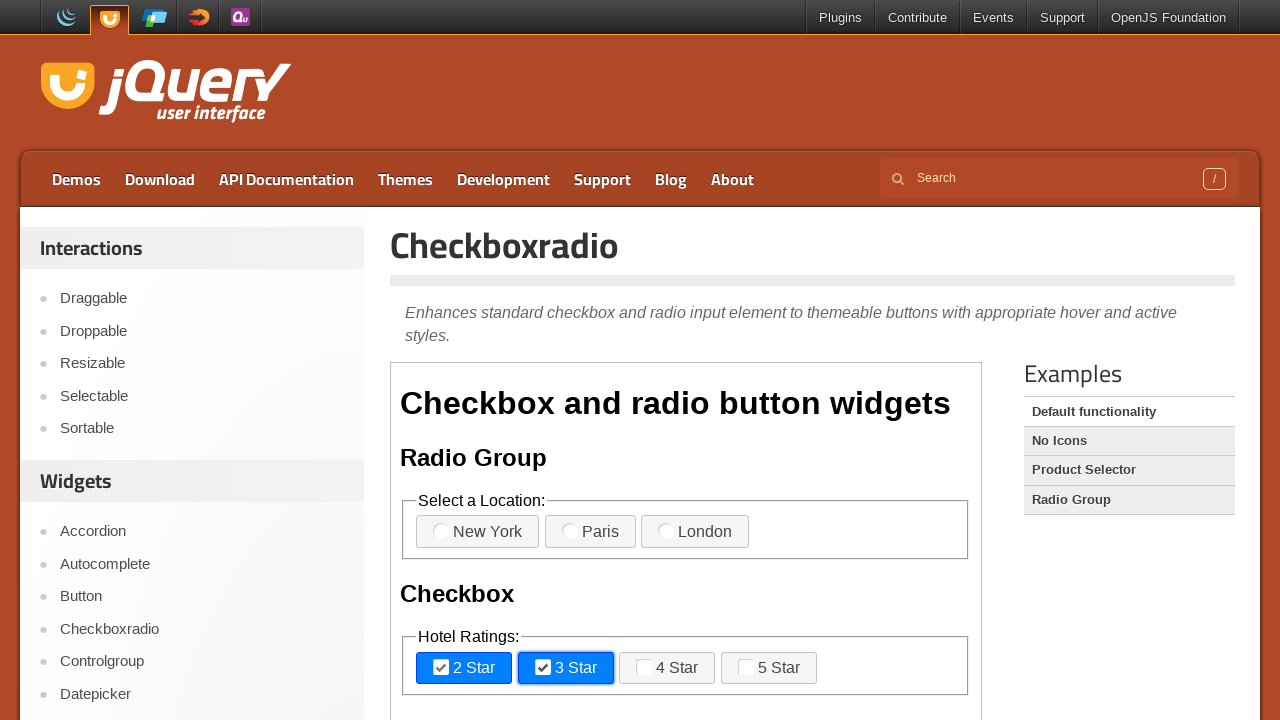

Iteration 15: Clicked checkbox 3 (first time) at (667, 668) on xpath=//*[@id='content']/iframe >> internal:control=enter-frame >> xpath=//label
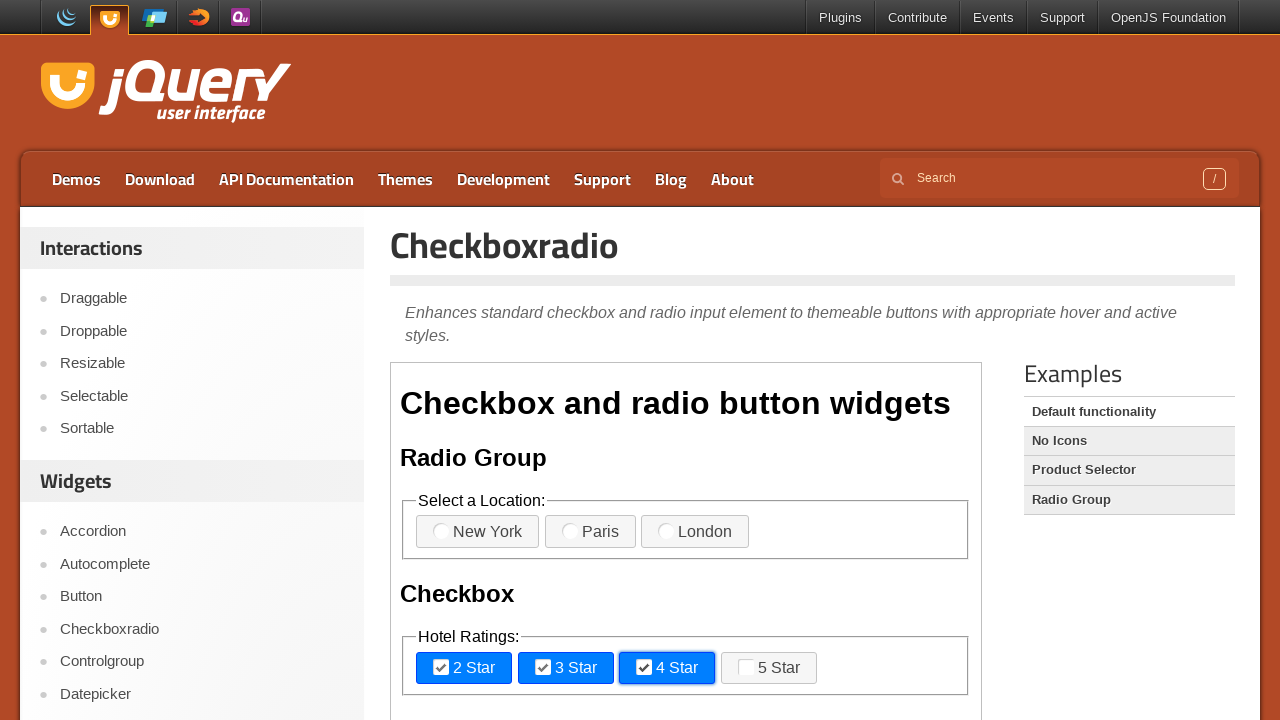

Iteration 15: Clicked checkbox 4 (first time) at (769, 668) on xpath=//*[@id='content']/iframe >> internal:control=enter-frame >> xpath=//label
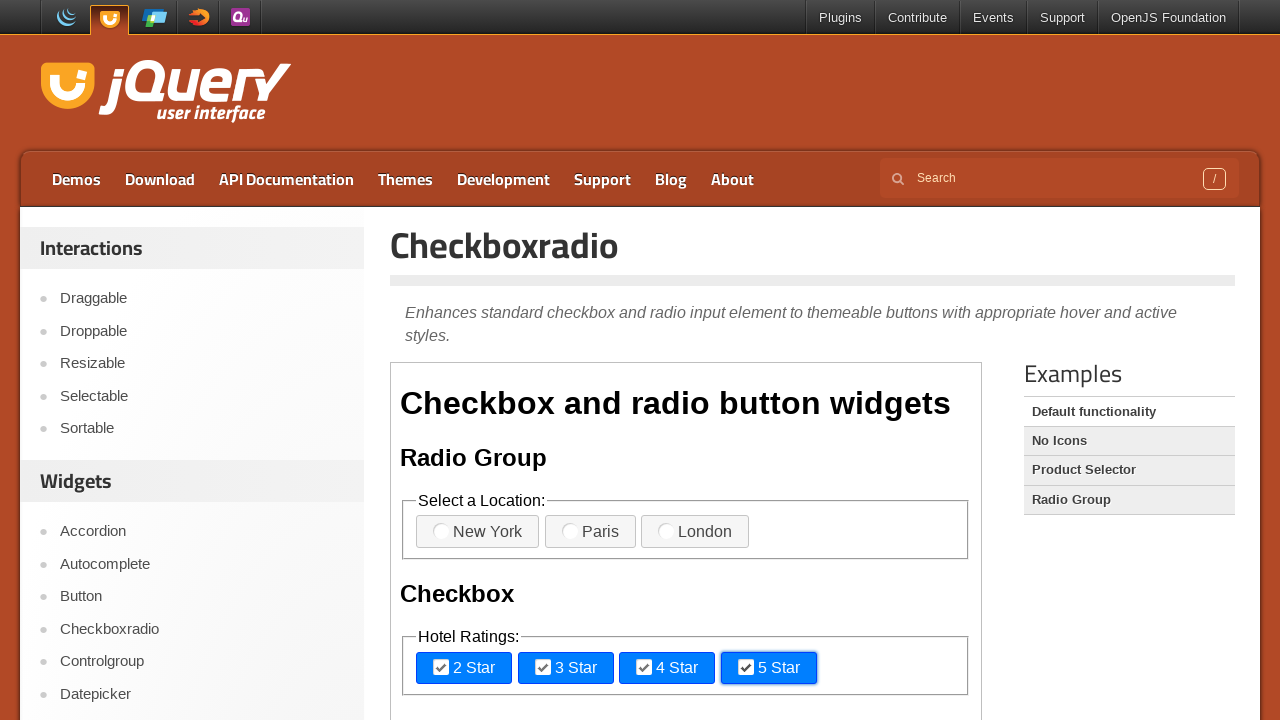

Iteration 15: Clicked checkbox 1 (second time) at (464, 668) on xpath=//*[@id='content']/iframe >> internal:control=enter-frame >> xpath=//label
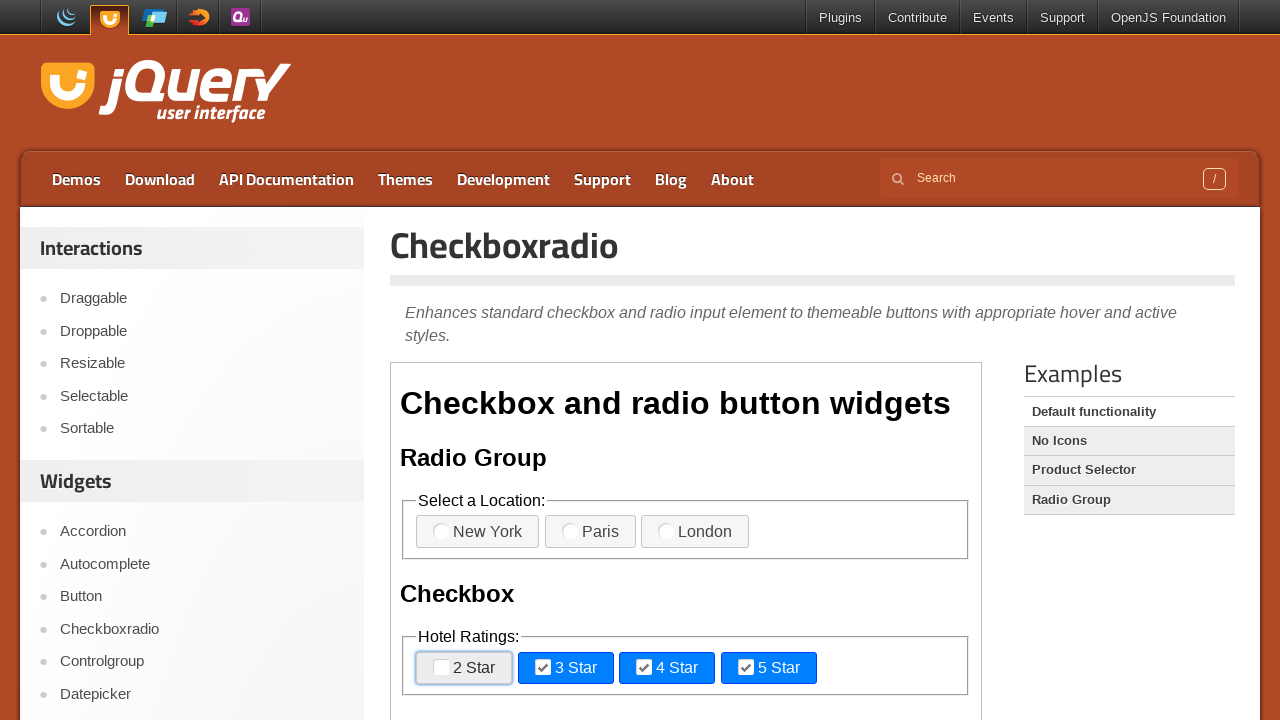

Iteration 15: Clicked checkbox 2 (second time) at (566, 668) on xpath=//*[@id='content']/iframe >> internal:control=enter-frame >> xpath=//label
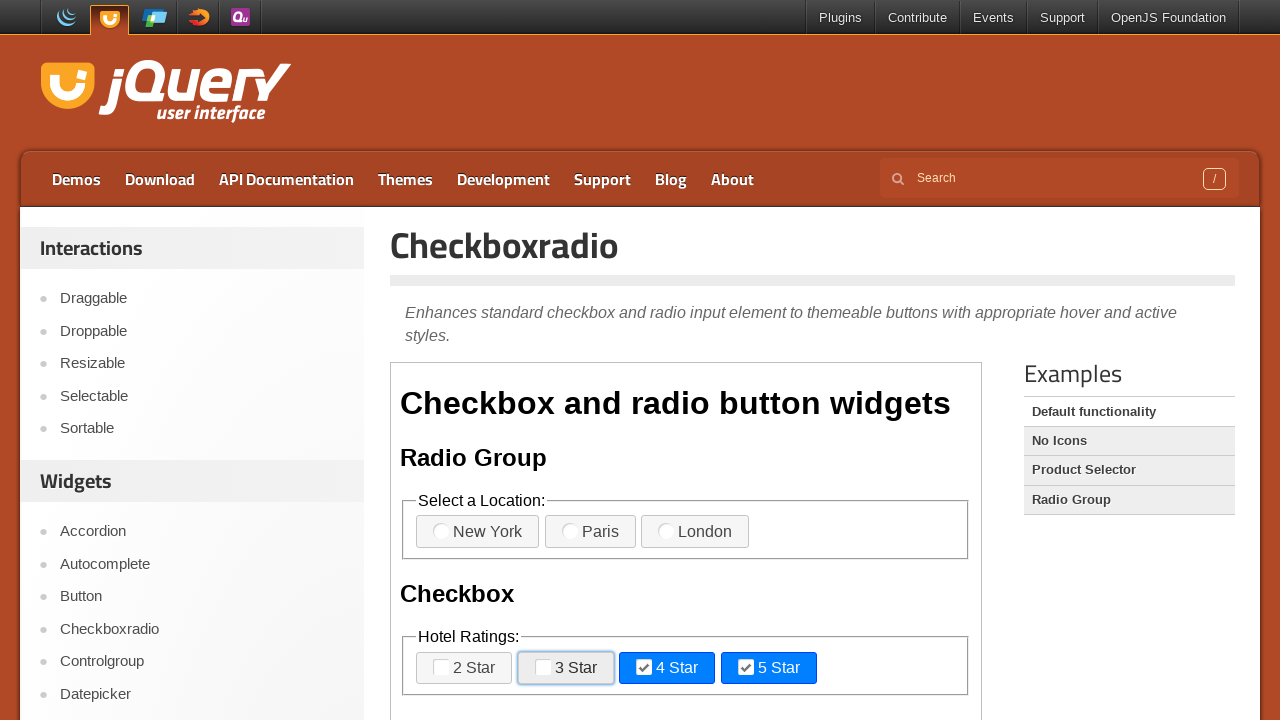

Iteration 15: Clicked checkbox 3 (second time) at (667, 668) on xpath=//*[@id='content']/iframe >> internal:control=enter-frame >> xpath=//label
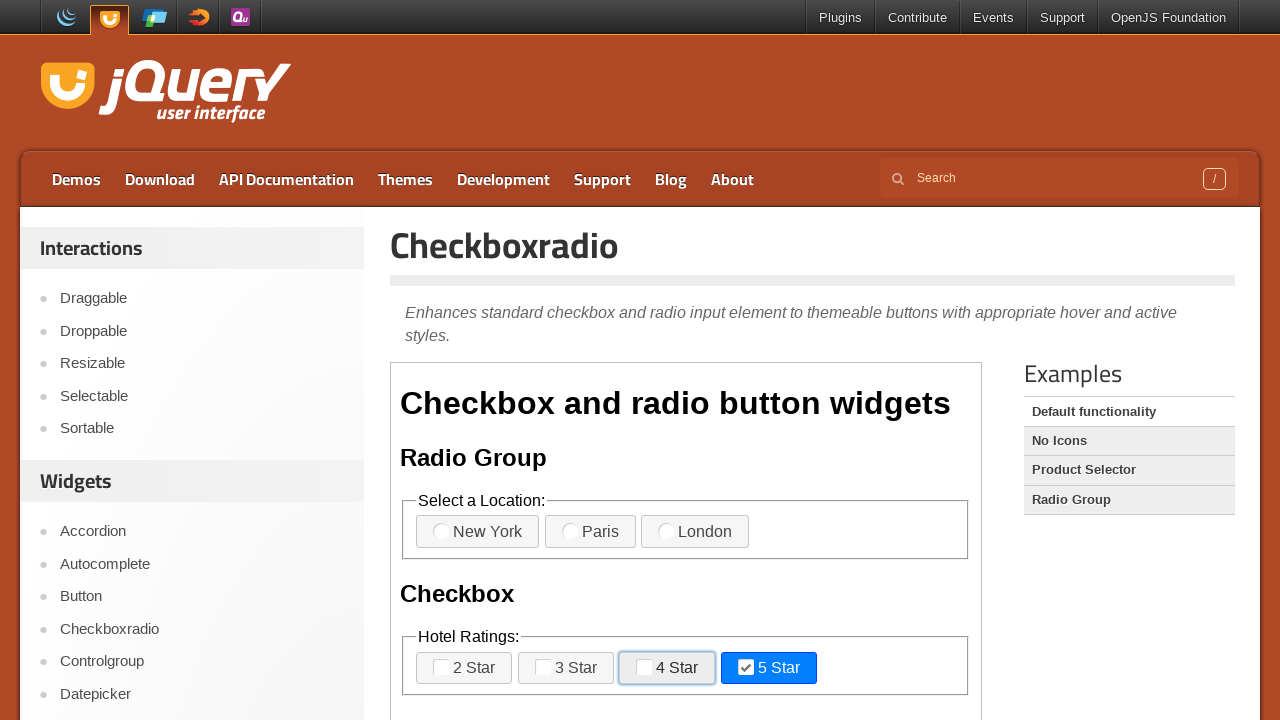

Iteration 15: Clicked checkbox 4 (second time) at (769, 668) on xpath=//*[@id='content']/iframe >> internal:control=enter-frame >> xpath=//label
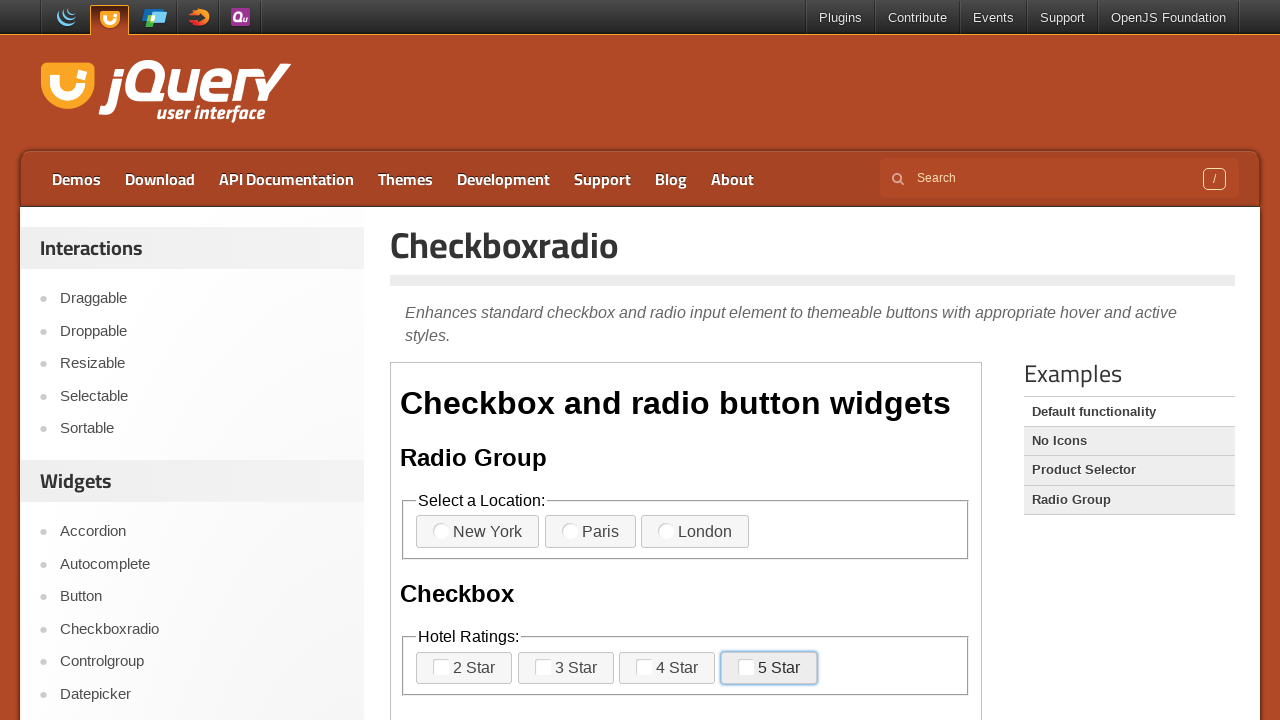

Iteration 15: Waited 1 second before next iteration
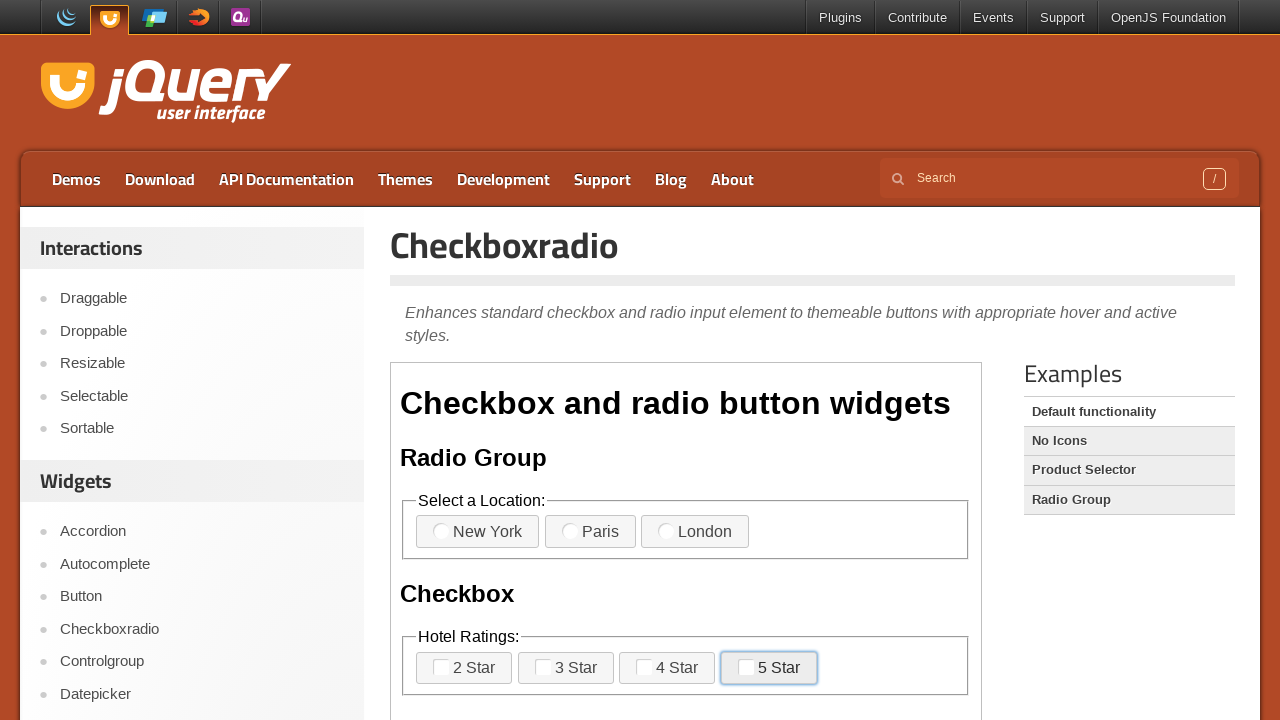

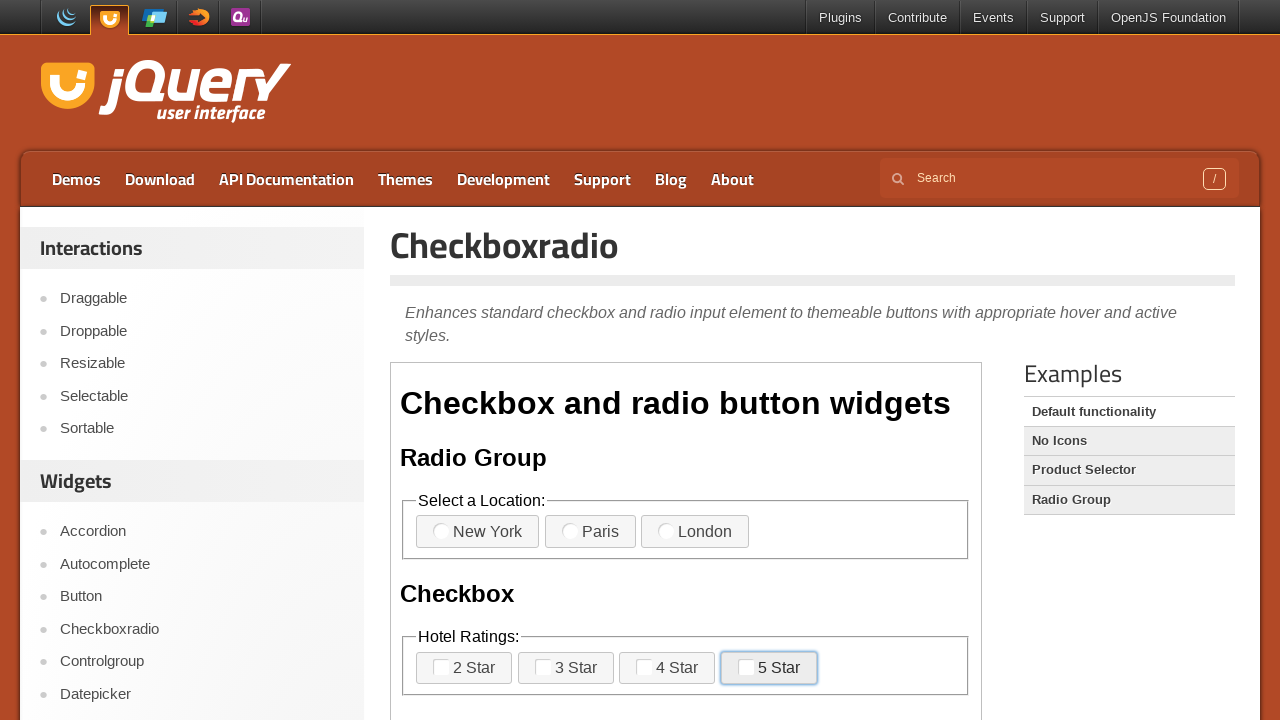